Tests filling a large form by finding all input elements on the page and populating them with the same text value, then clicking the submit button.

Starting URL: http://suninjuly.github.io/huge_form.html

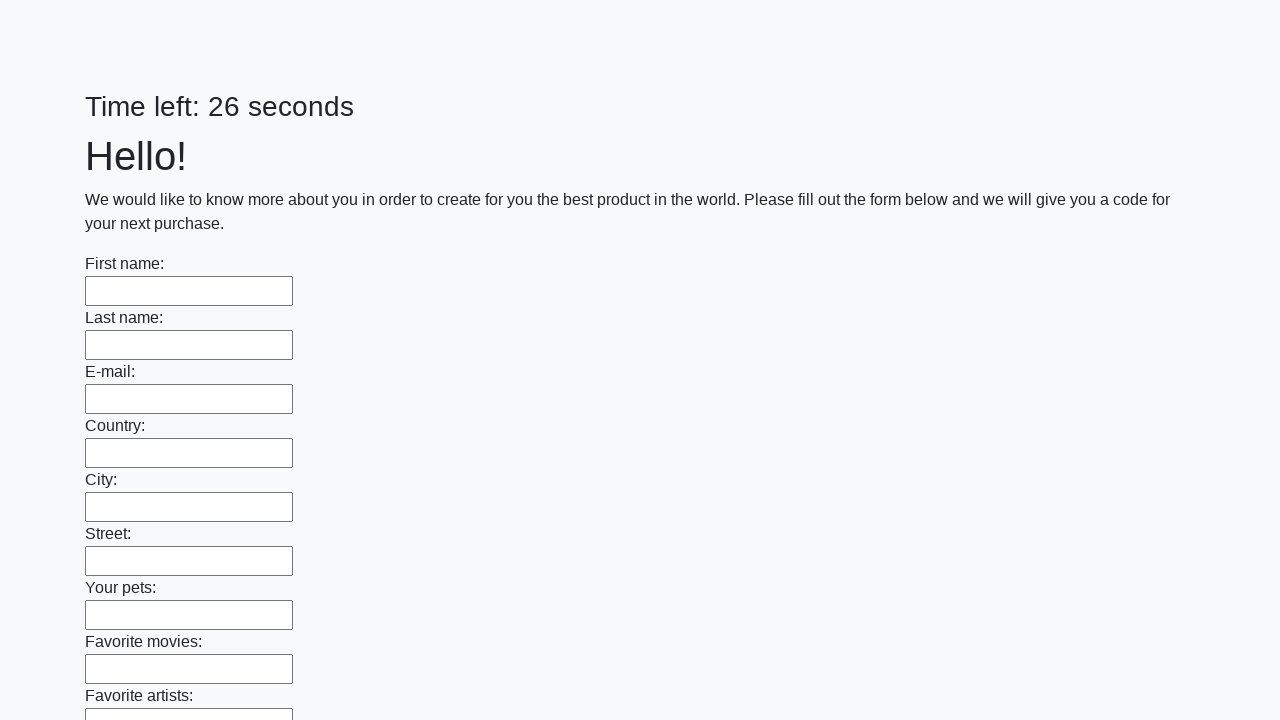

Located all input elements on the form
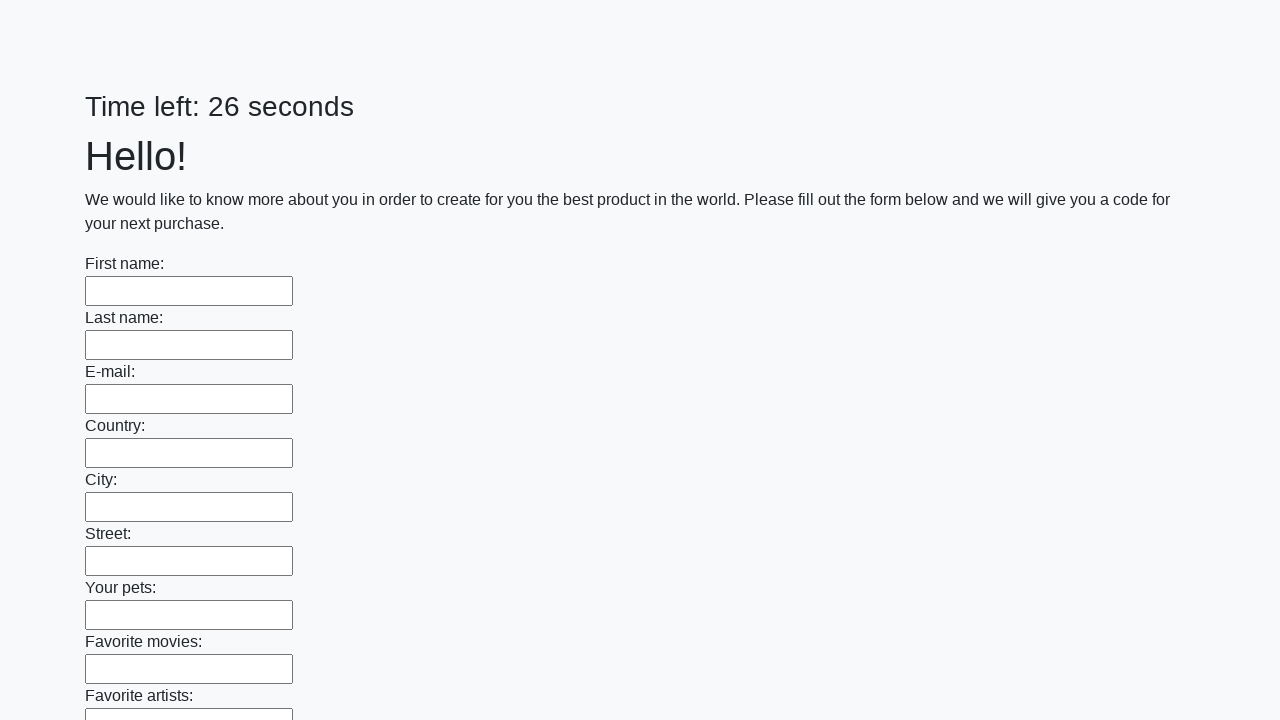

Filled input field with 'Test Answer' on input >> nth=0
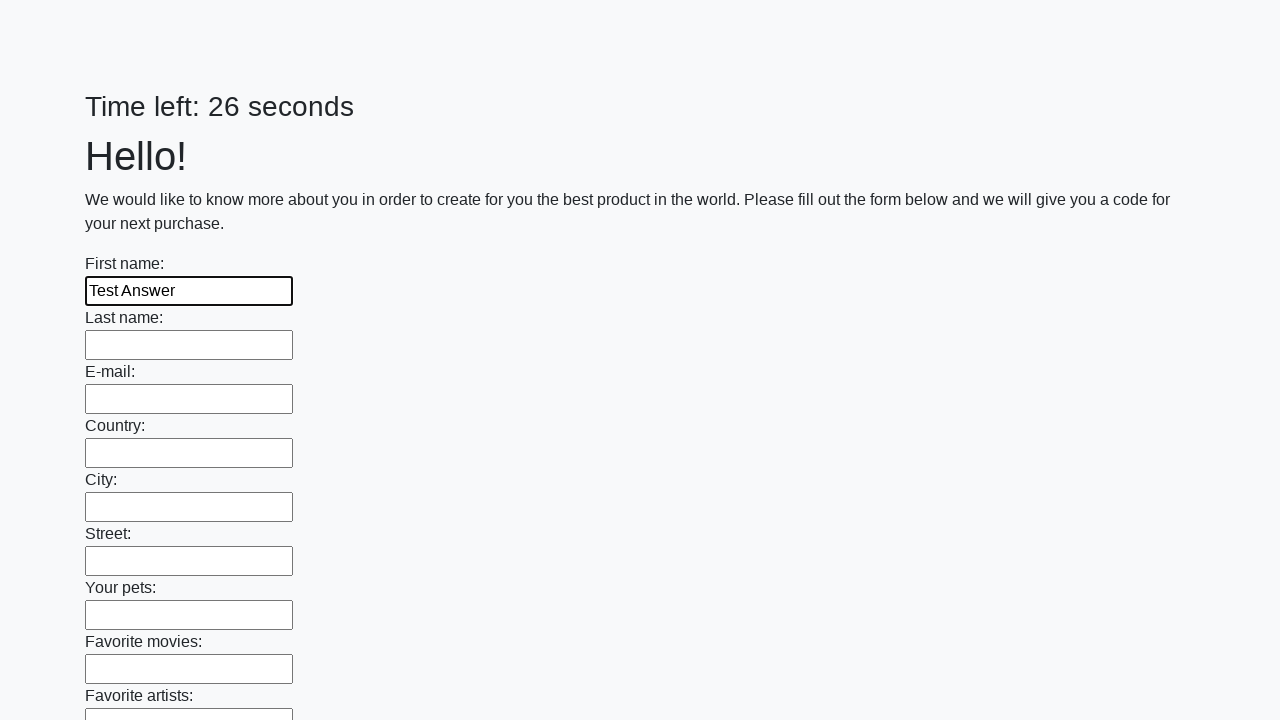

Filled input field with 'Test Answer' on input >> nth=1
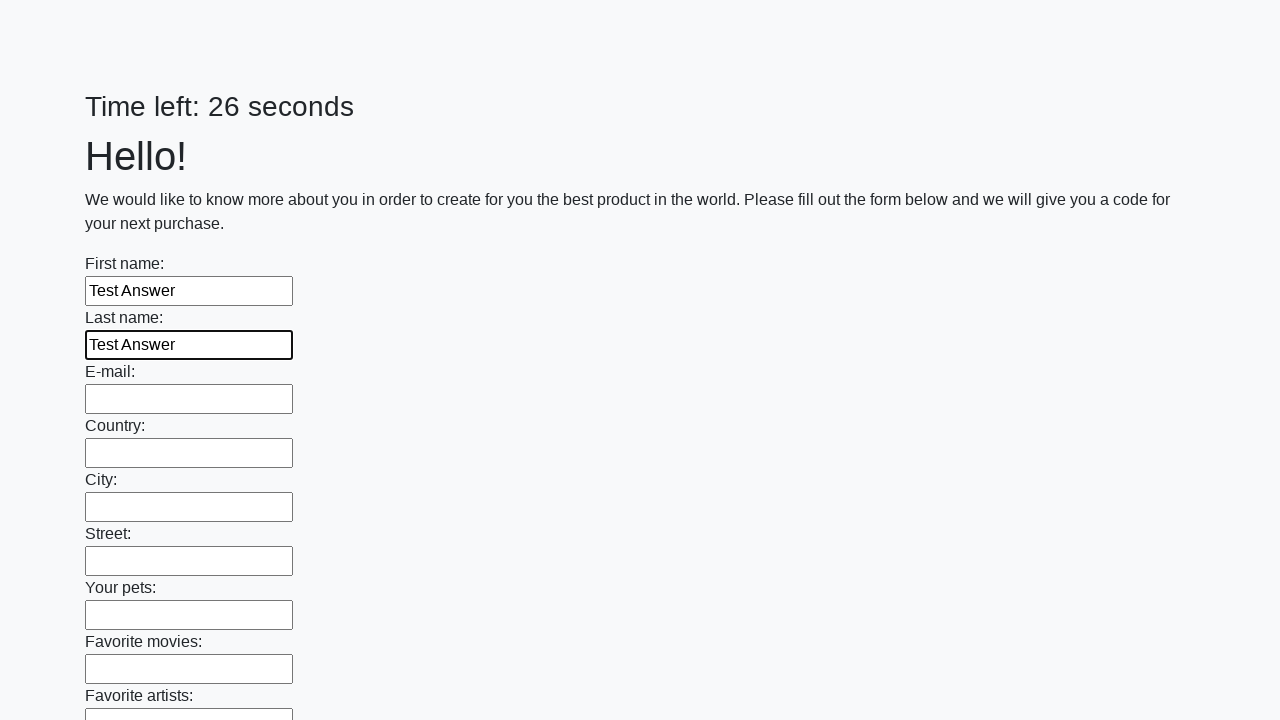

Filled input field with 'Test Answer' on input >> nth=2
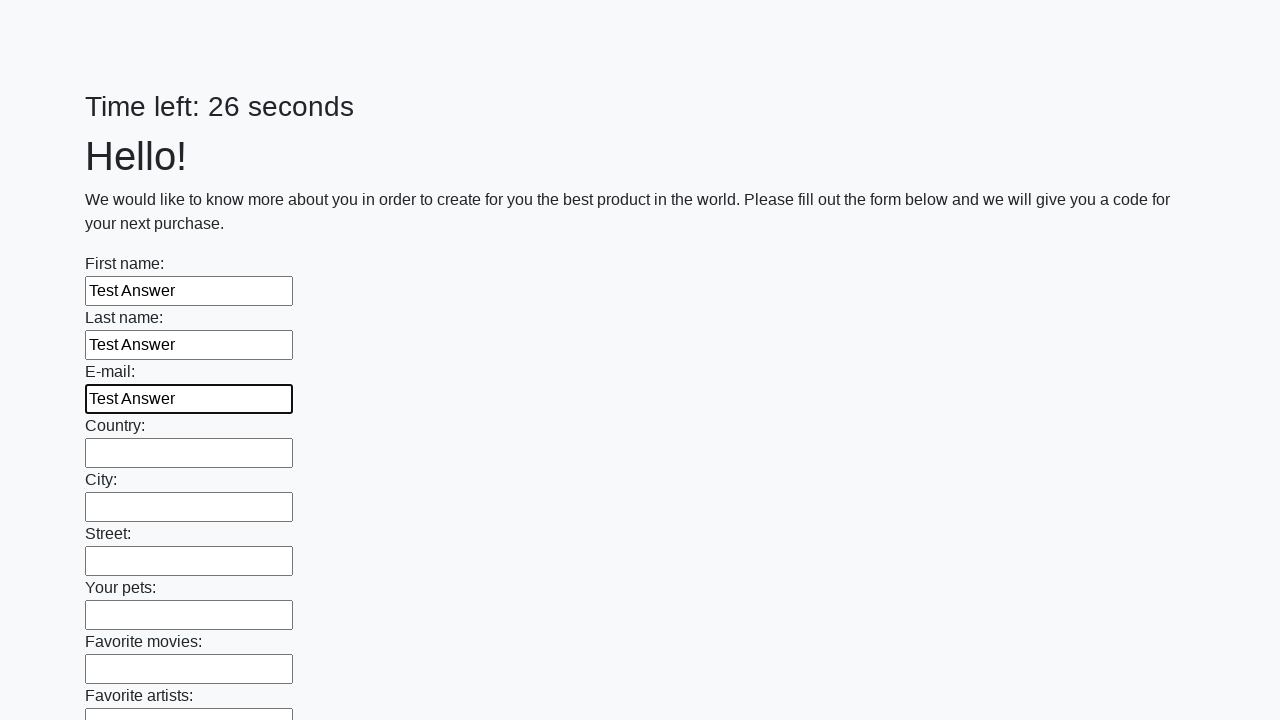

Filled input field with 'Test Answer' on input >> nth=3
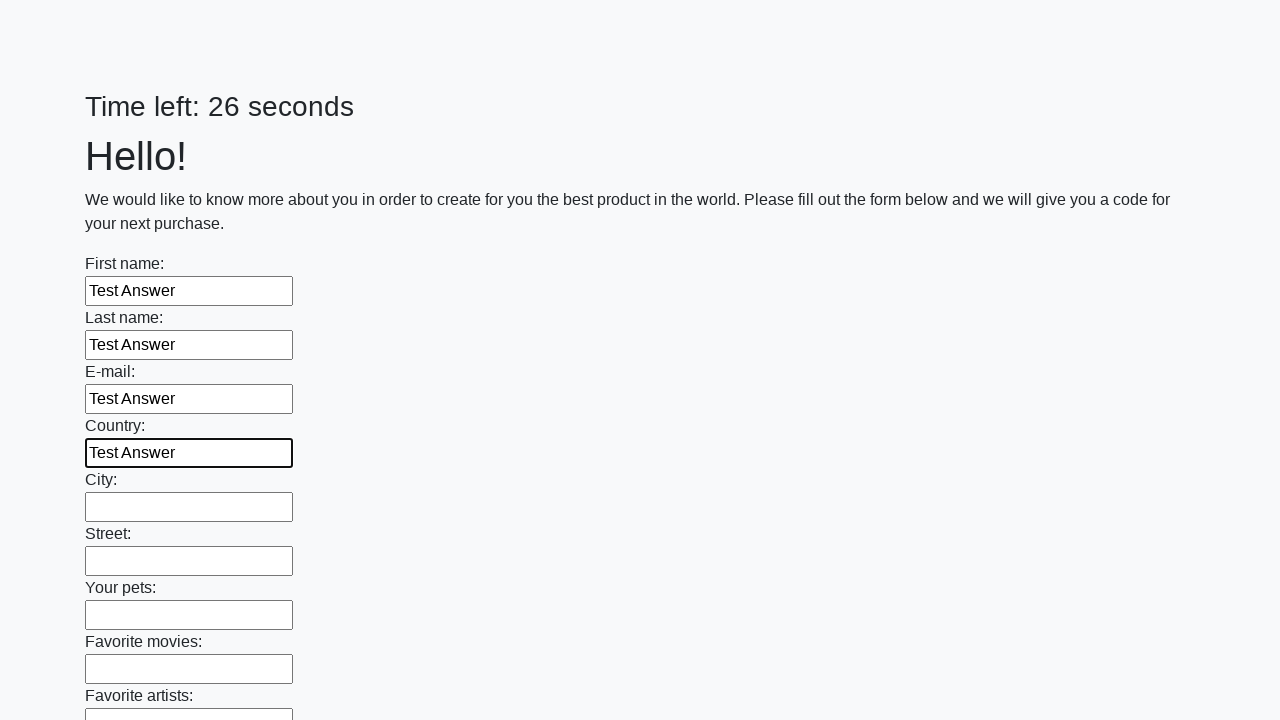

Filled input field with 'Test Answer' on input >> nth=4
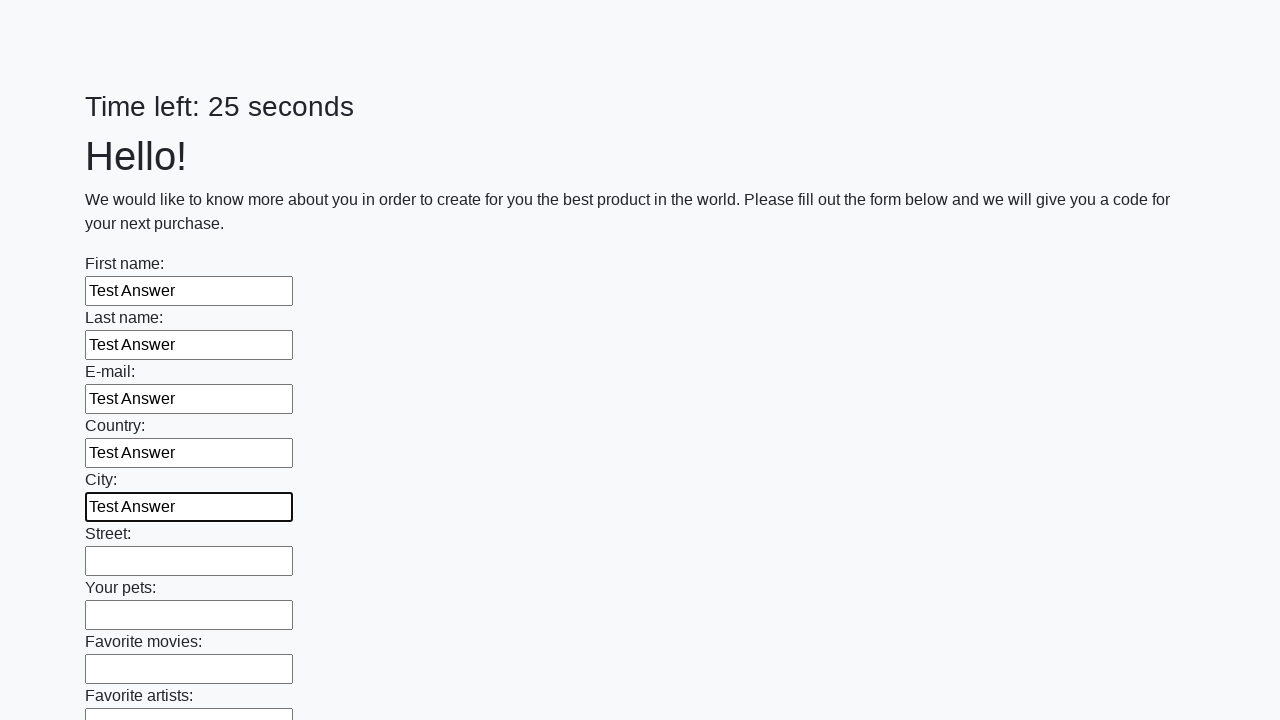

Filled input field with 'Test Answer' on input >> nth=5
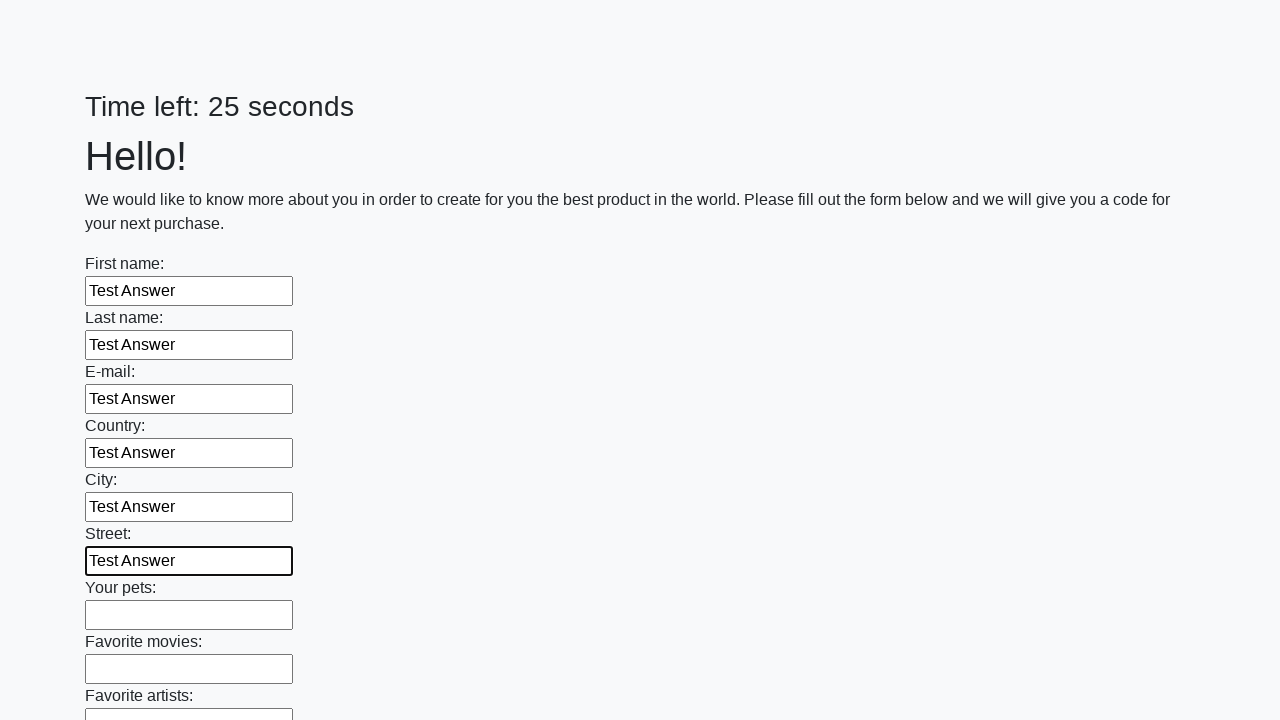

Filled input field with 'Test Answer' on input >> nth=6
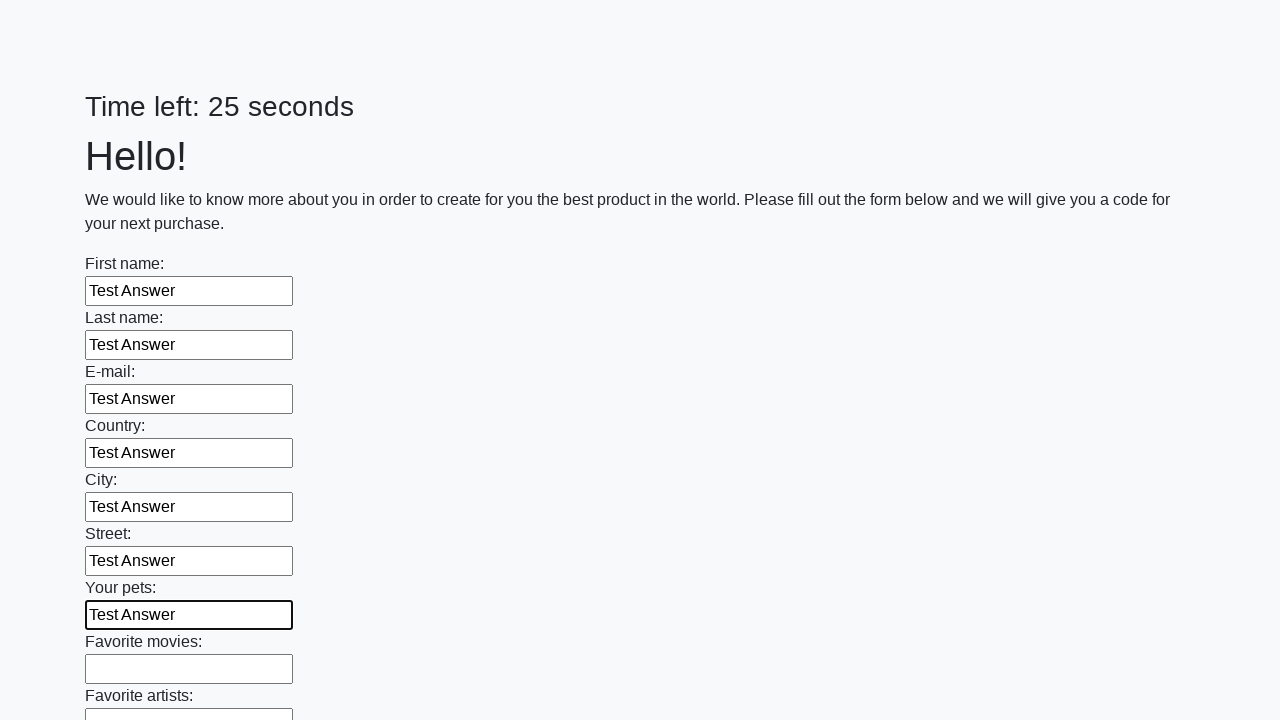

Filled input field with 'Test Answer' on input >> nth=7
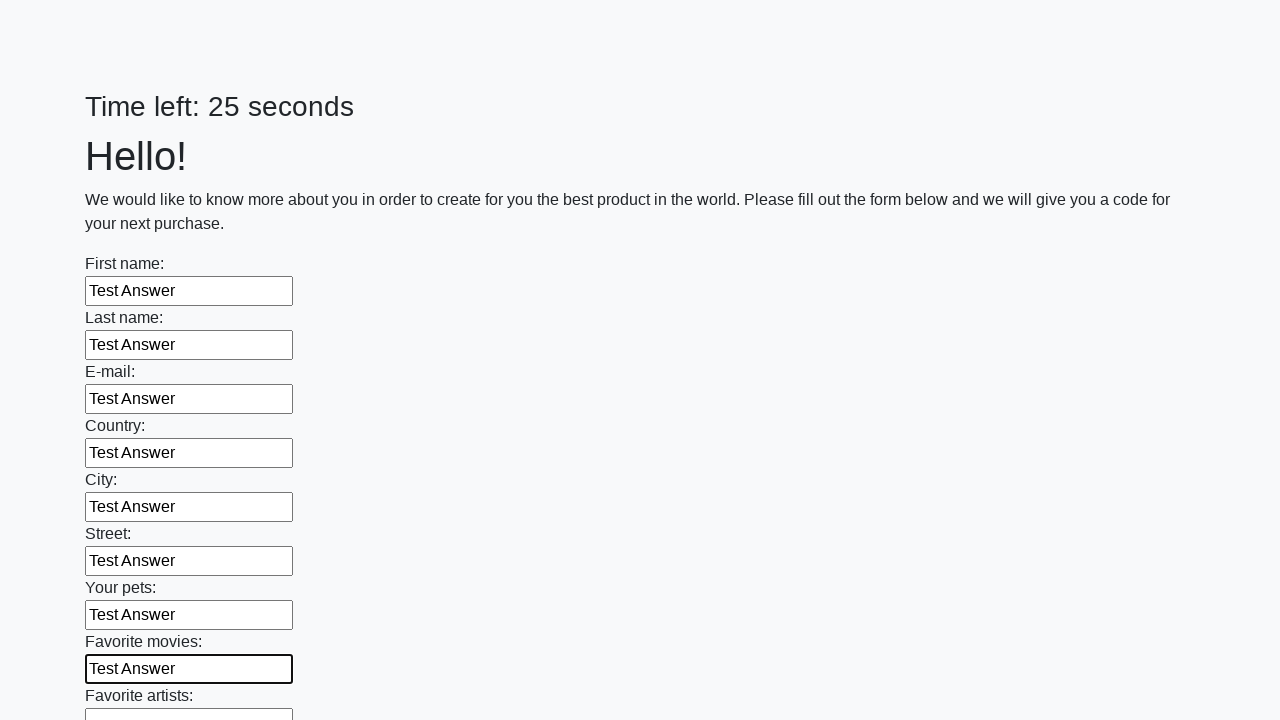

Filled input field with 'Test Answer' on input >> nth=8
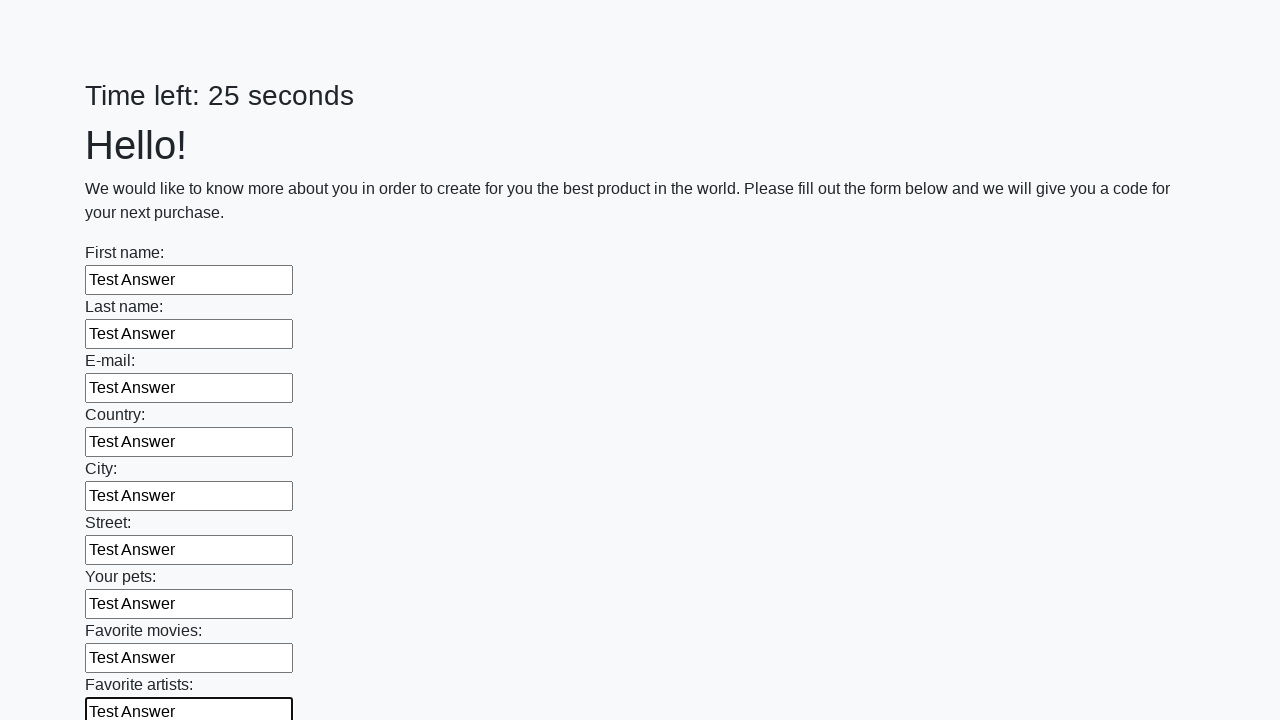

Filled input field with 'Test Answer' on input >> nth=9
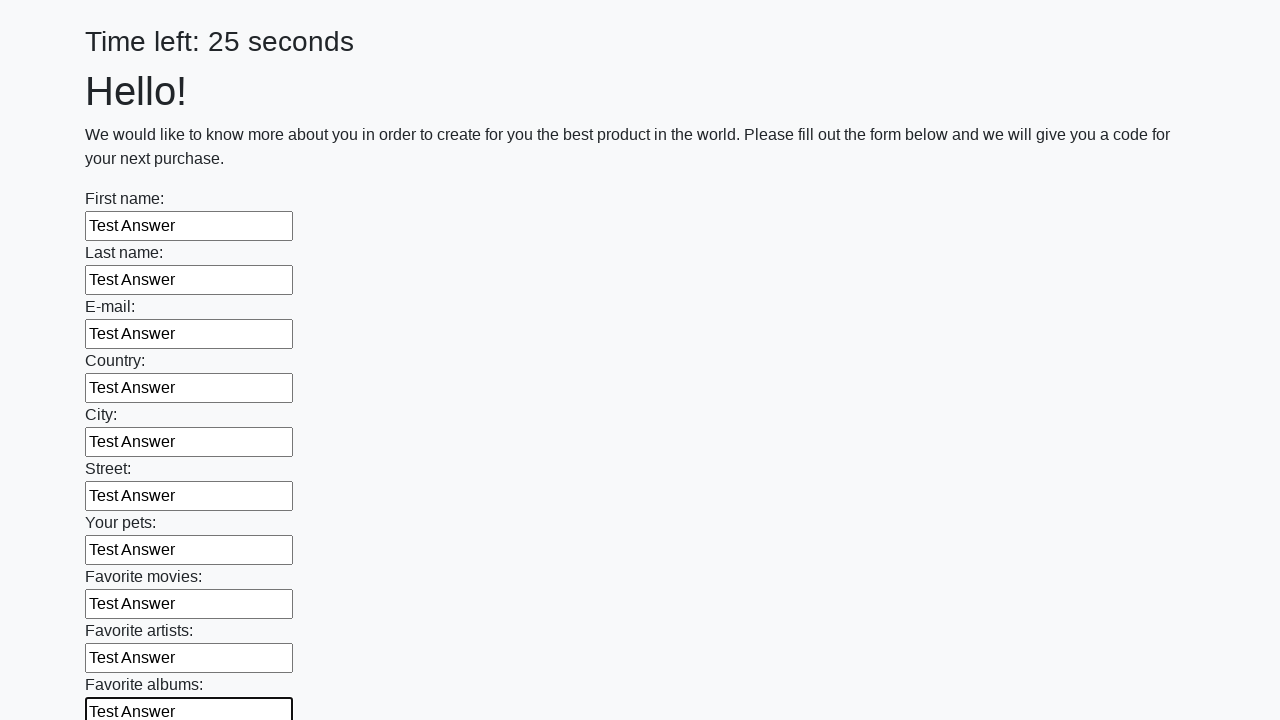

Filled input field with 'Test Answer' on input >> nth=10
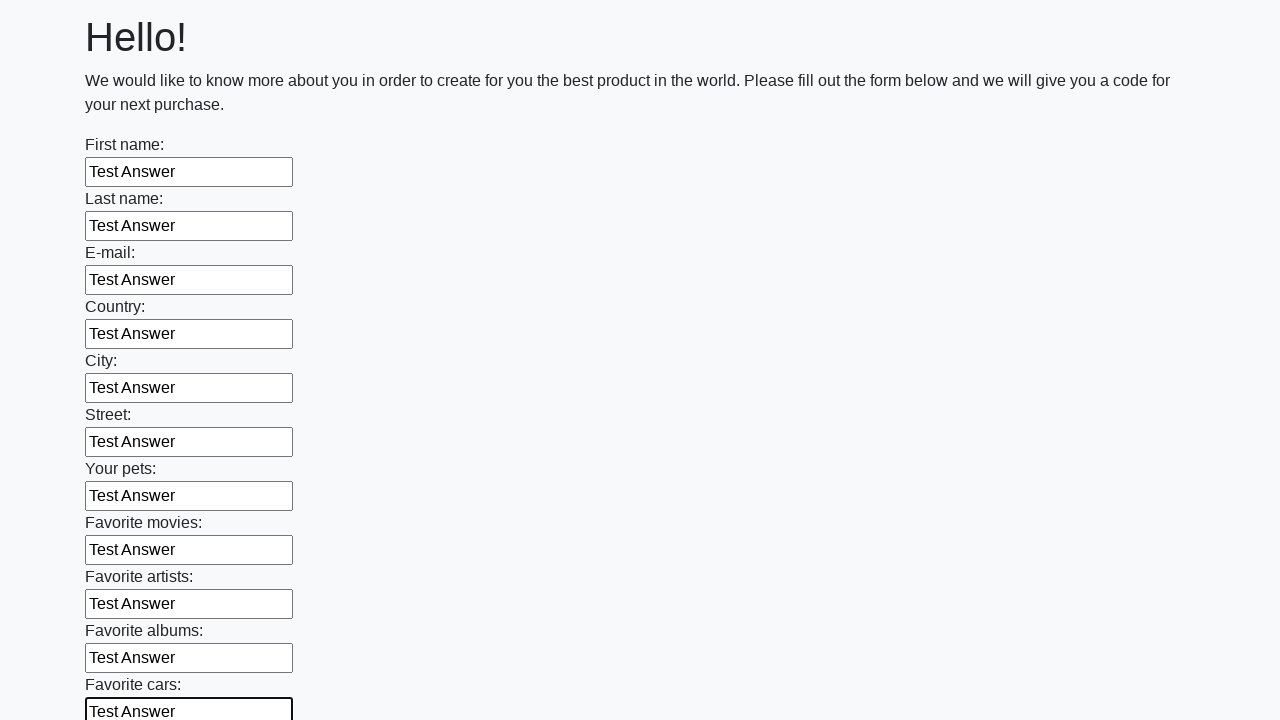

Filled input field with 'Test Answer' on input >> nth=11
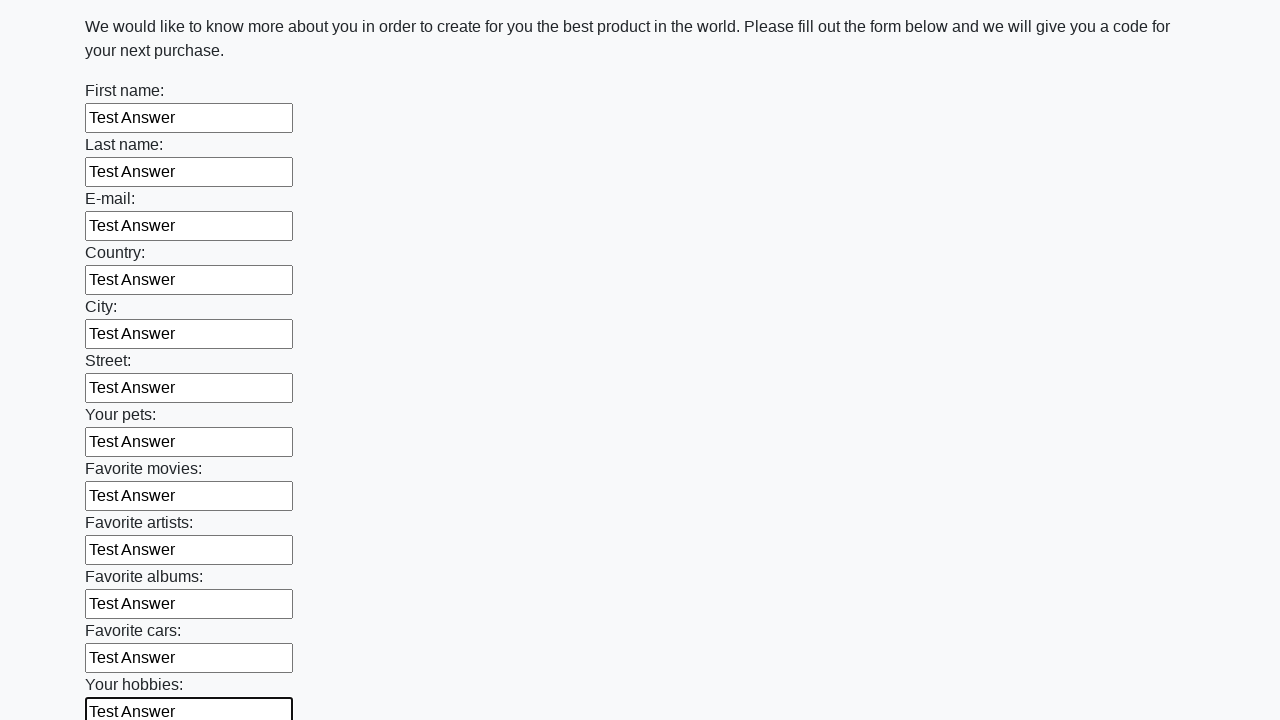

Filled input field with 'Test Answer' on input >> nth=12
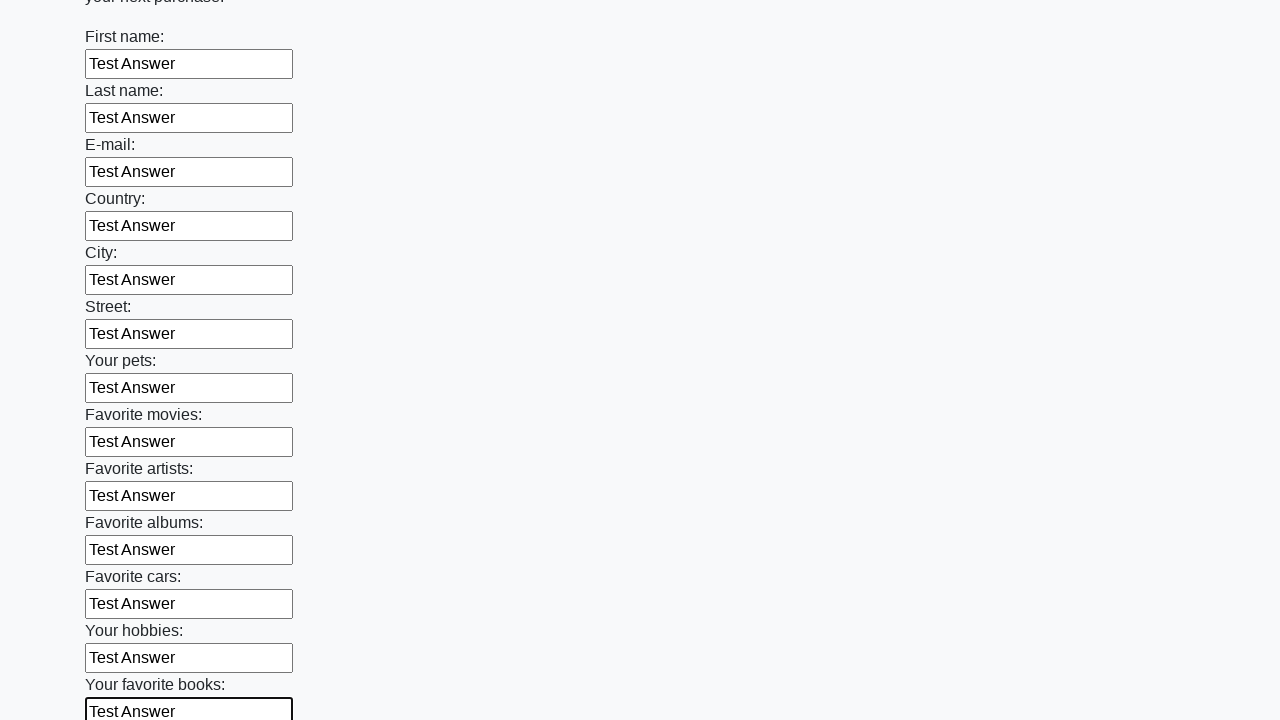

Filled input field with 'Test Answer' on input >> nth=13
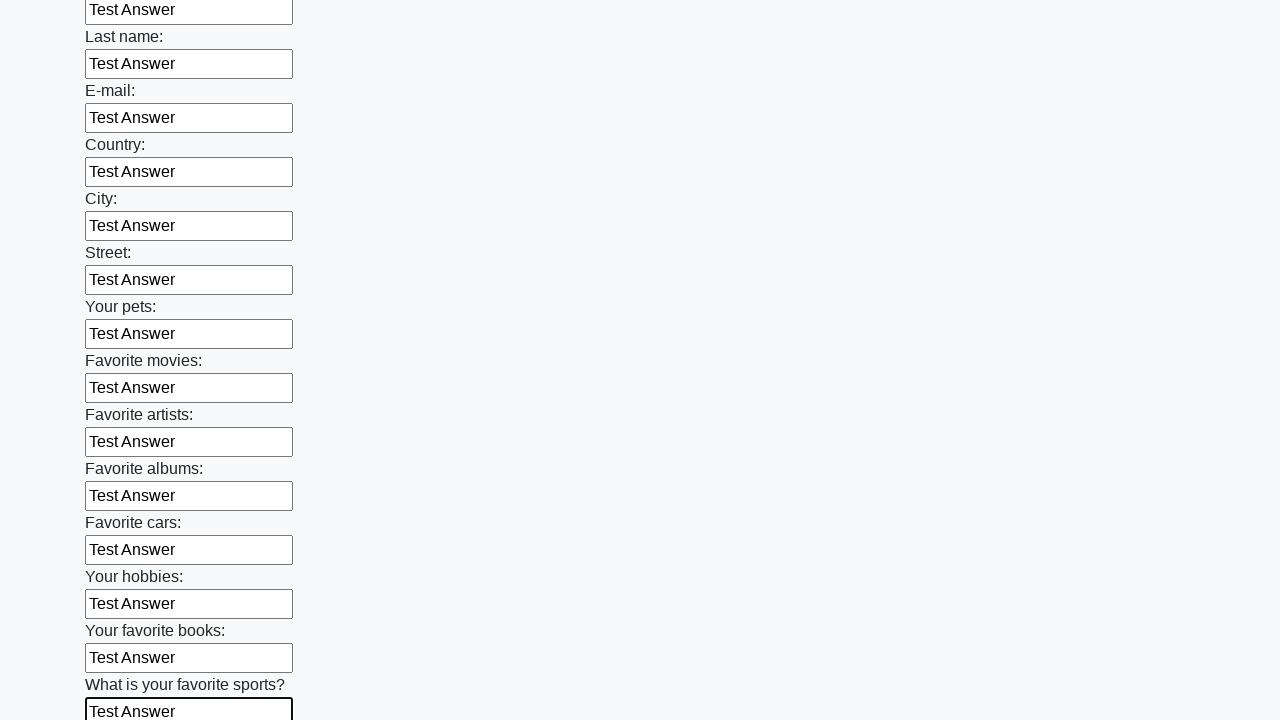

Filled input field with 'Test Answer' on input >> nth=14
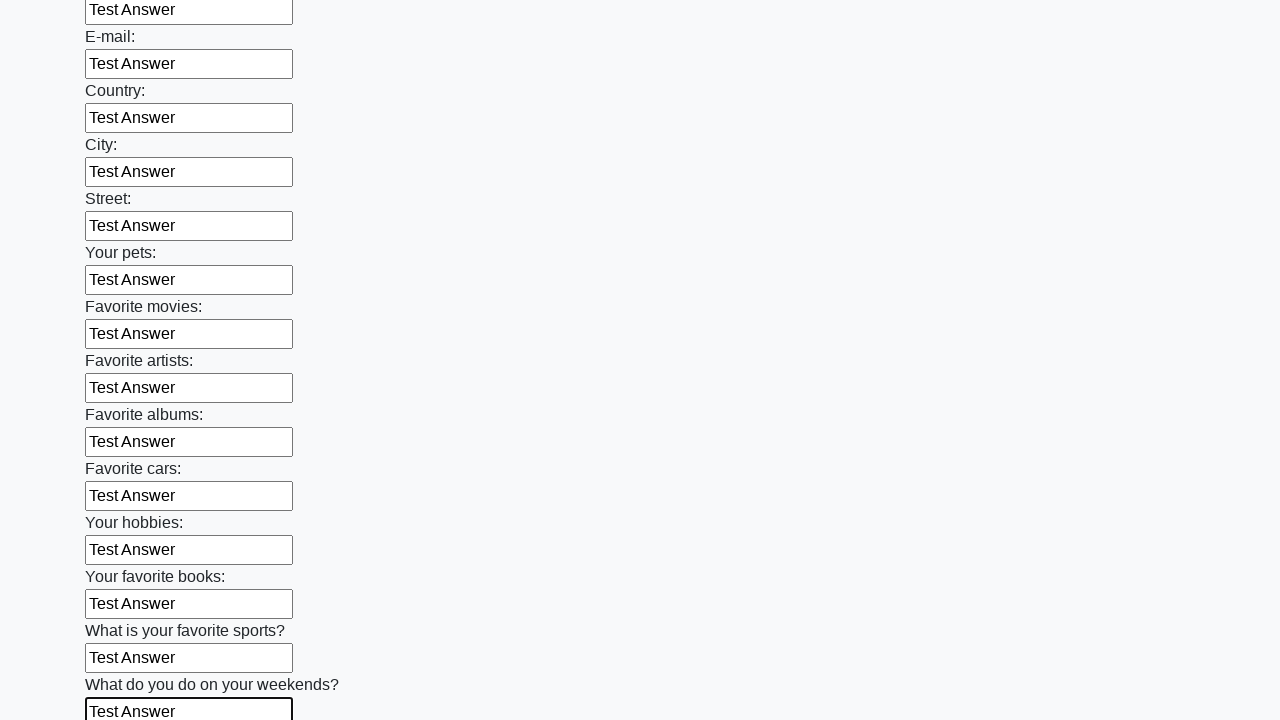

Filled input field with 'Test Answer' on input >> nth=15
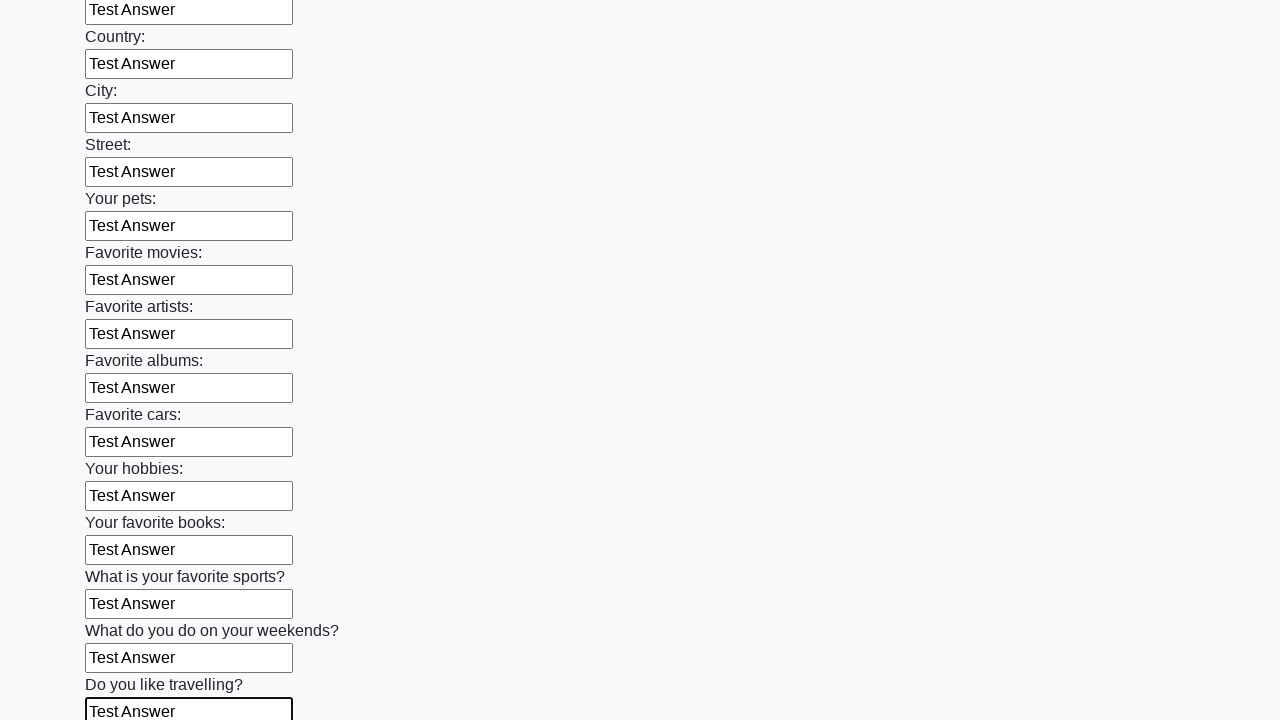

Filled input field with 'Test Answer' on input >> nth=16
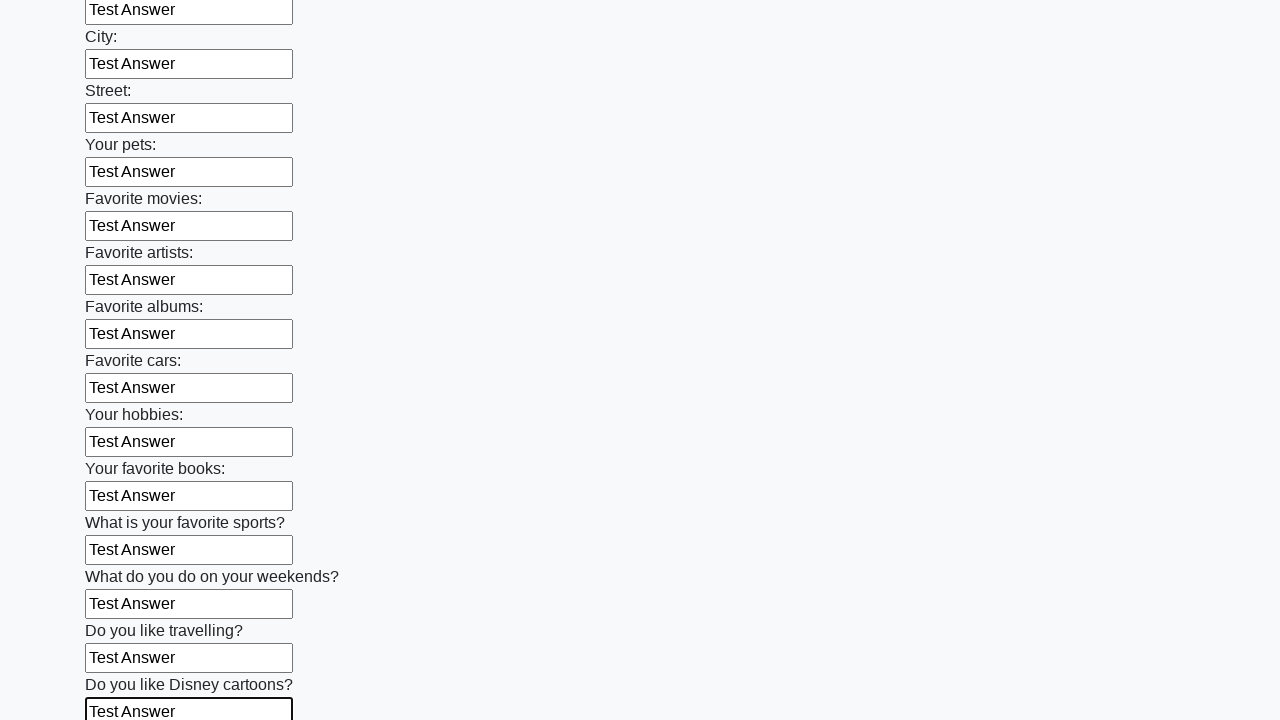

Filled input field with 'Test Answer' on input >> nth=17
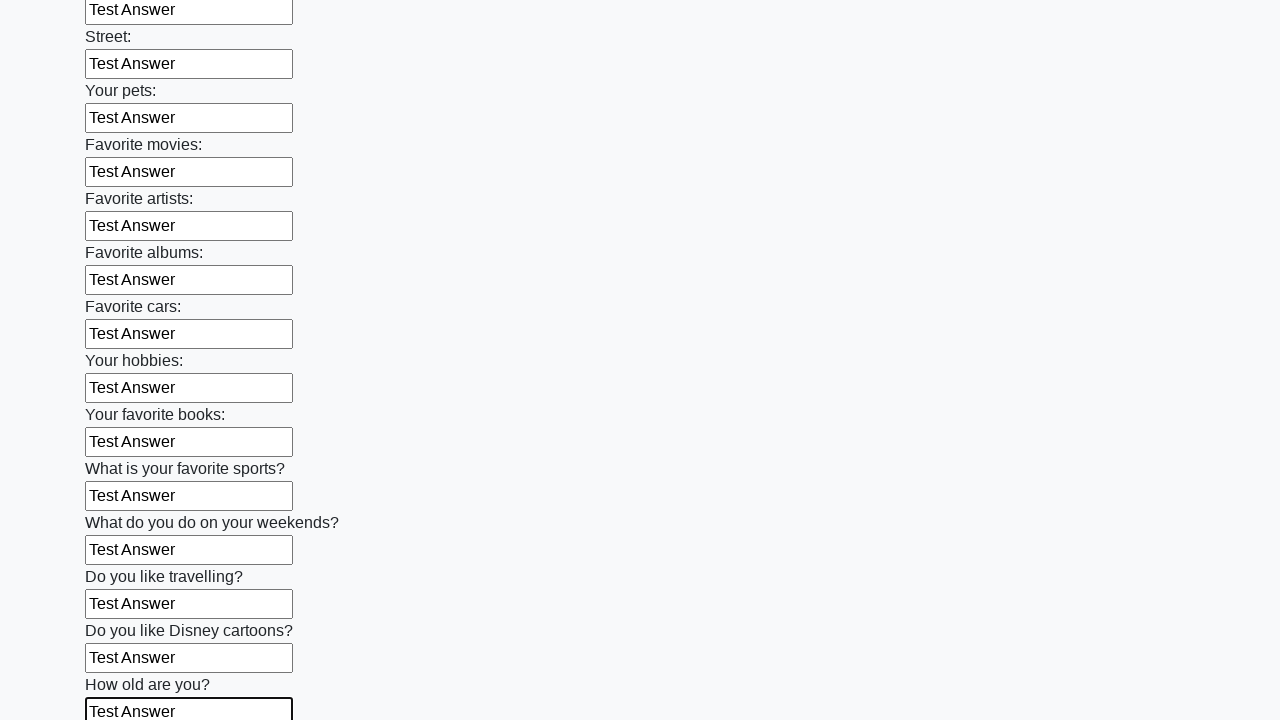

Filled input field with 'Test Answer' on input >> nth=18
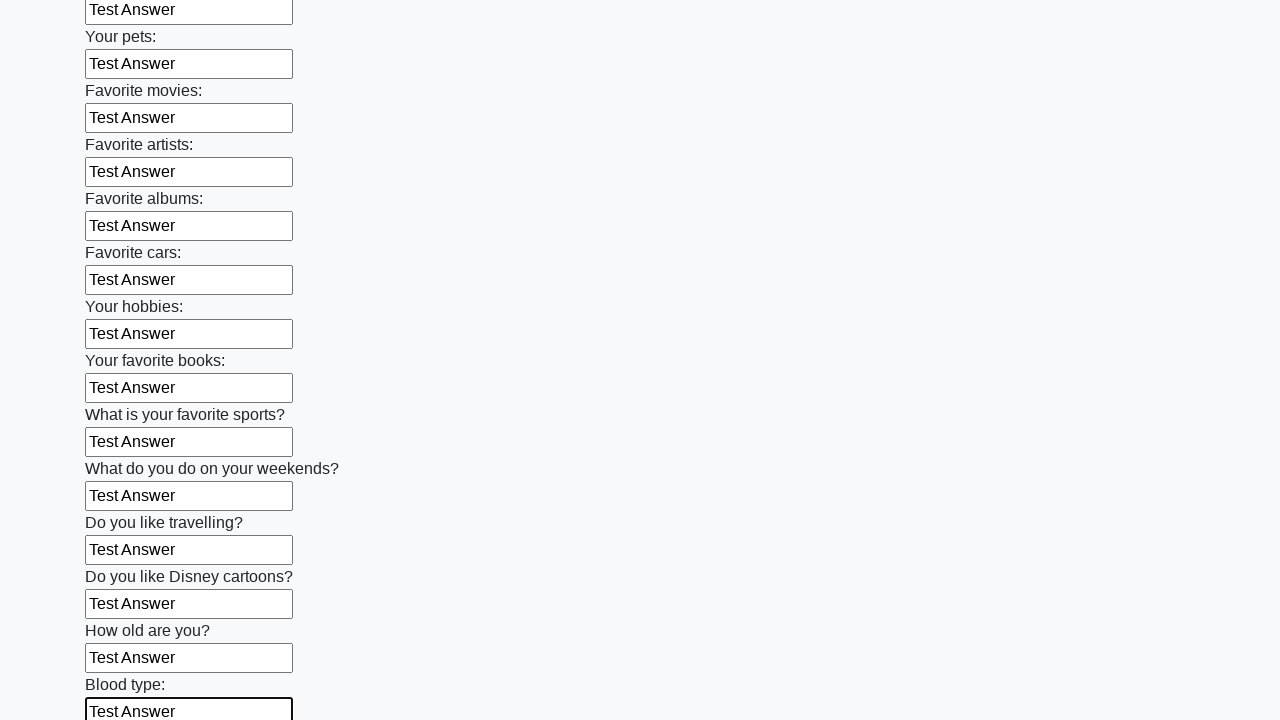

Filled input field with 'Test Answer' on input >> nth=19
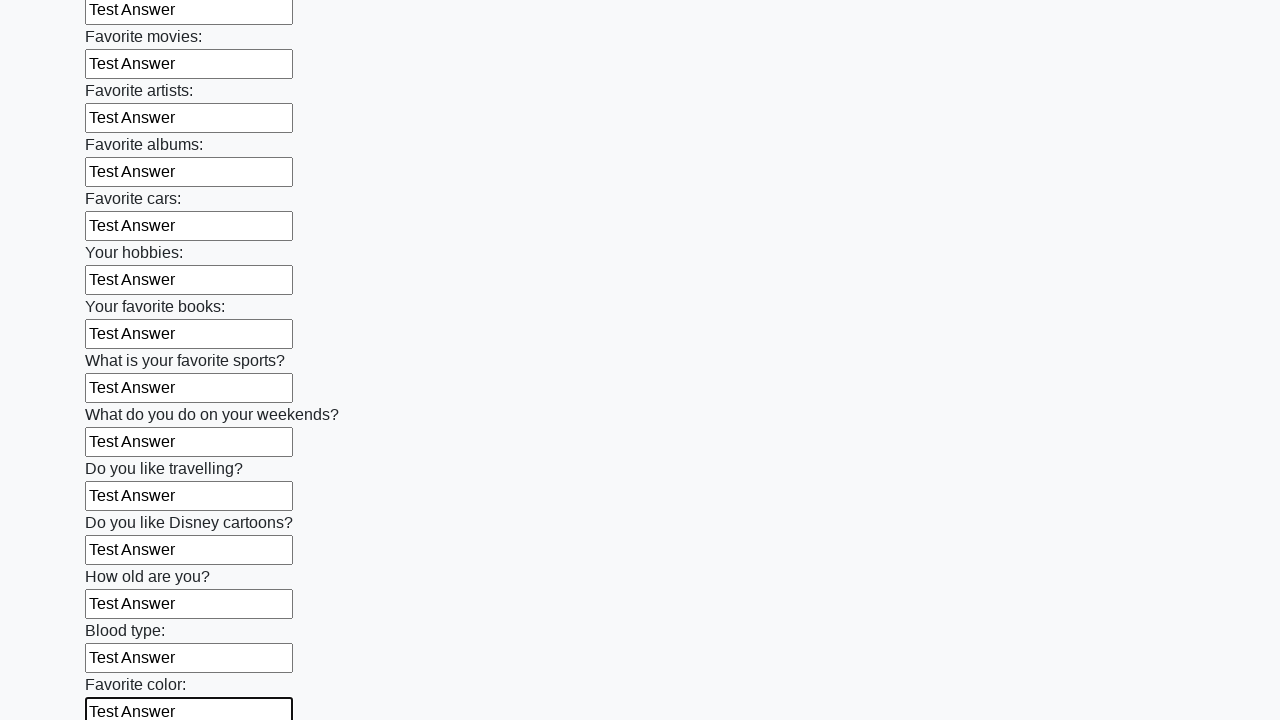

Filled input field with 'Test Answer' on input >> nth=20
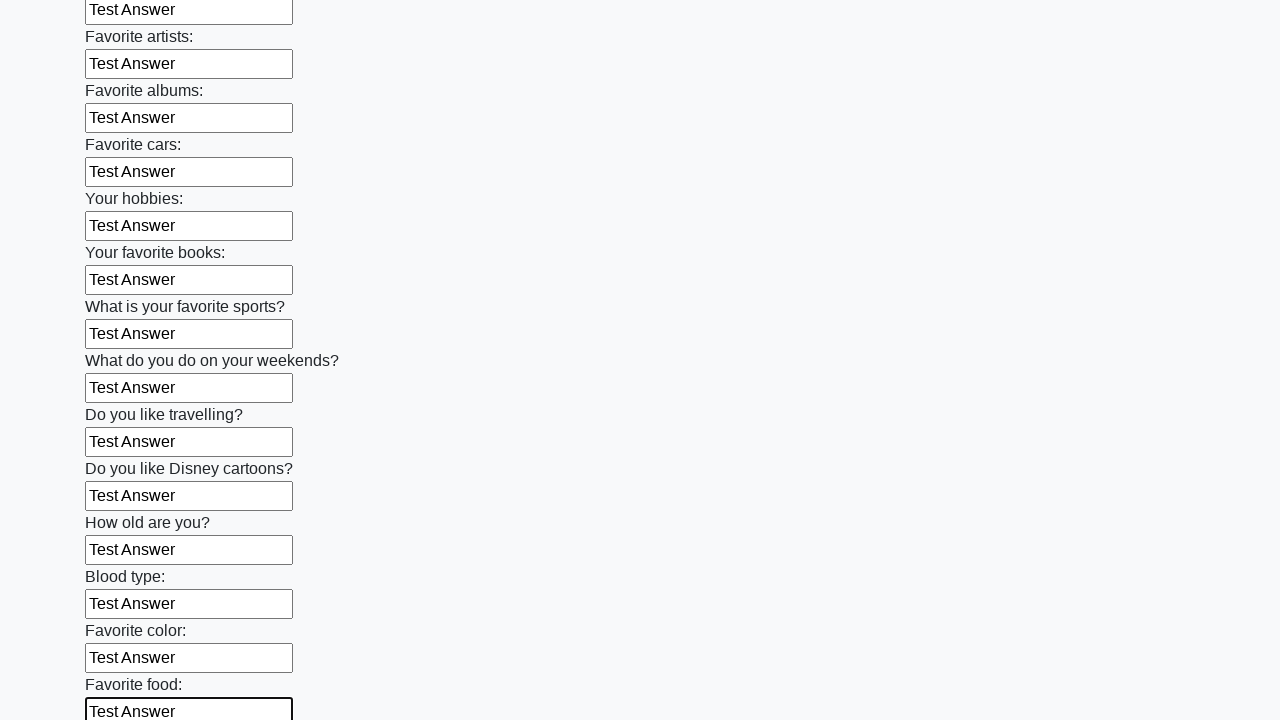

Filled input field with 'Test Answer' on input >> nth=21
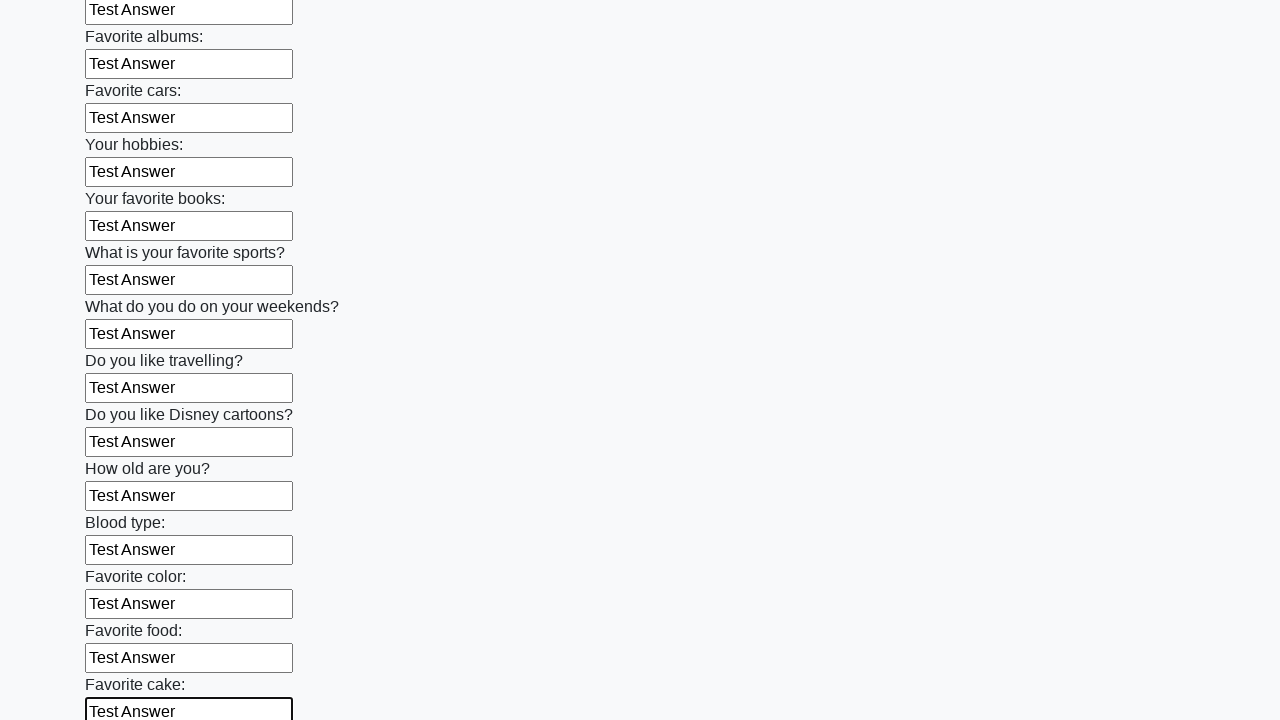

Filled input field with 'Test Answer' on input >> nth=22
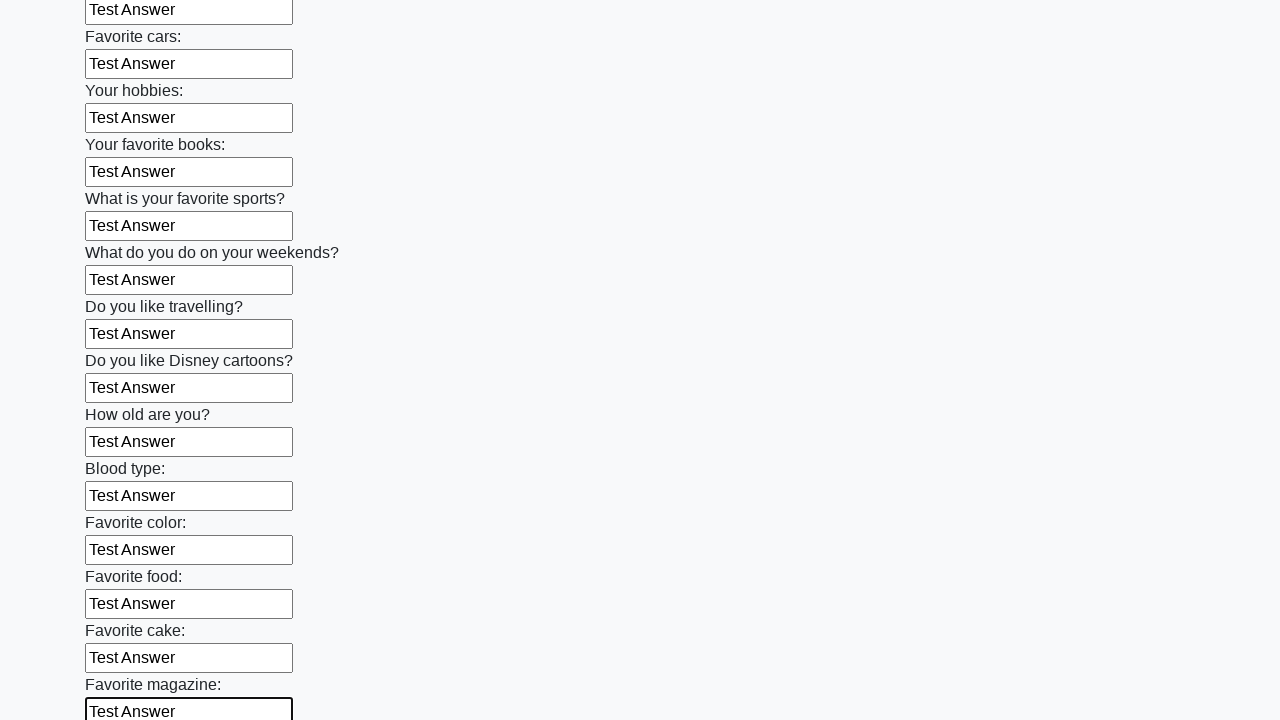

Filled input field with 'Test Answer' on input >> nth=23
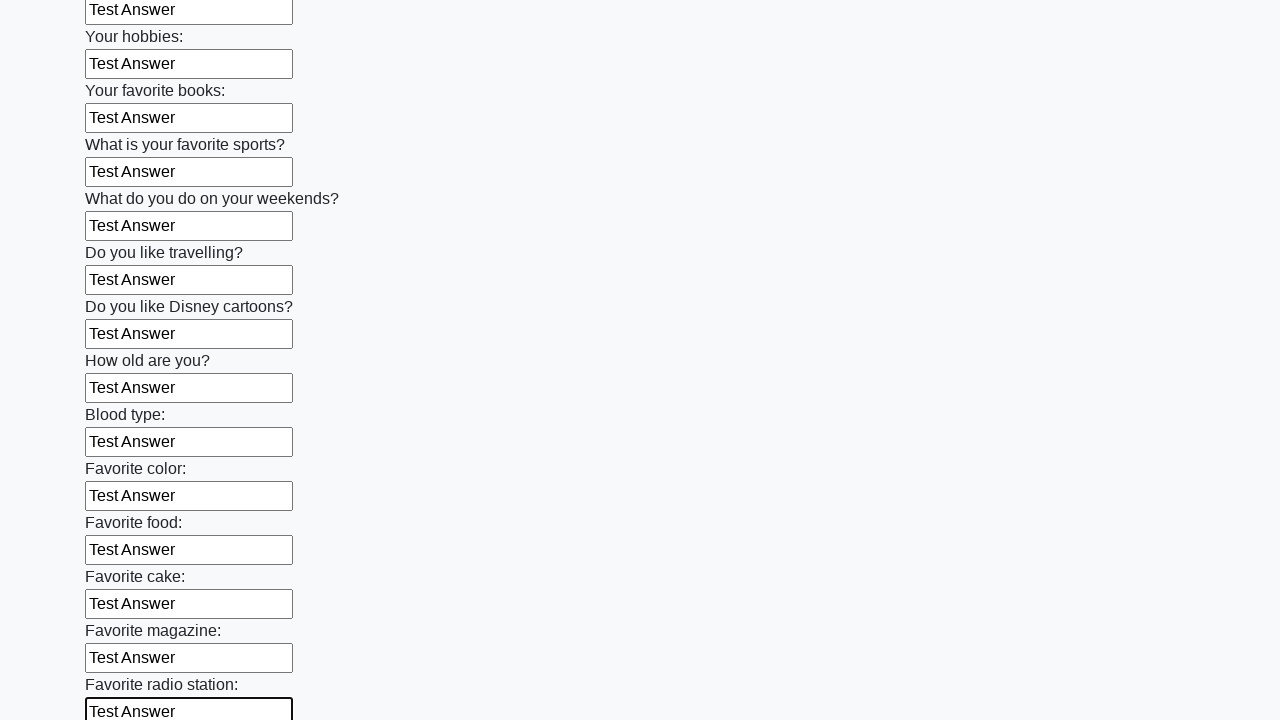

Filled input field with 'Test Answer' on input >> nth=24
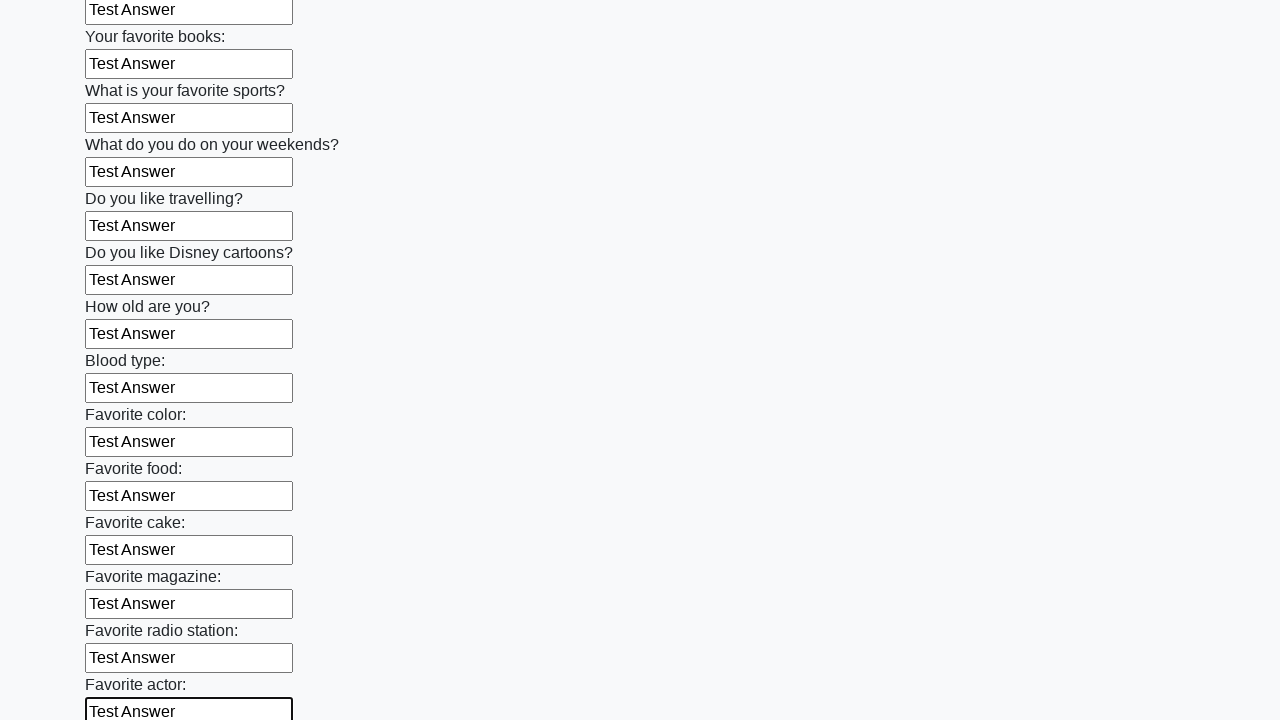

Filled input field with 'Test Answer' on input >> nth=25
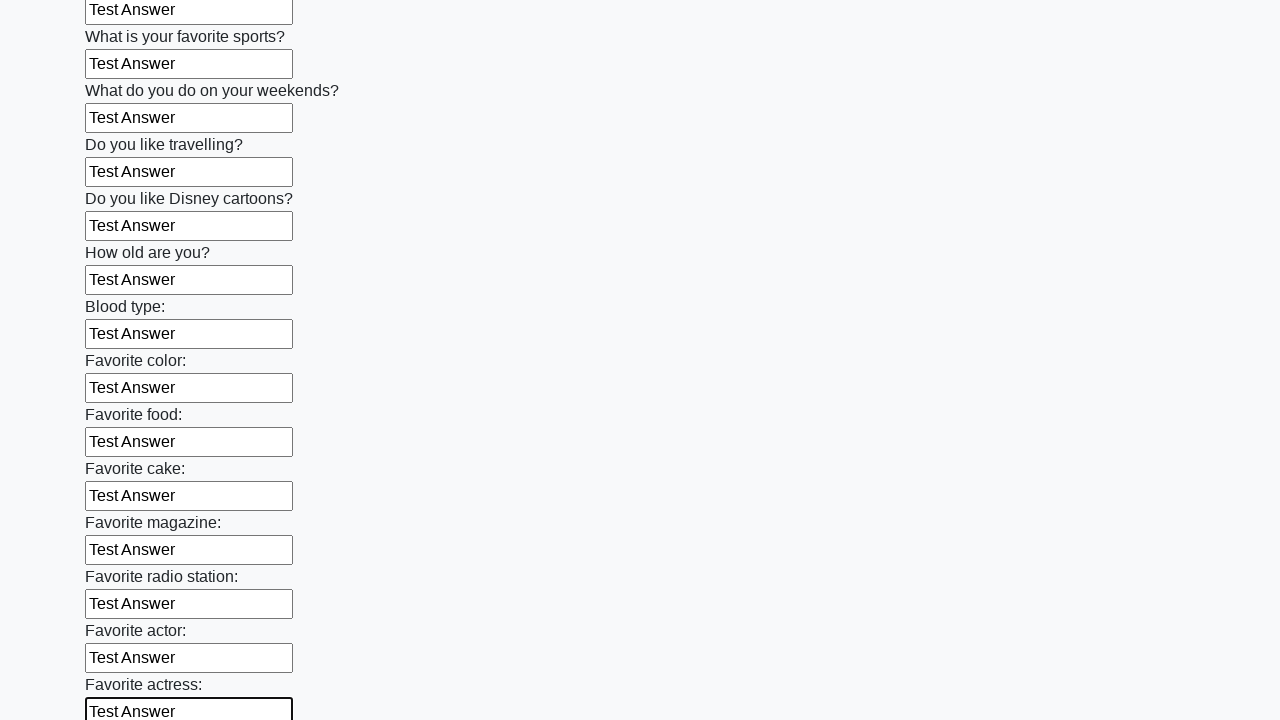

Filled input field with 'Test Answer' on input >> nth=26
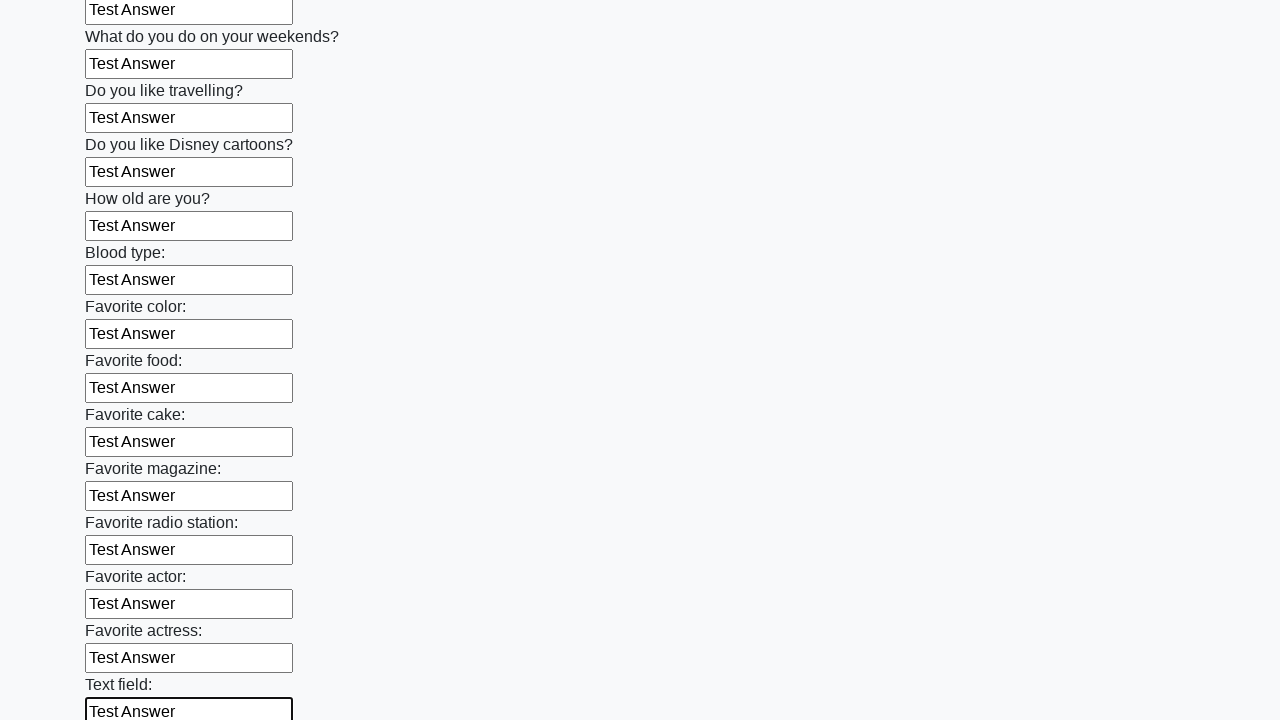

Filled input field with 'Test Answer' on input >> nth=27
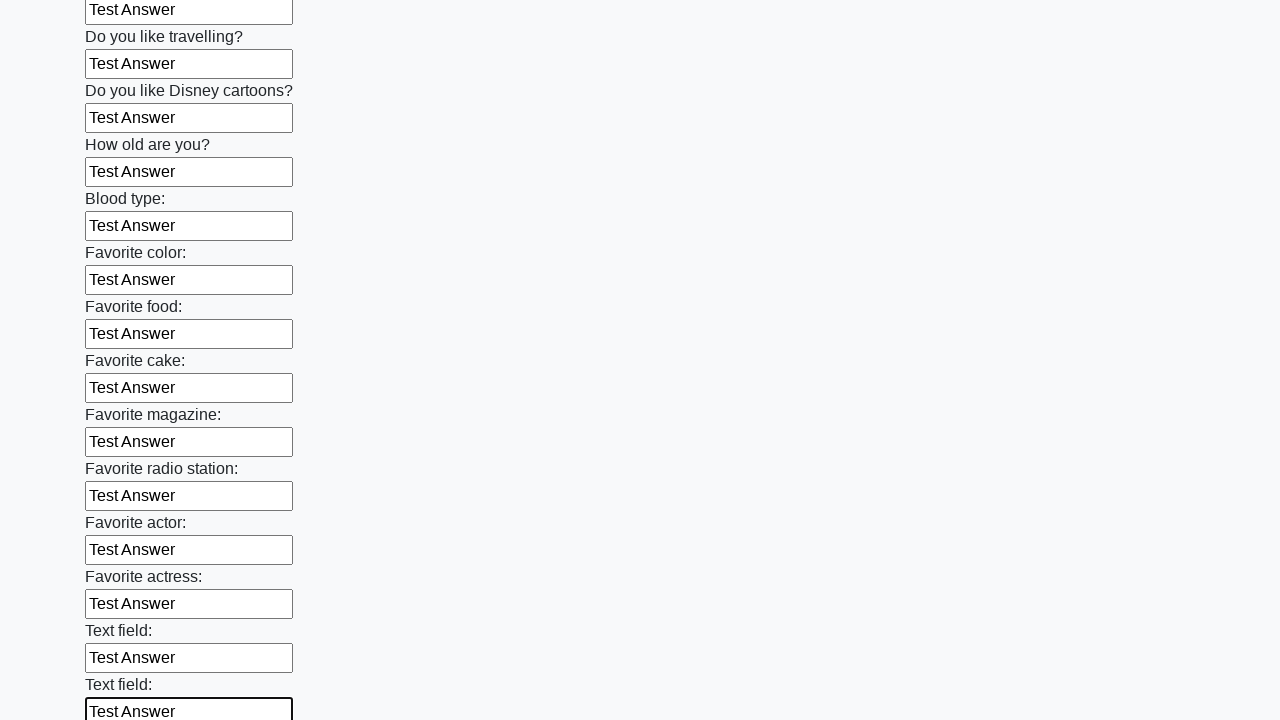

Filled input field with 'Test Answer' on input >> nth=28
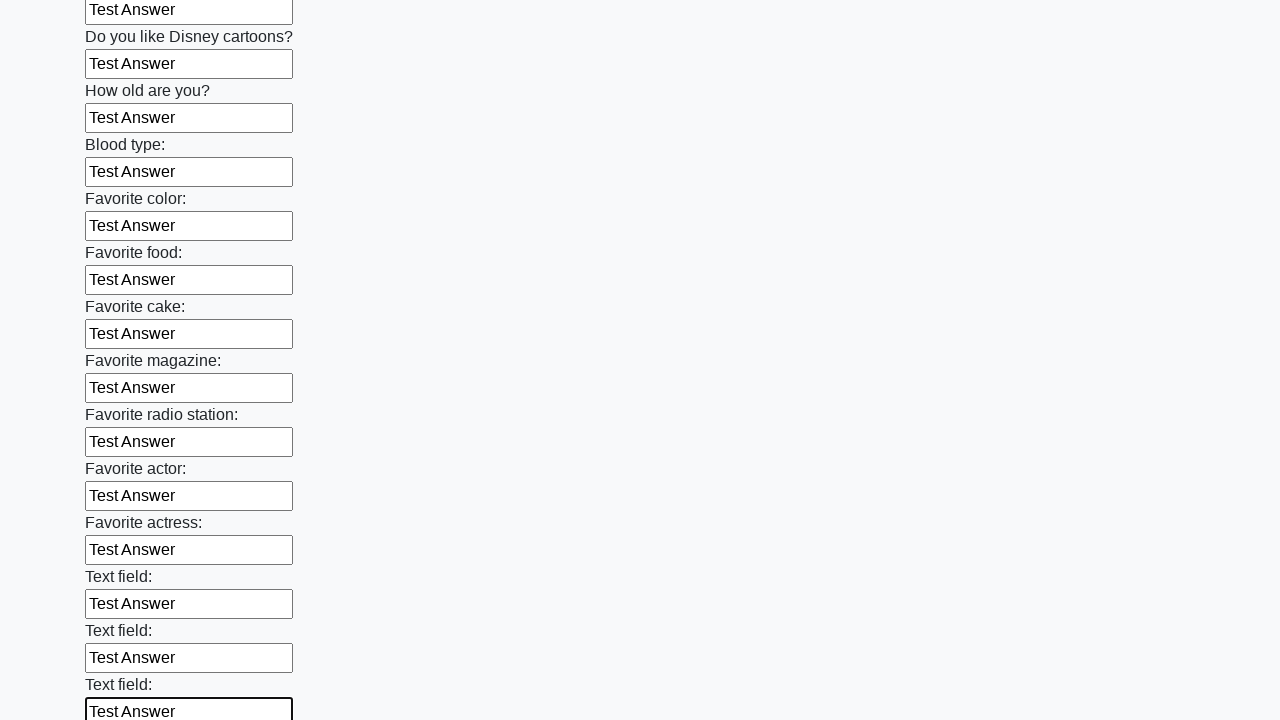

Filled input field with 'Test Answer' on input >> nth=29
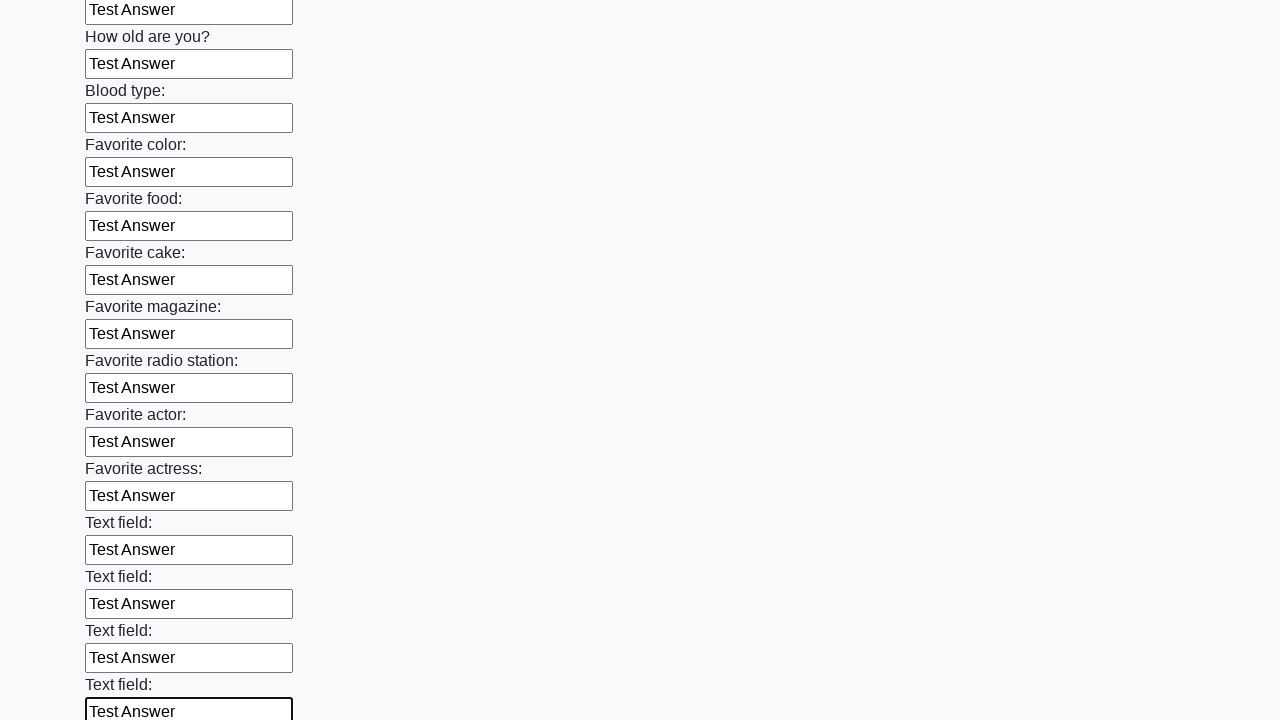

Filled input field with 'Test Answer' on input >> nth=30
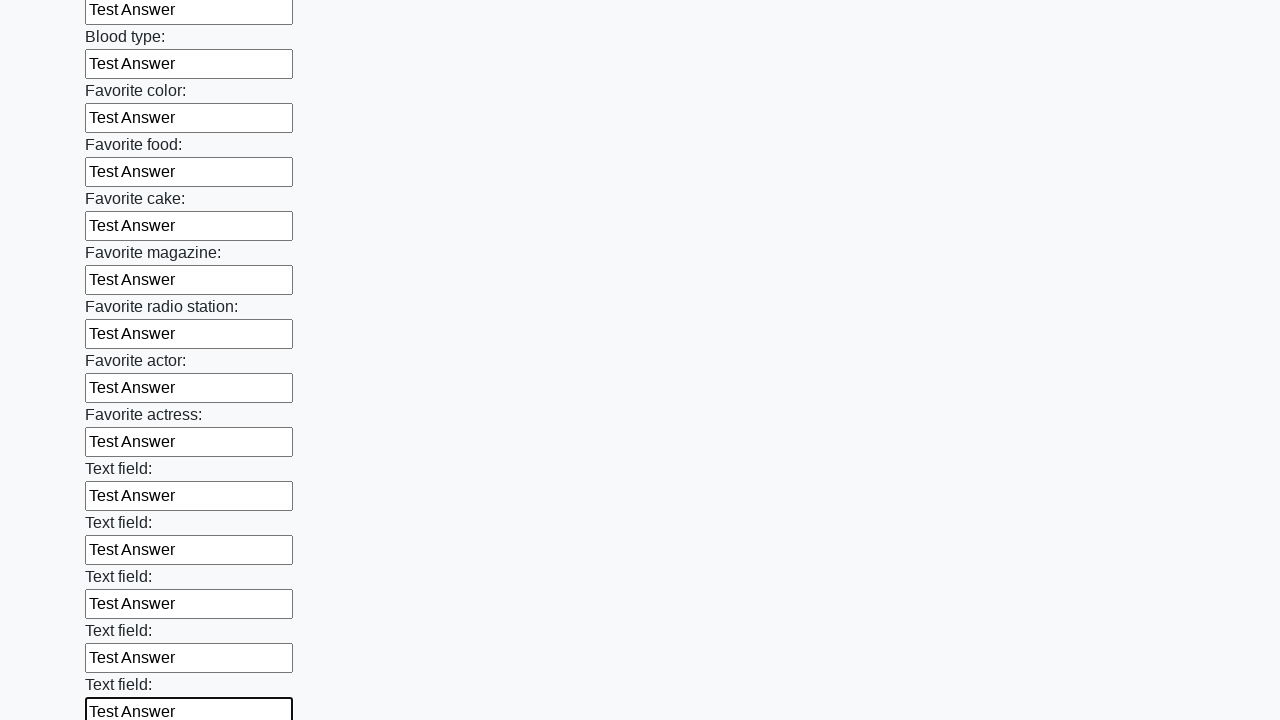

Filled input field with 'Test Answer' on input >> nth=31
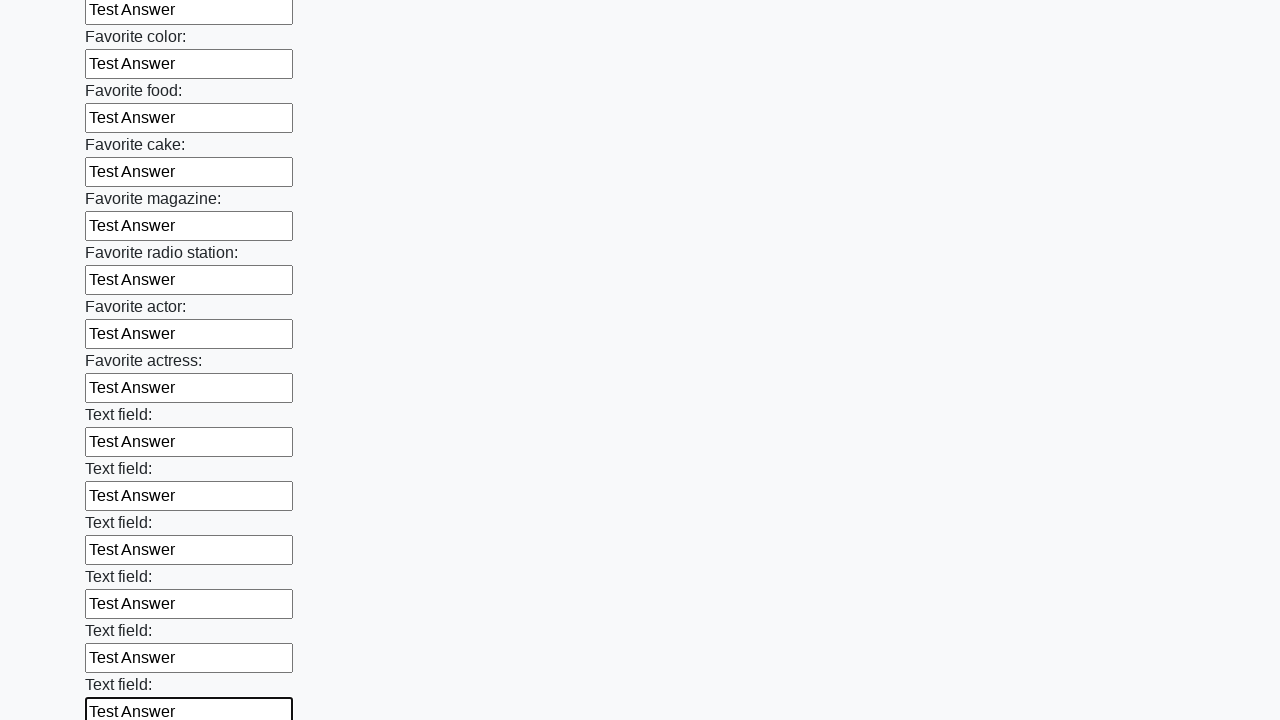

Filled input field with 'Test Answer' on input >> nth=32
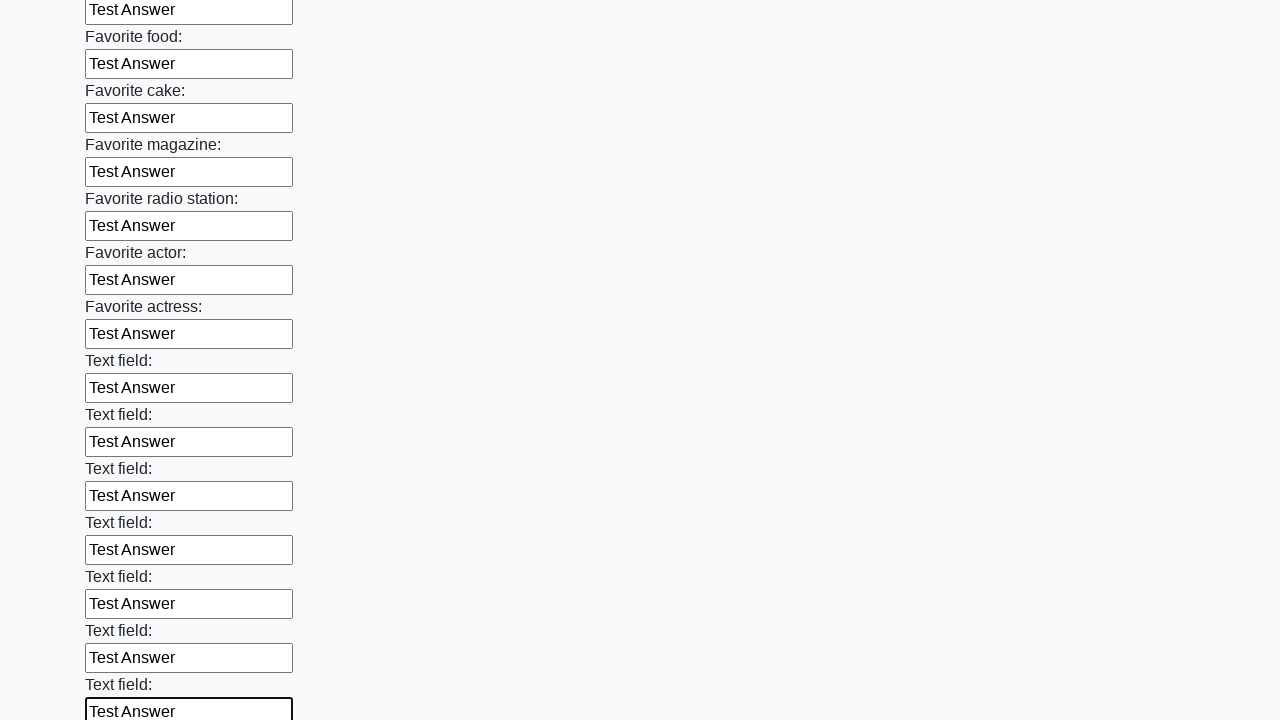

Filled input field with 'Test Answer' on input >> nth=33
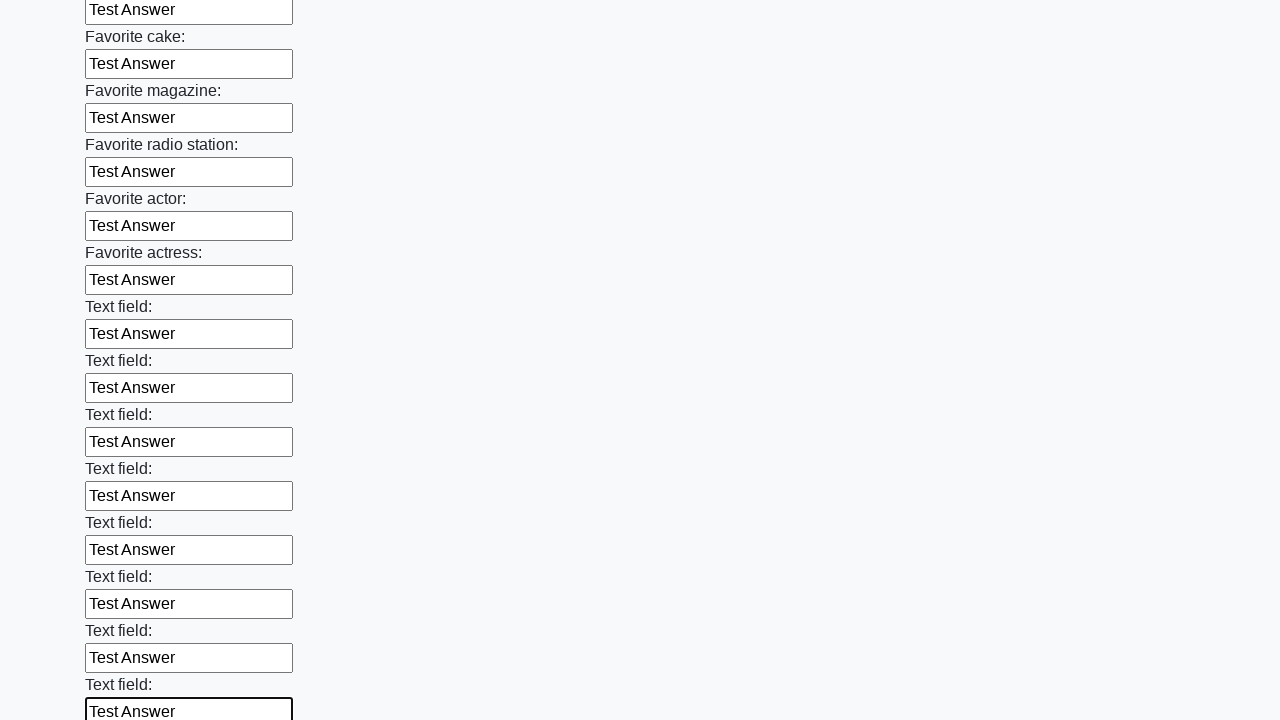

Filled input field with 'Test Answer' on input >> nth=34
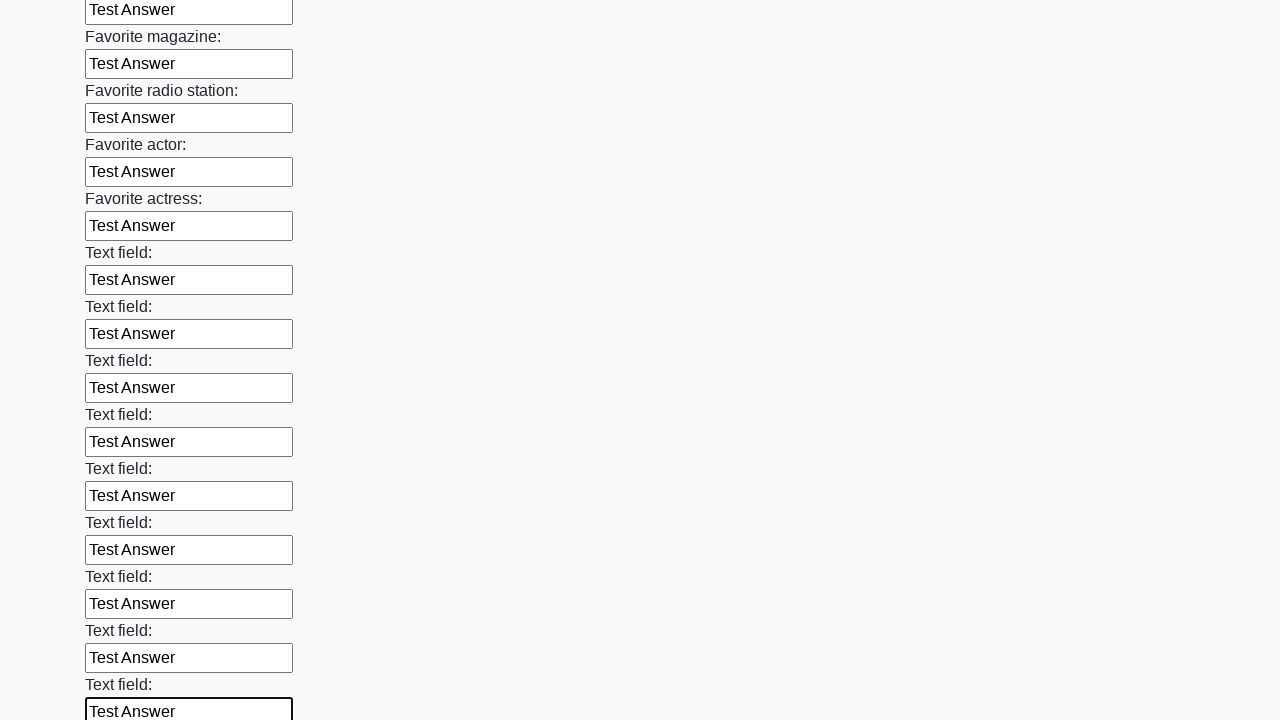

Filled input field with 'Test Answer' on input >> nth=35
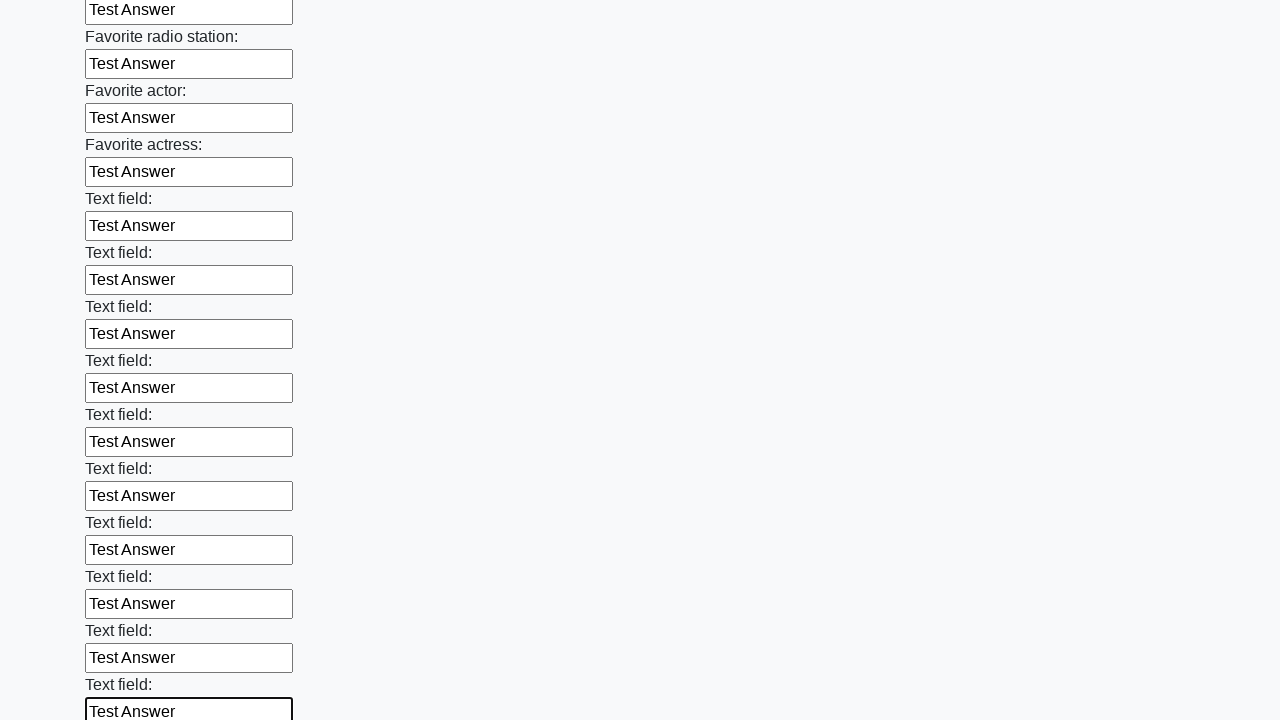

Filled input field with 'Test Answer' on input >> nth=36
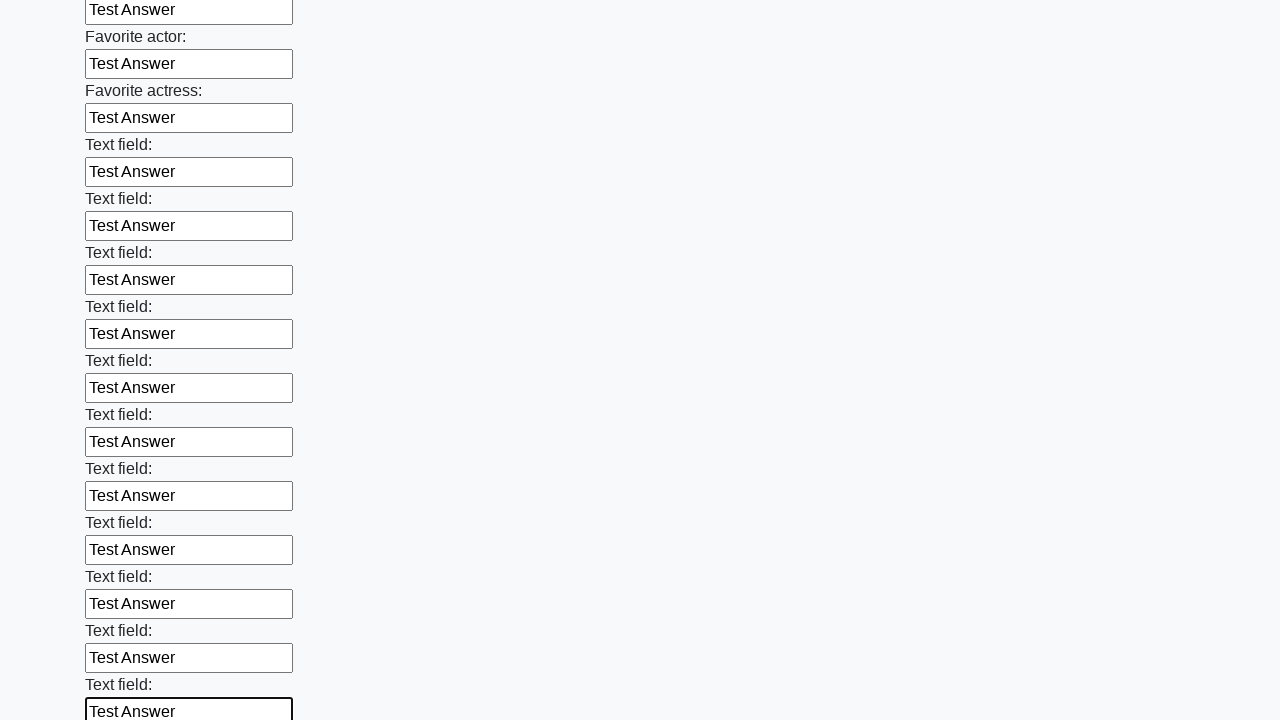

Filled input field with 'Test Answer' on input >> nth=37
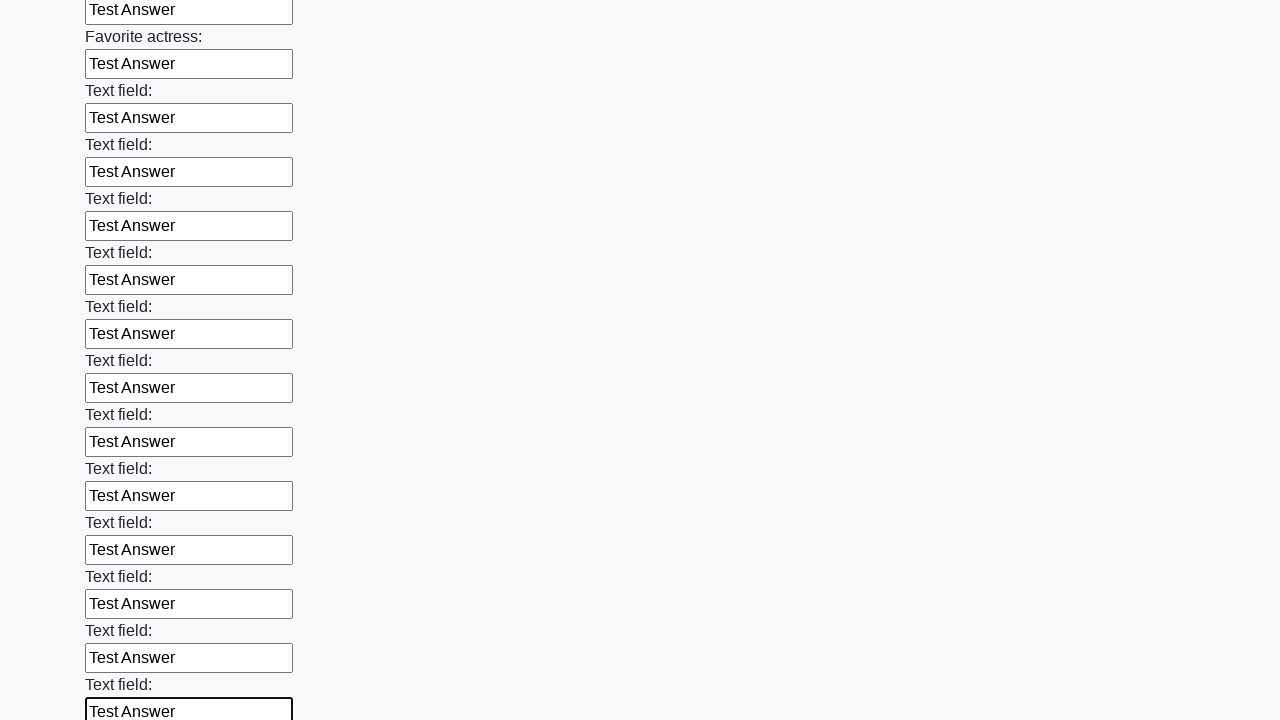

Filled input field with 'Test Answer' on input >> nth=38
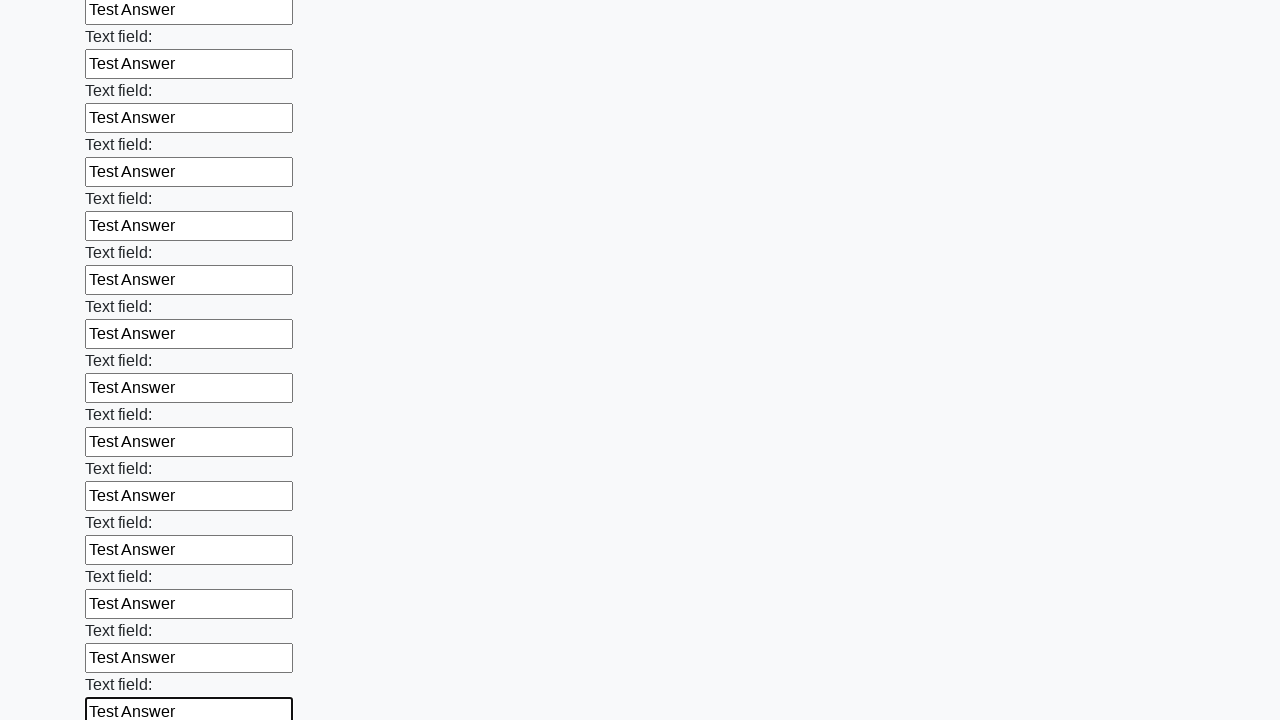

Filled input field with 'Test Answer' on input >> nth=39
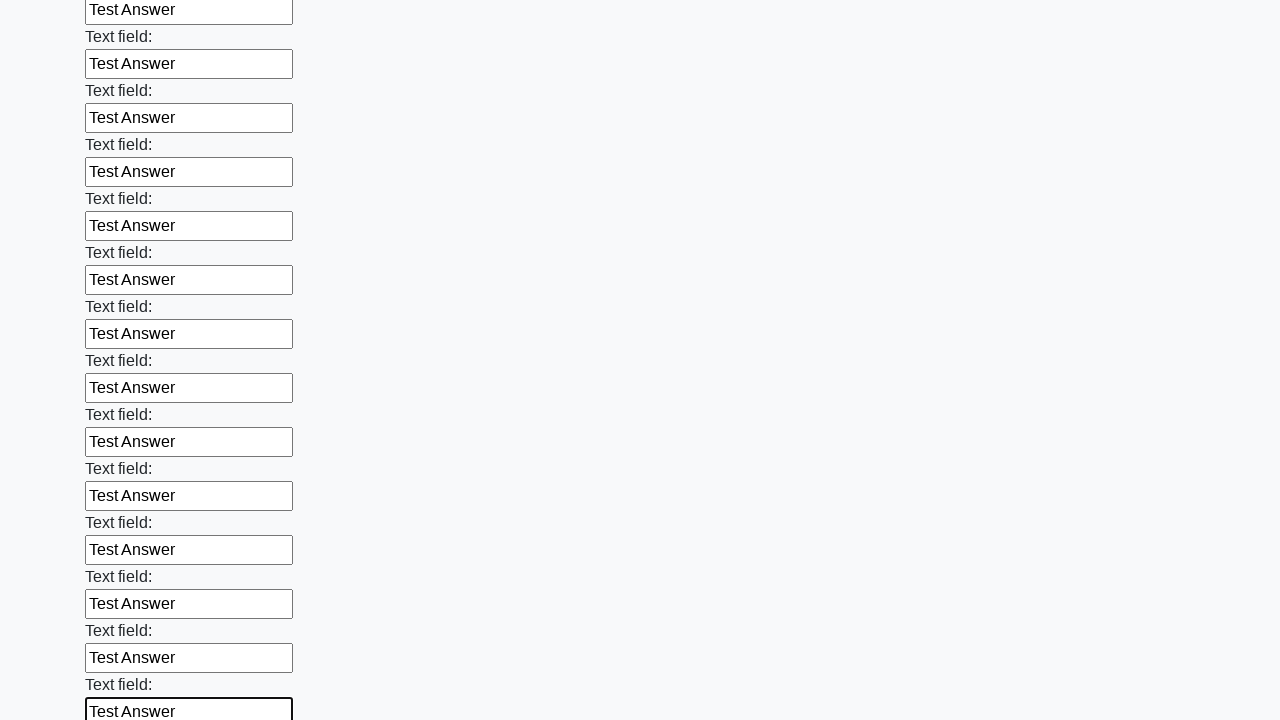

Filled input field with 'Test Answer' on input >> nth=40
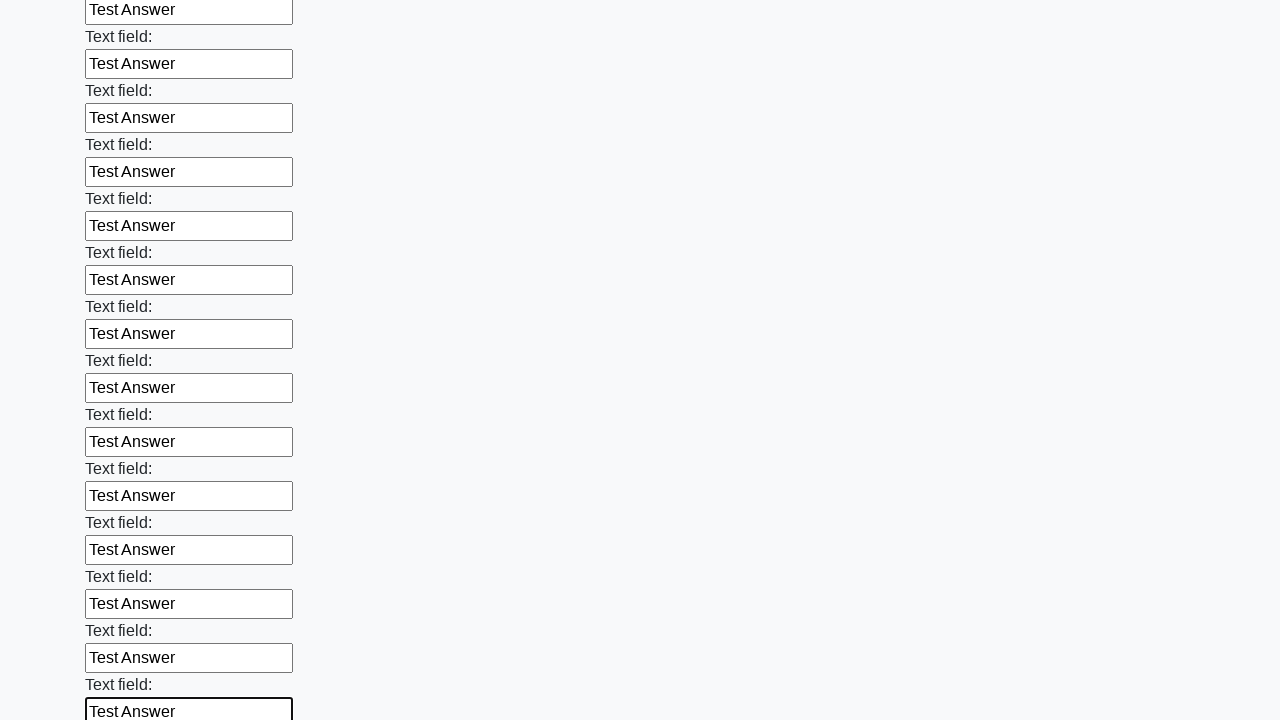

Filled input field with 'Test Answer' on input >> nth=41
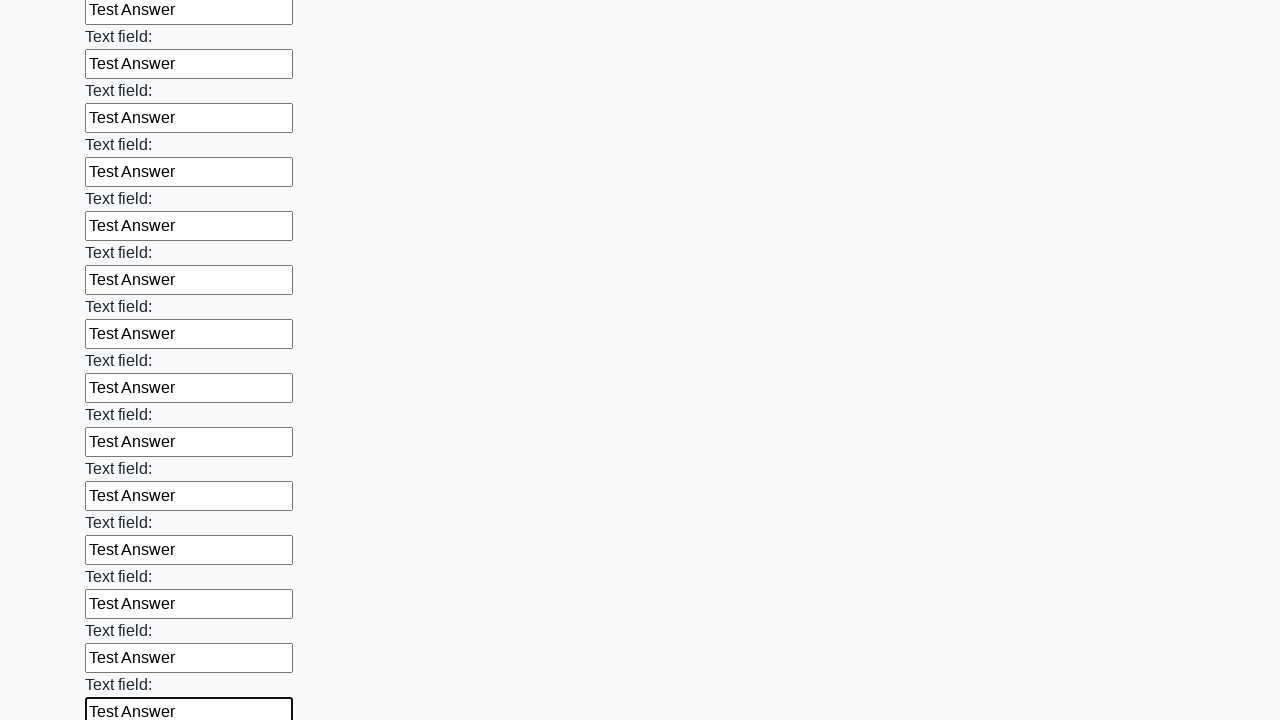

Filled input field with 'Test Answer' on input >> nth=42
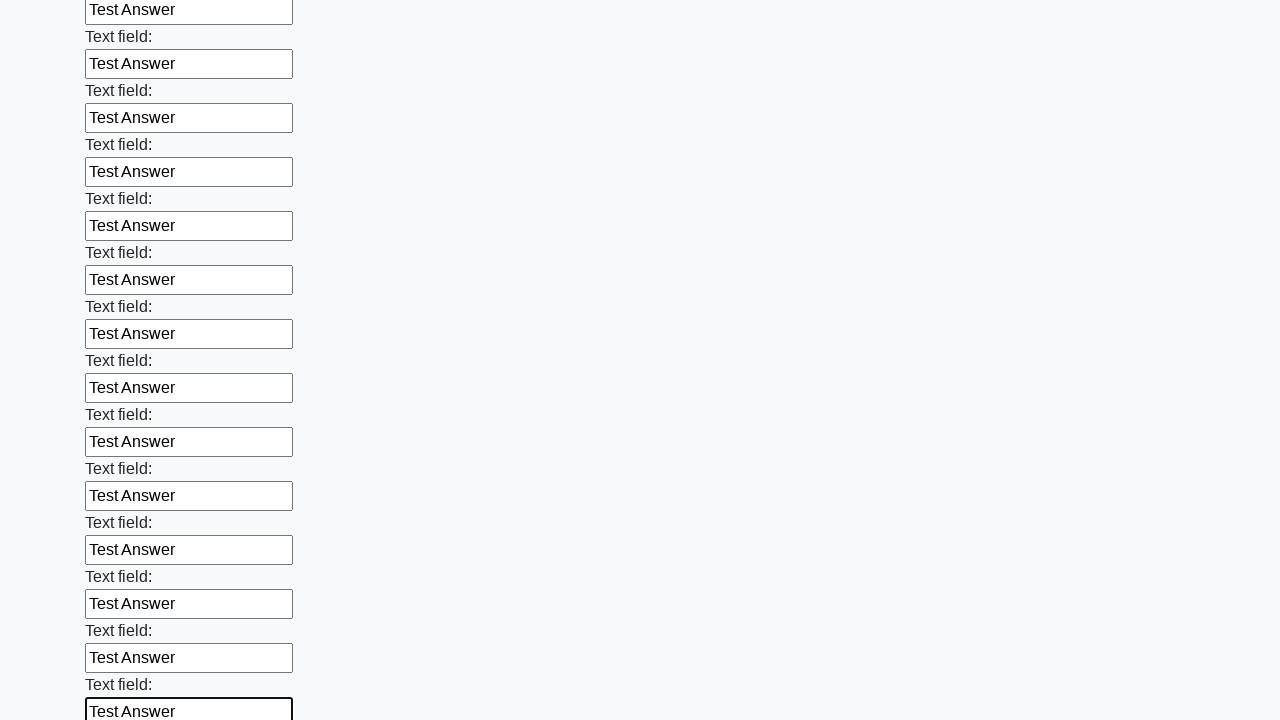

Filled input field with 'Test Answer' on input >> nth=43
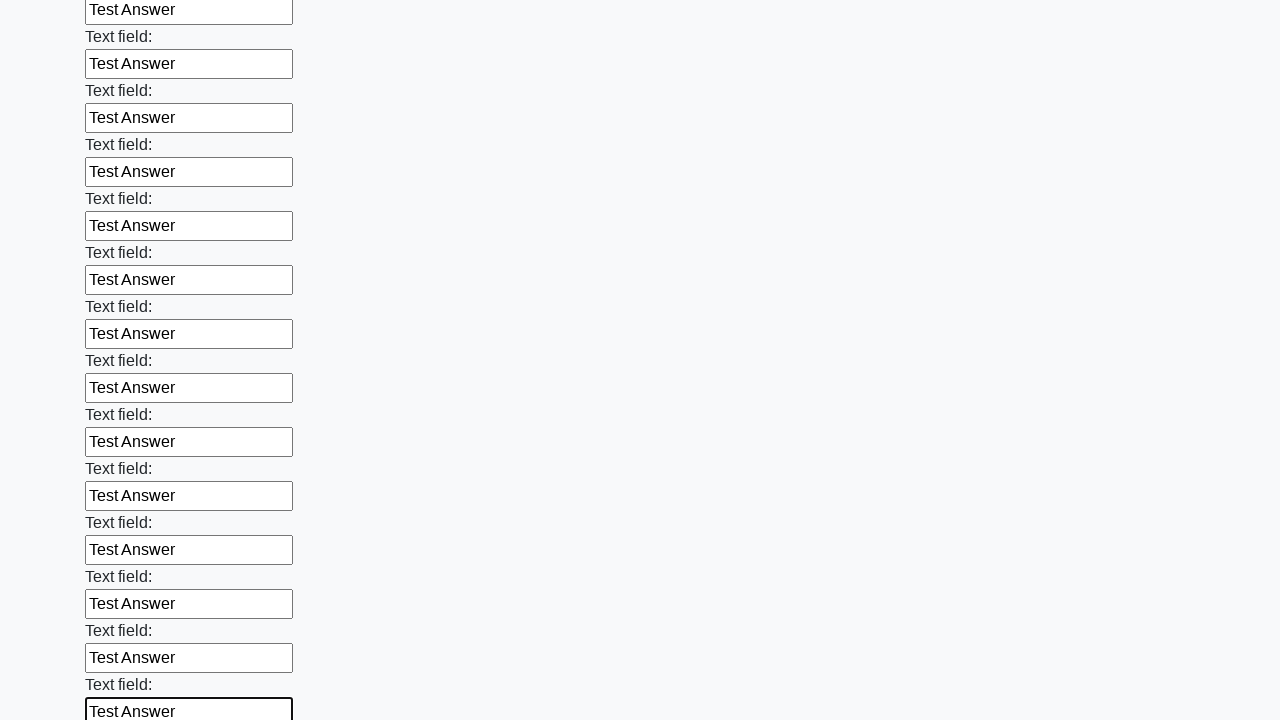

Filled input field with 'Test Answer' on input >> nth=44
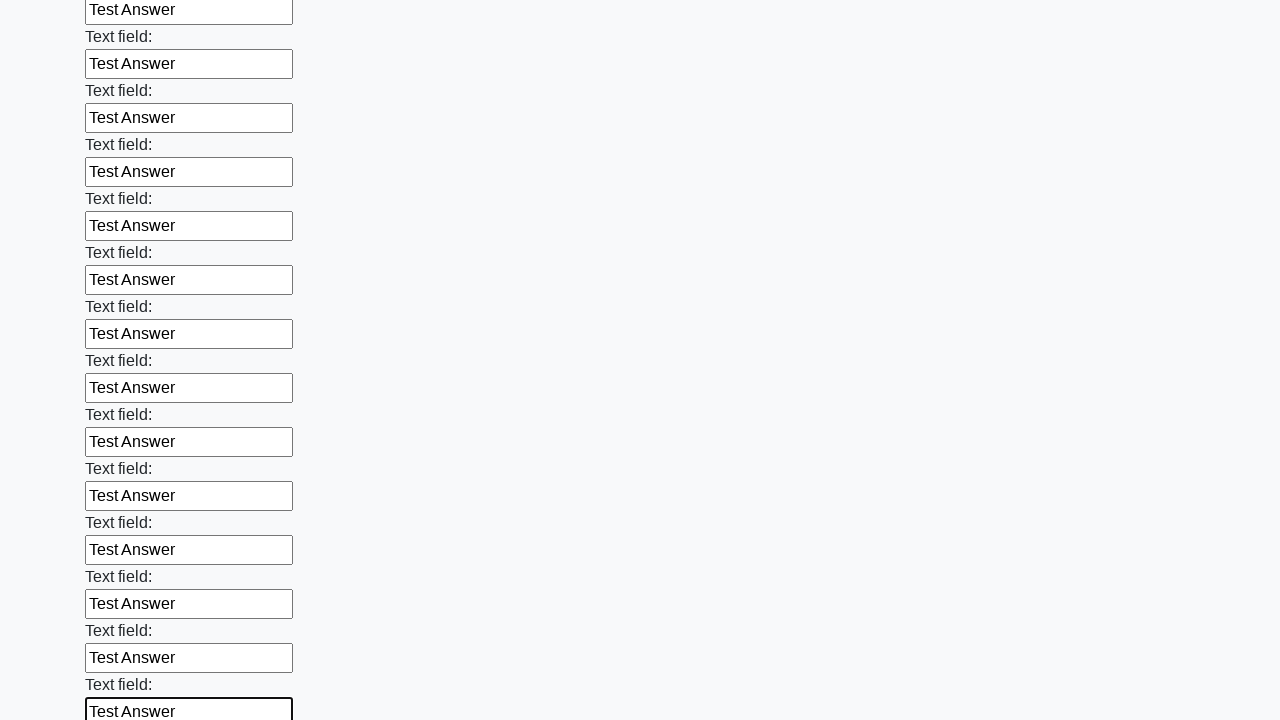

Filled input field with 'Test Answer' on input >> nth=45
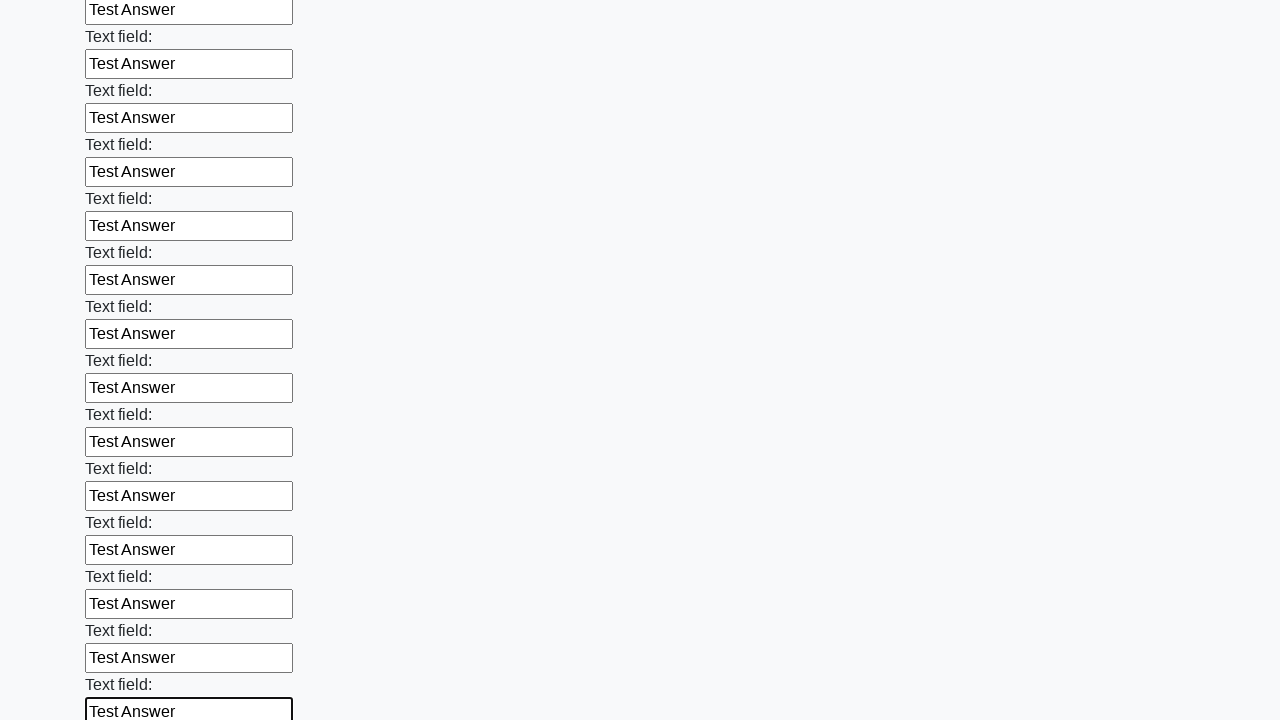

Filled input field with 'Test Answer' on input >> nth=46
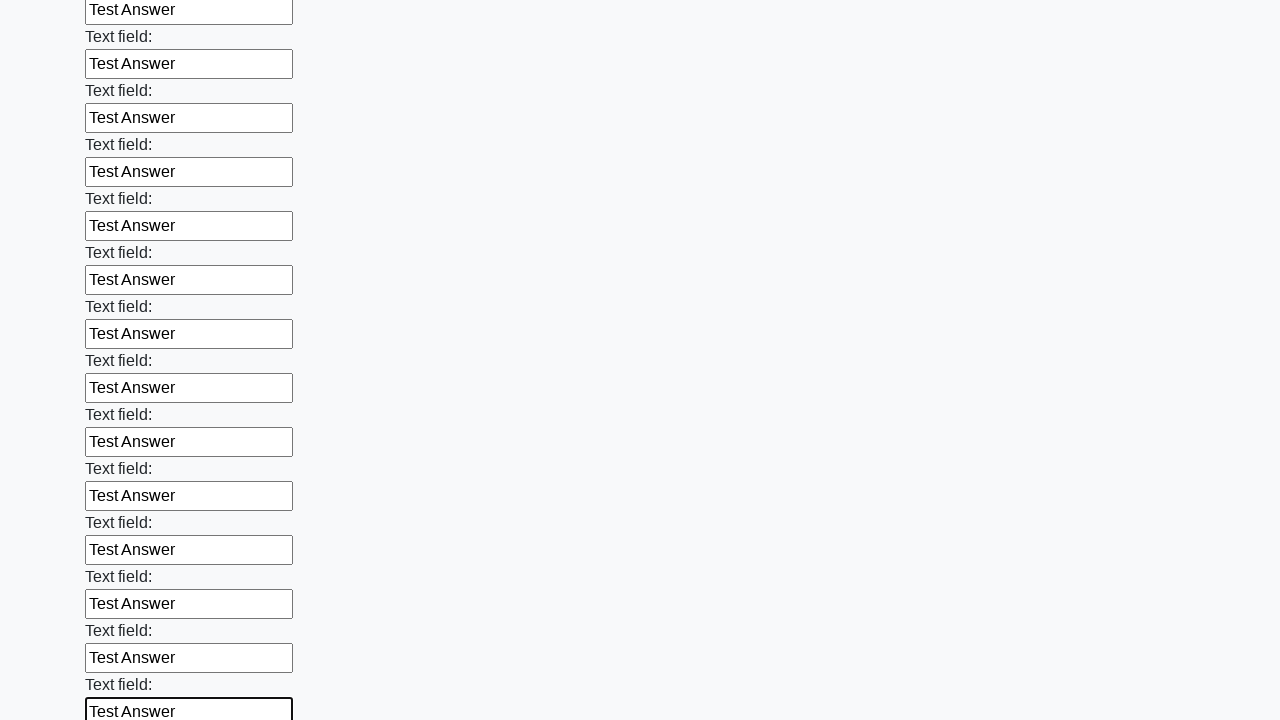

Filled input field with 'Test Answer' on input >> nth=47
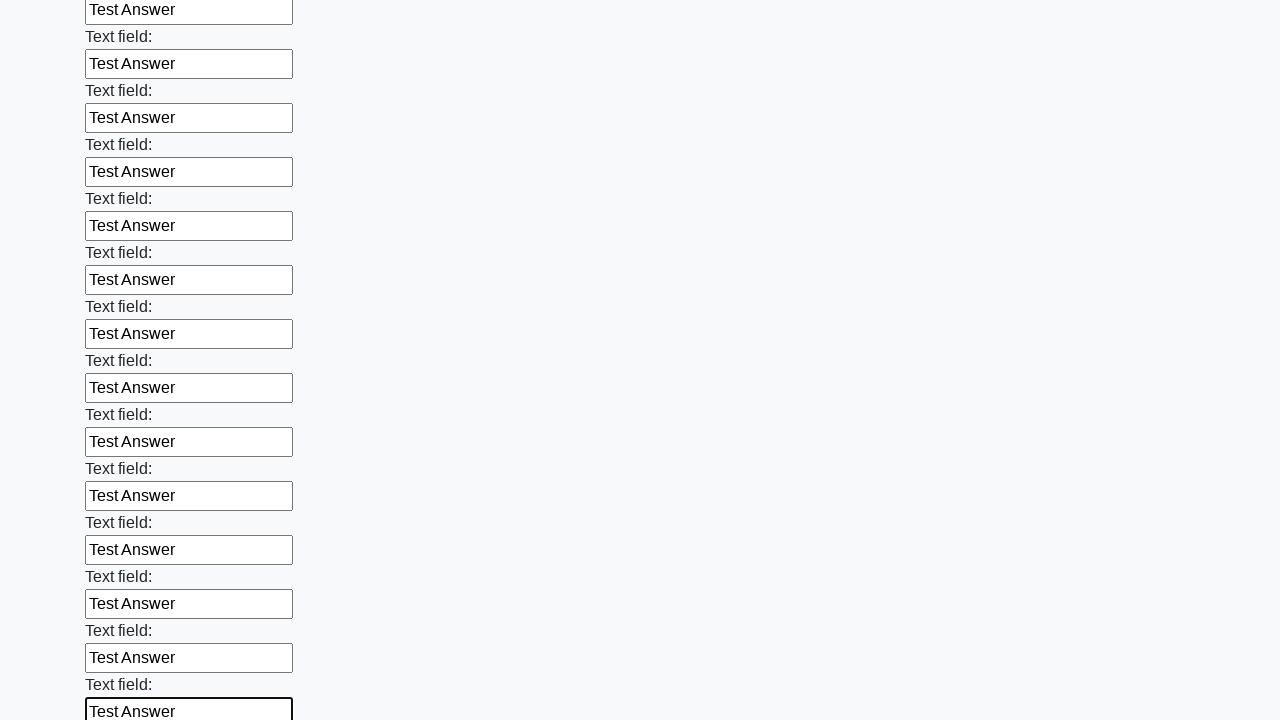

Filled input field with 'Test Answer' on input >> nth=48
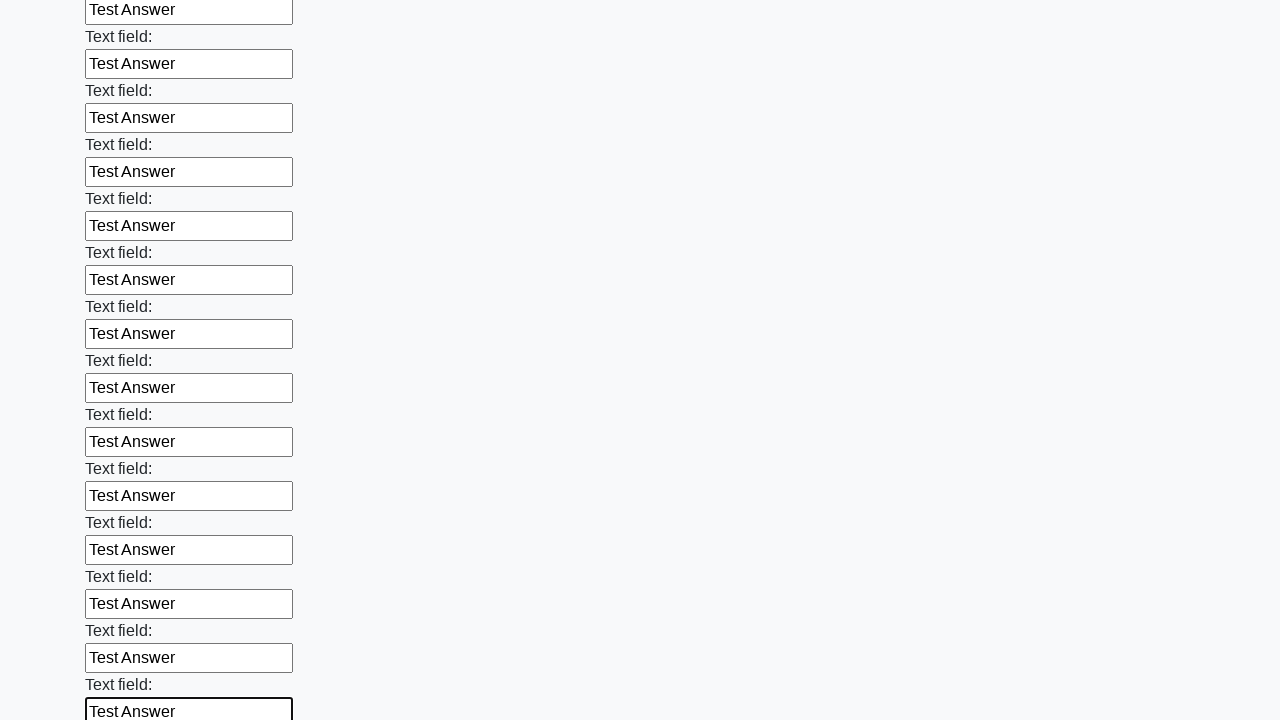

Filled input field with 'Test Answer' on input >> nth=49
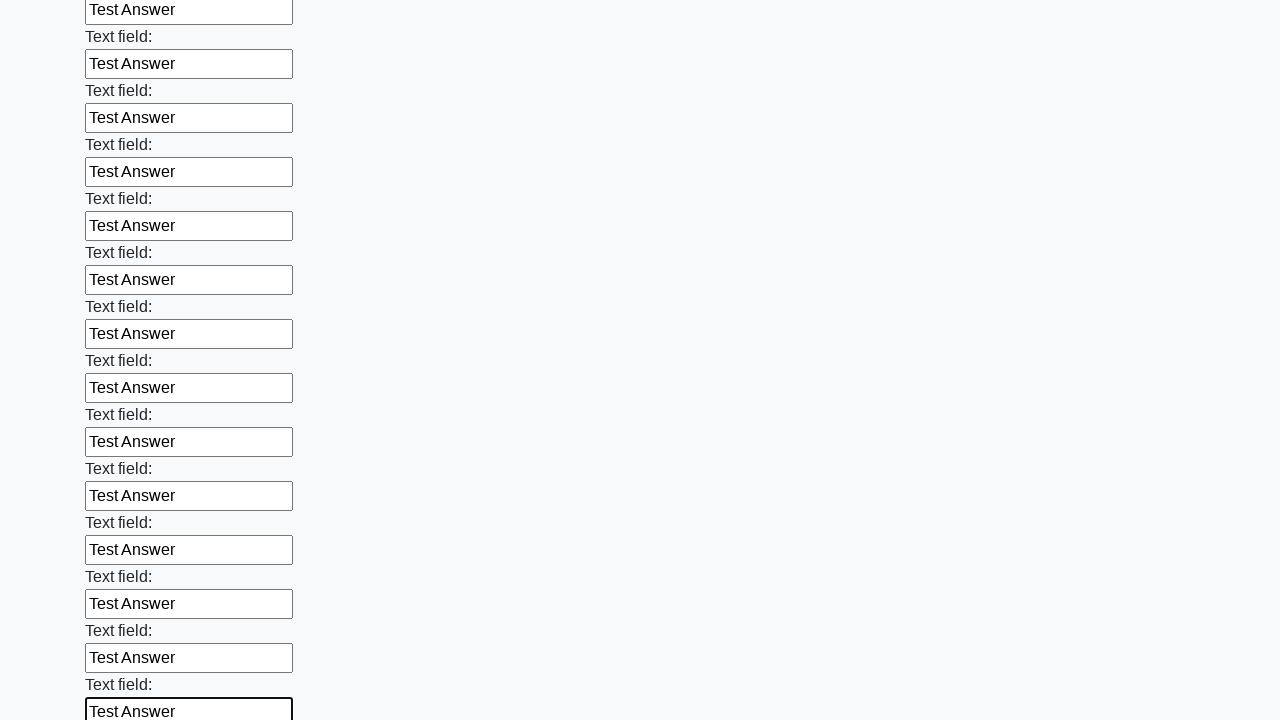

Filled input field with 'Test Answer' on input >> nth=50
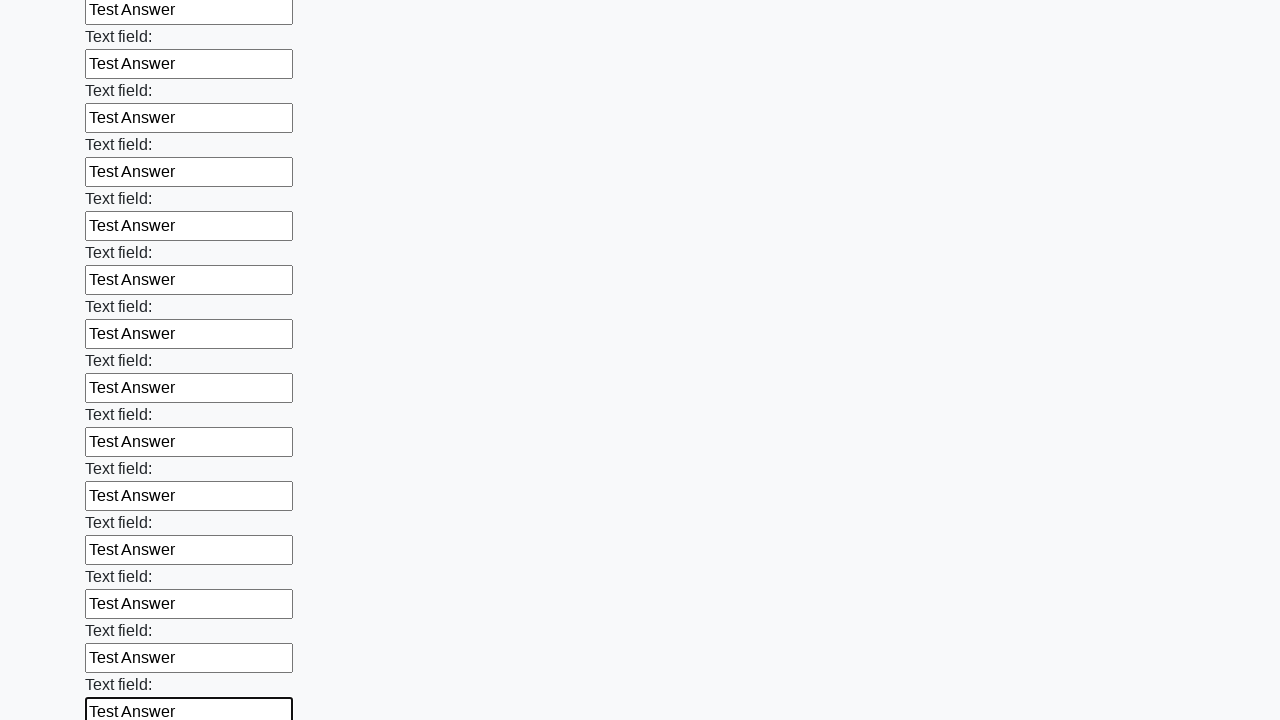

Filled input field with 'Test Answer' on input >> nth=51
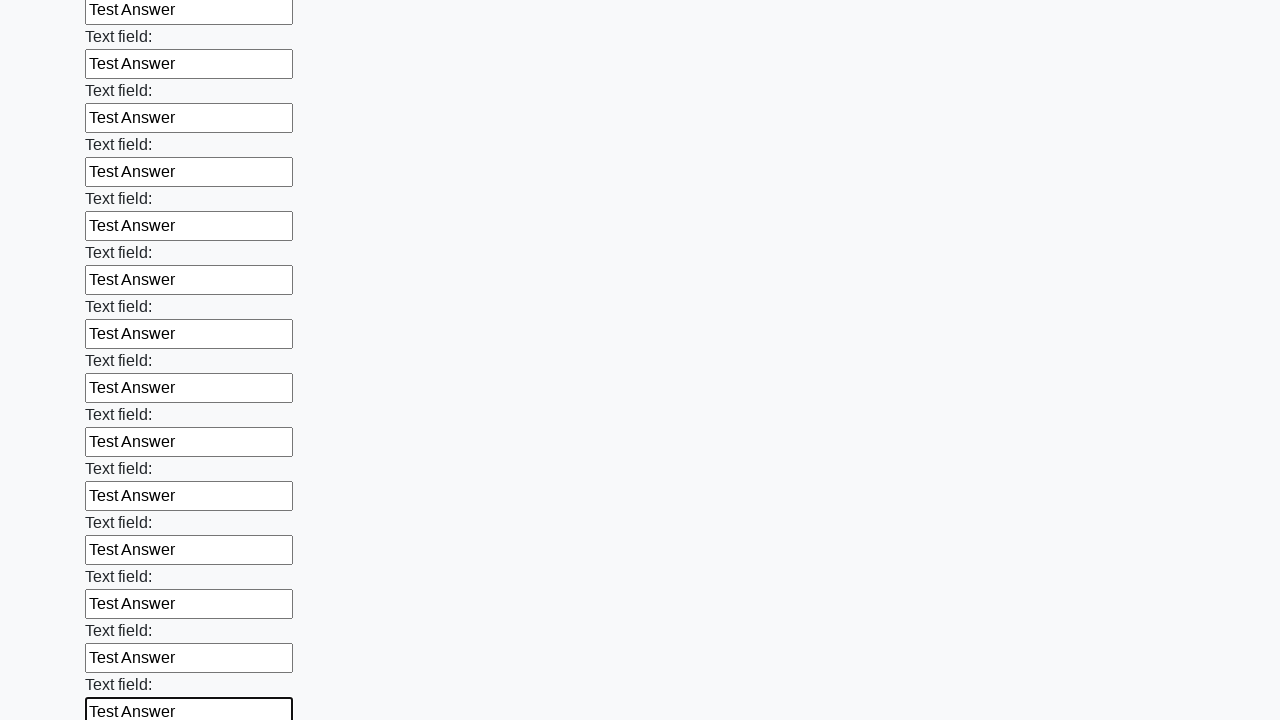

Filled input field with 'Test Answer' on input >> nth=52
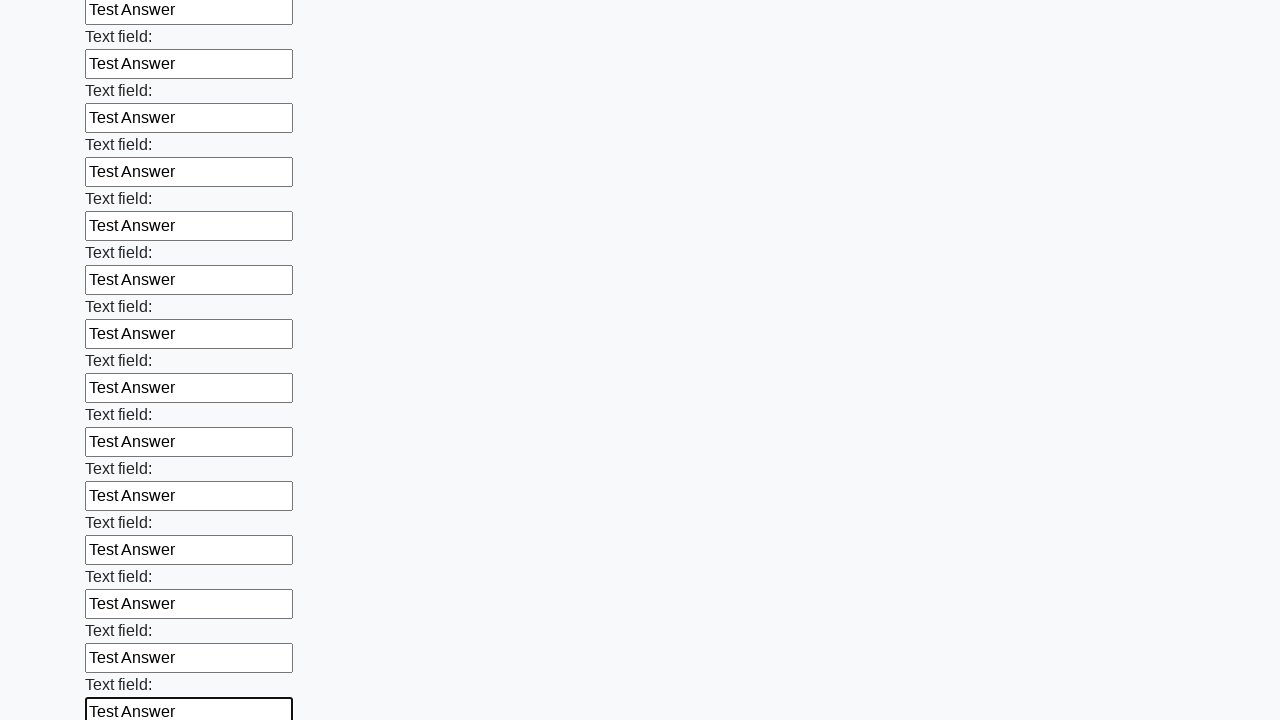

Filled input field with 'Test Answer' on input >> nth=53
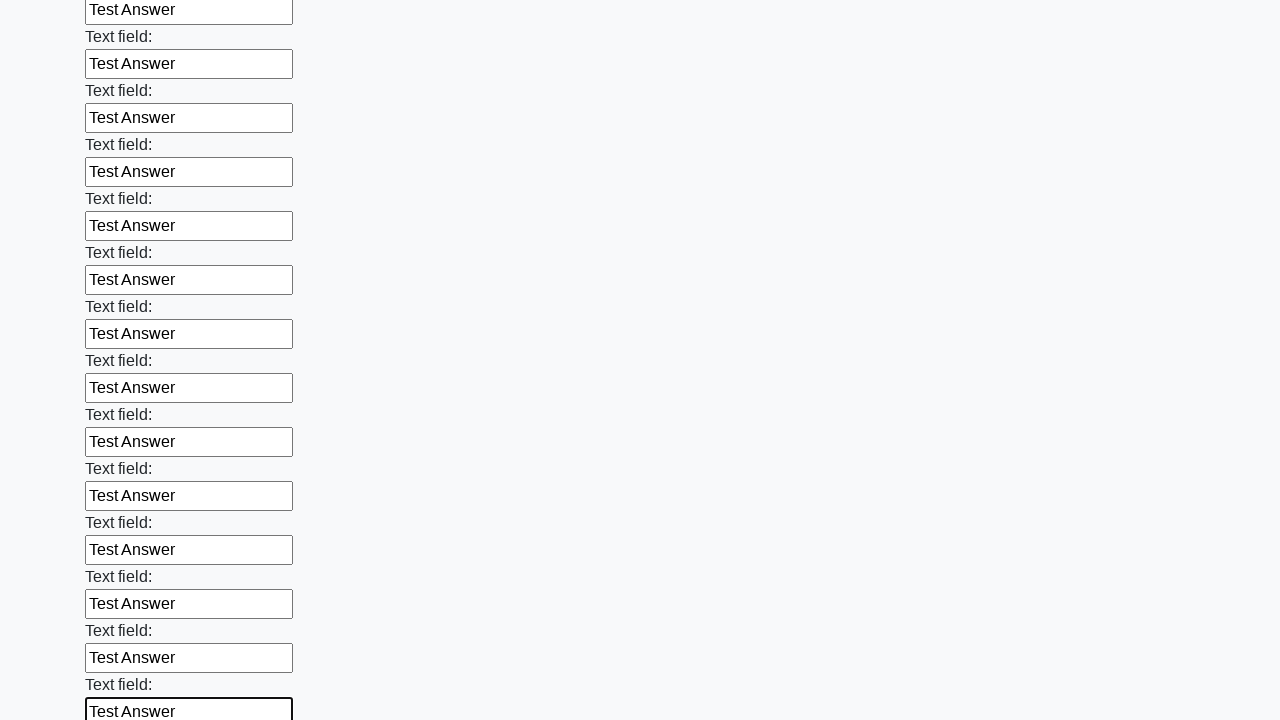

Filled input field with 'Test Answer' on input >> nth=54
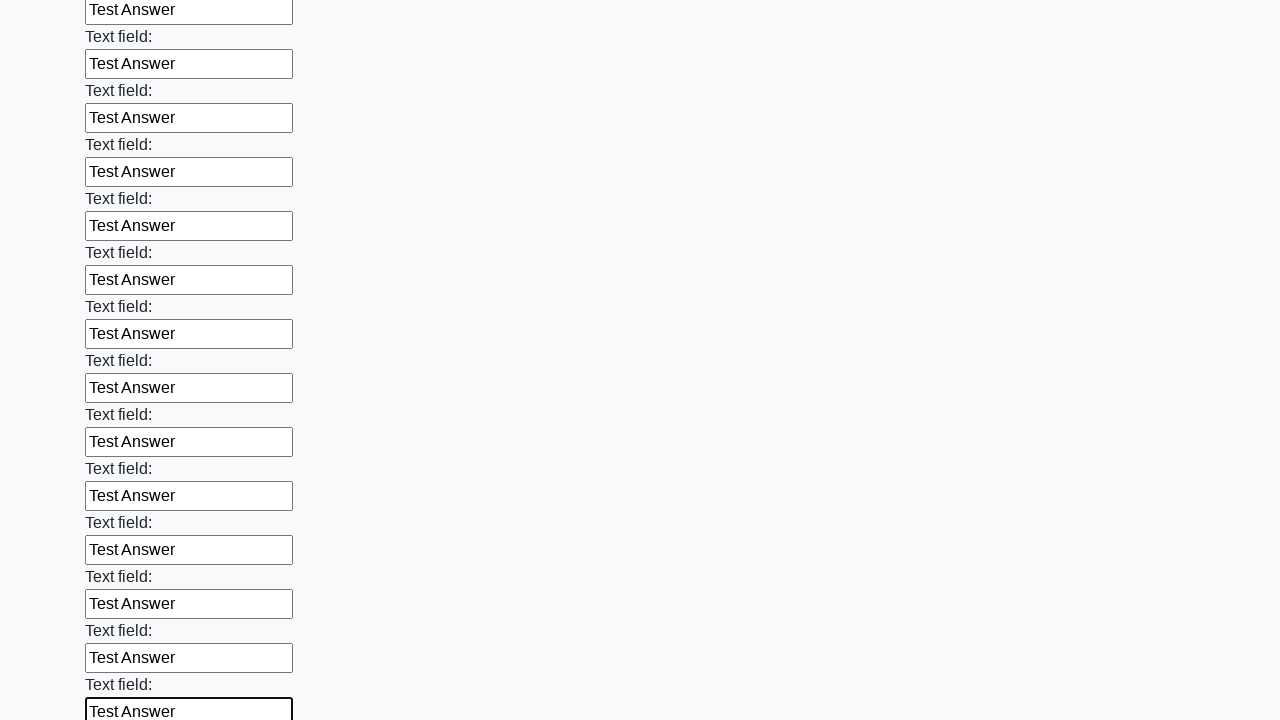

Filled input field with 'Test Answer' on input >> nth=55
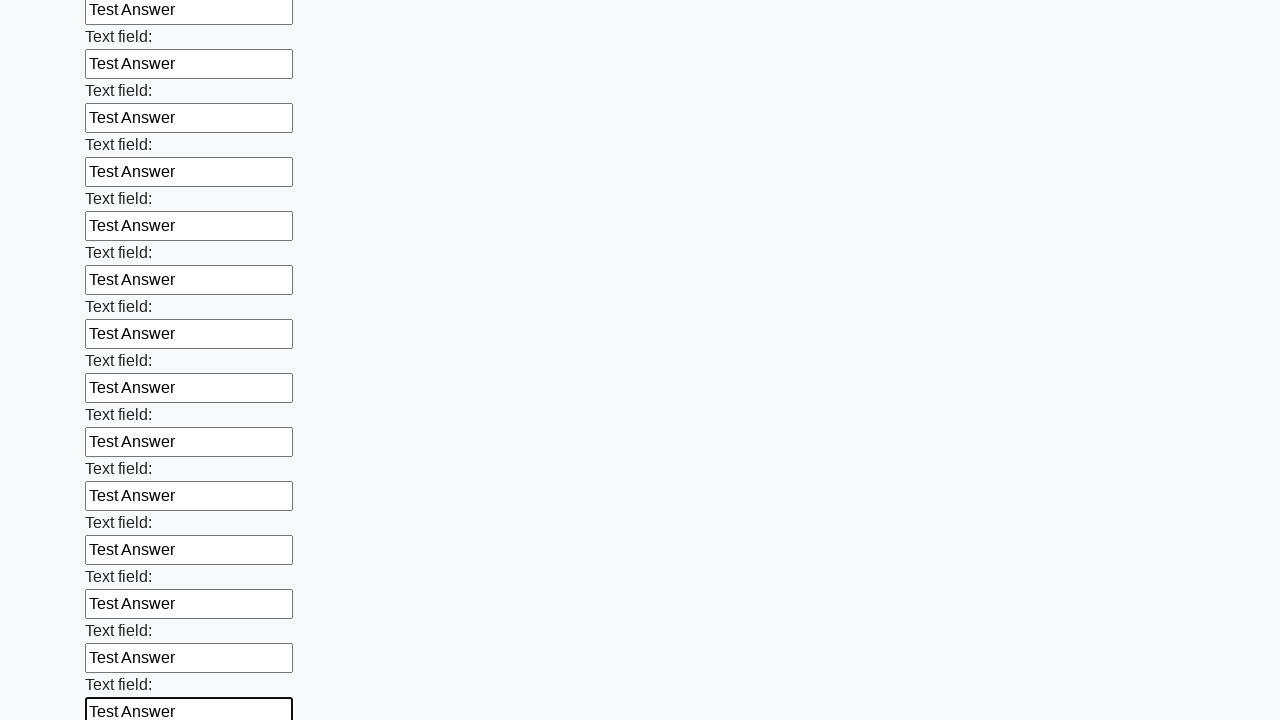

Filled input field with 'Test Answer' on input >> nth=56
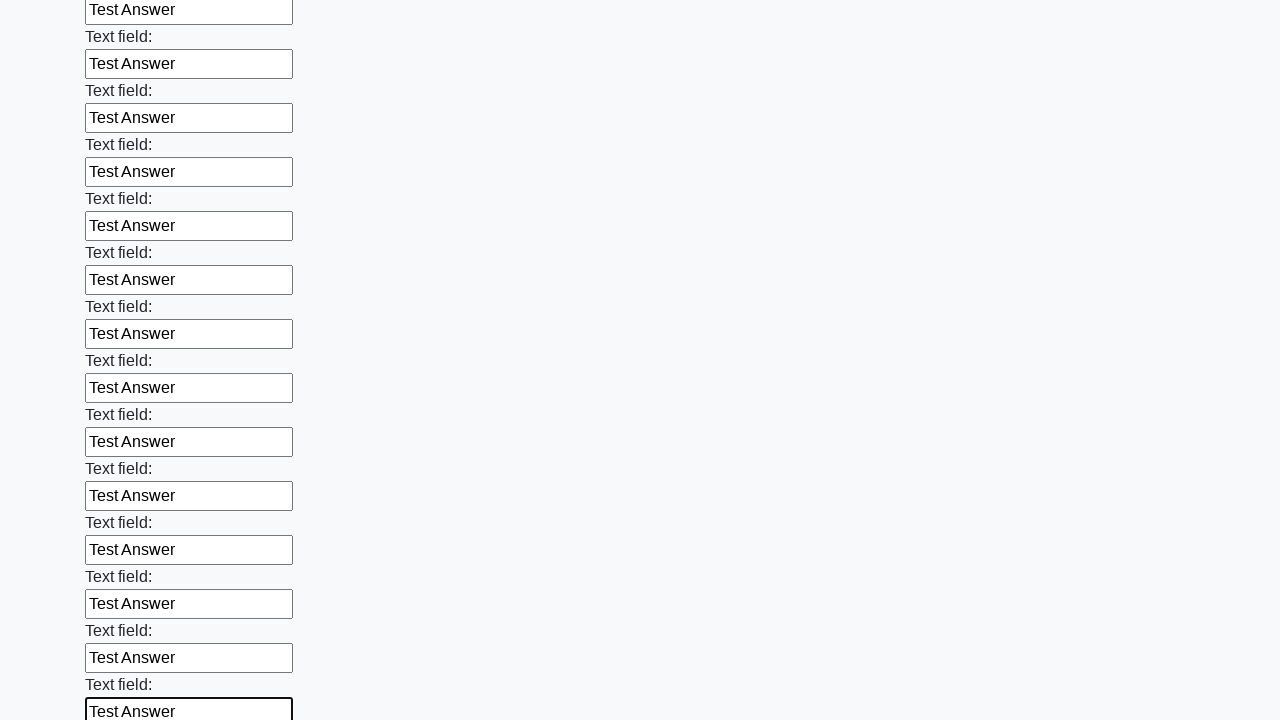

Filled input field with 'Test Answer' on input >> nth=57
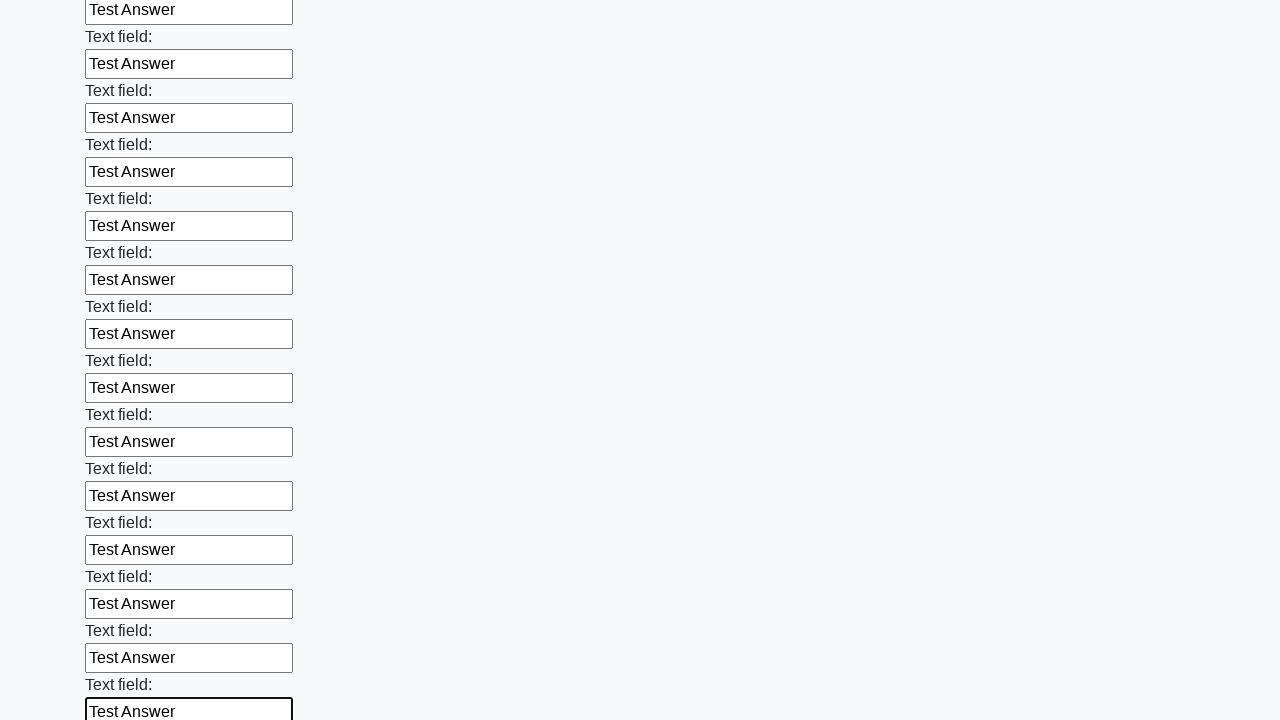

Filled input field with 'Test Answer' on input >> nth=58
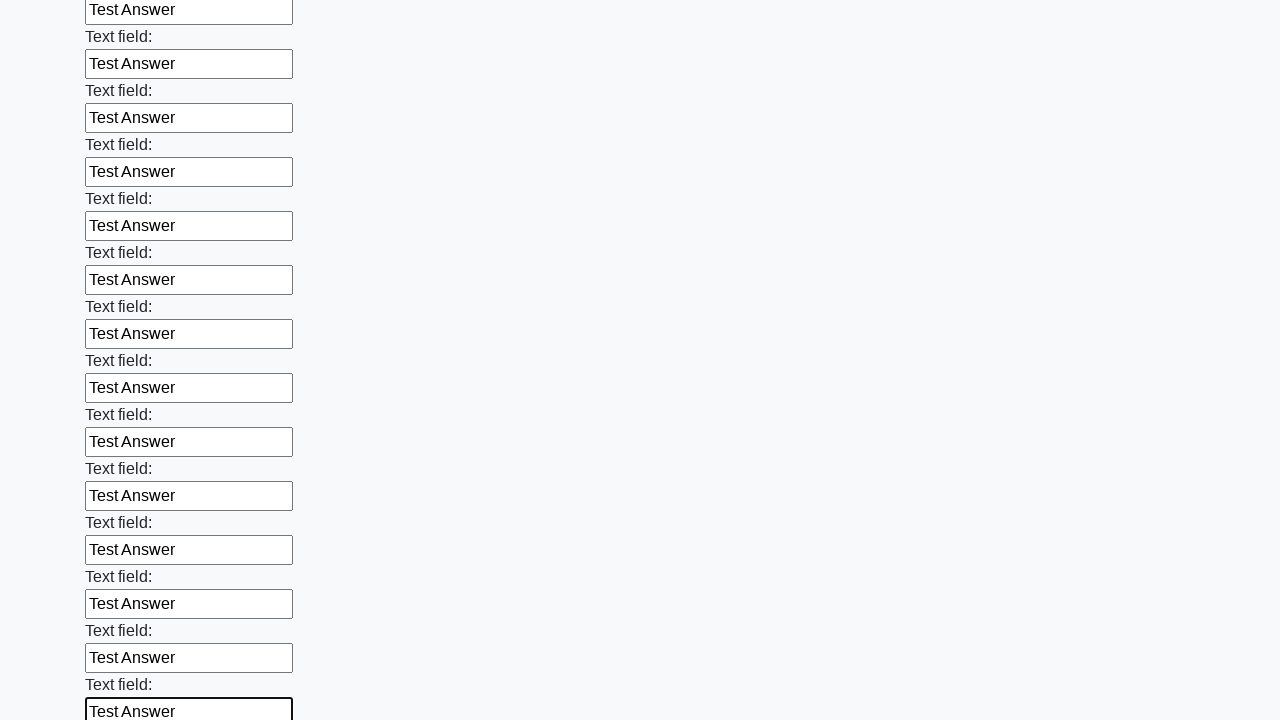

Filled input field with 'Test Answer' on input >> nth=59
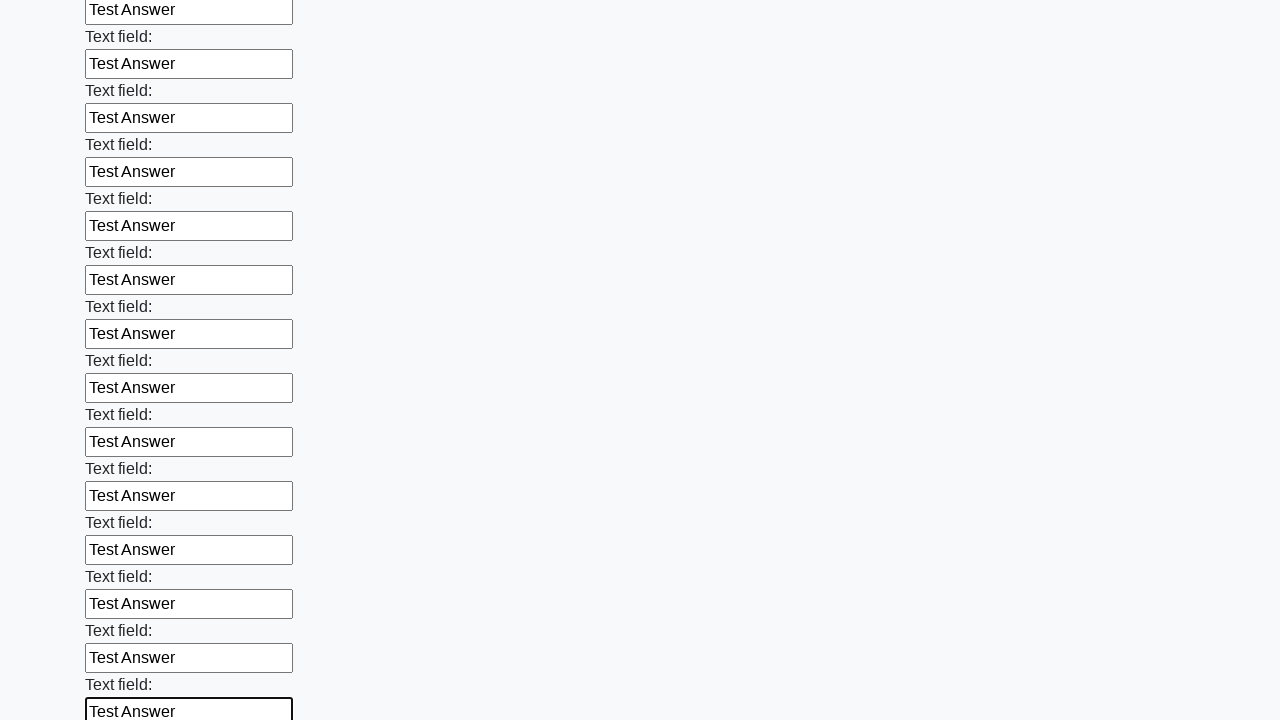

Filled input field with 'Test Answer' on input >> nth=60
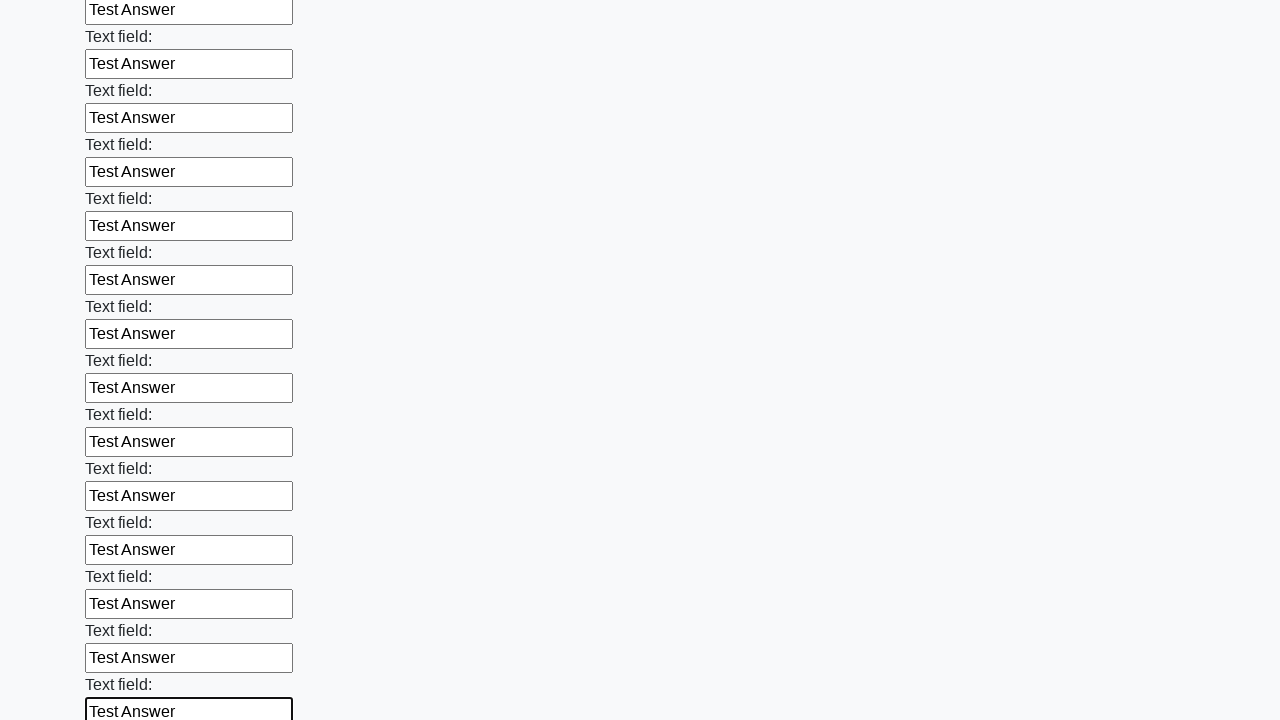

Filled input field with 'Test Answer' on input >> nth=61
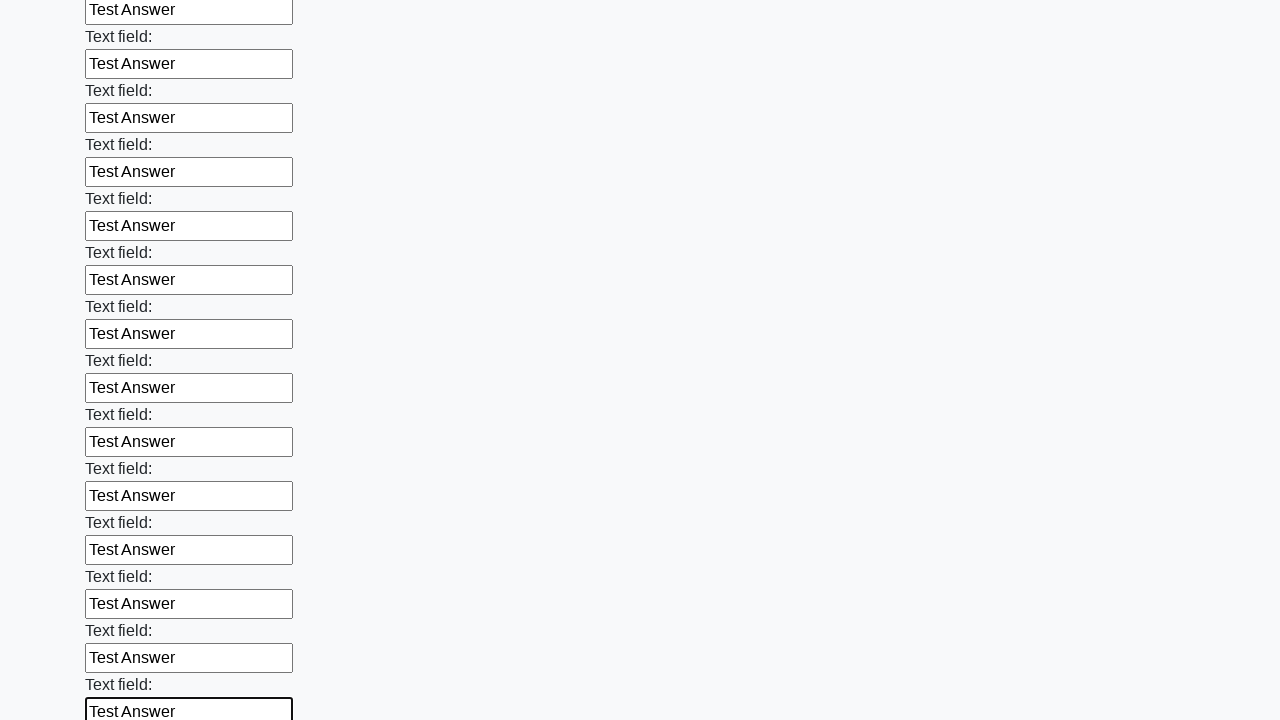

Filled input field with 'Test Answer' on input >> nth=62
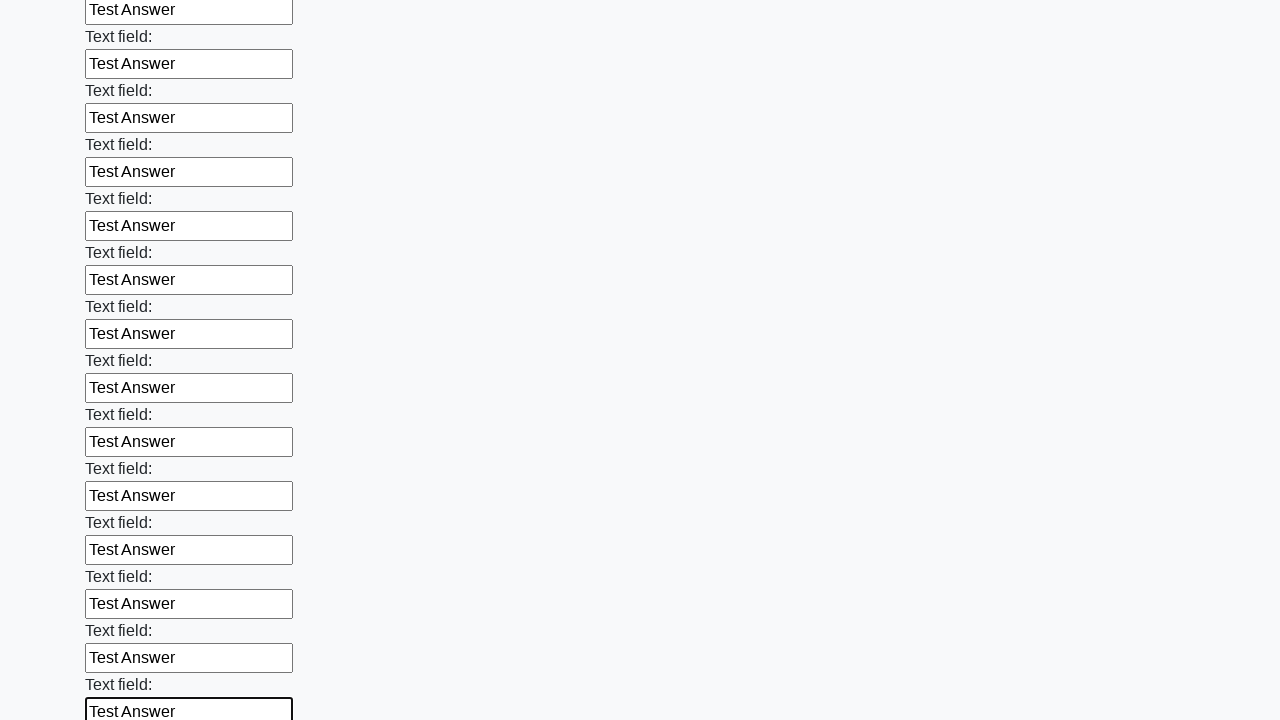

Filled input field with 'Test Answer' on input >> nth=63
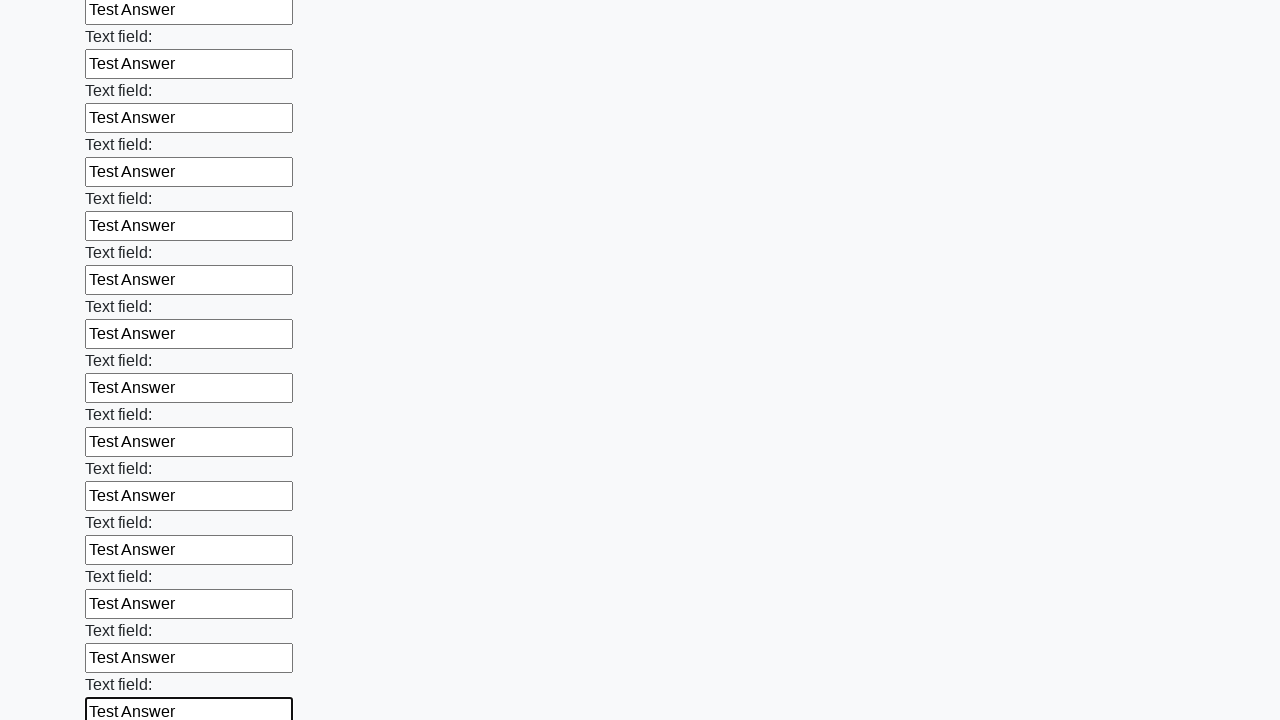

Filled input field with 'Test Answer' on input >> nth=64
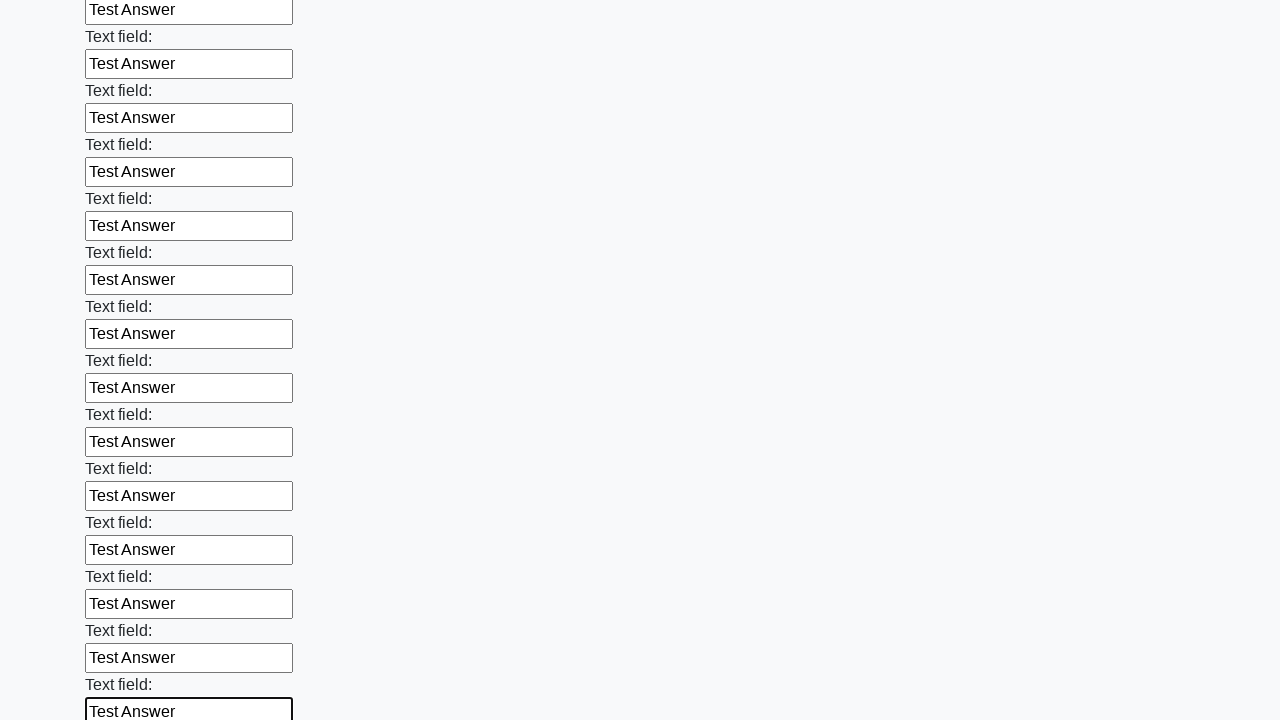

Filled input field with 'Test Answer' on input >> nth=65
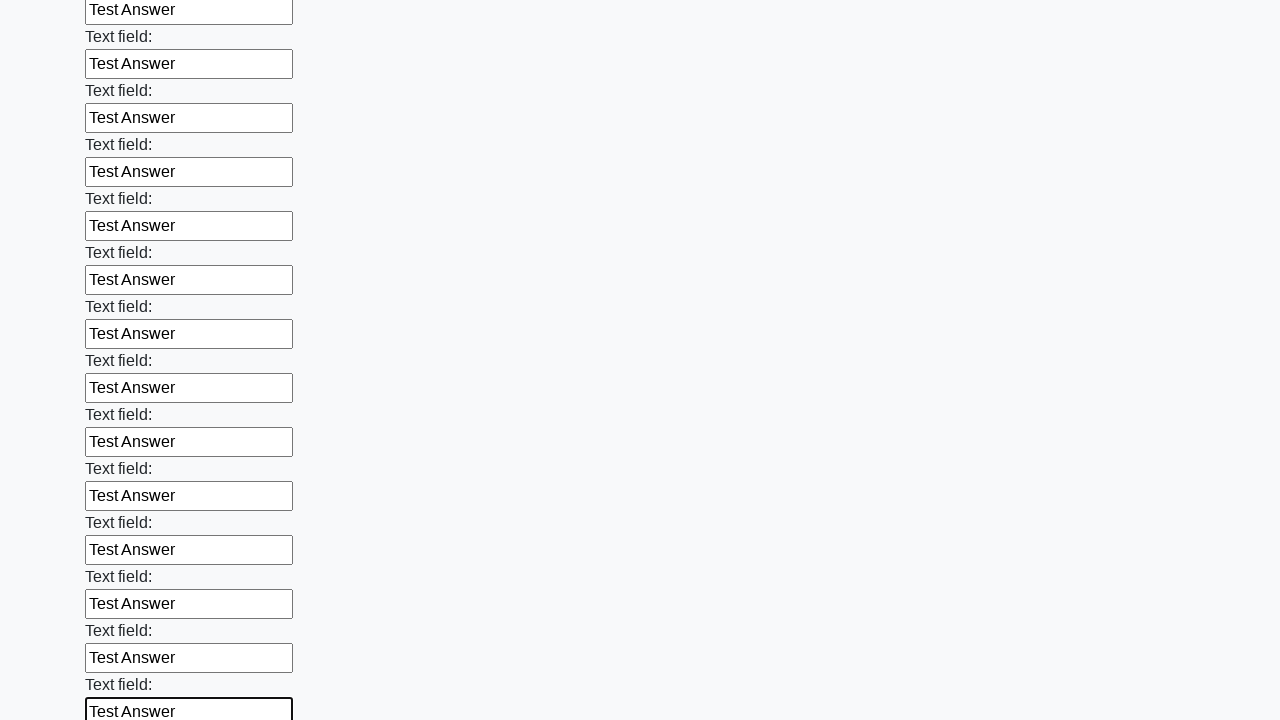

Filled input field with 'Test Answer' on input >> nth=66
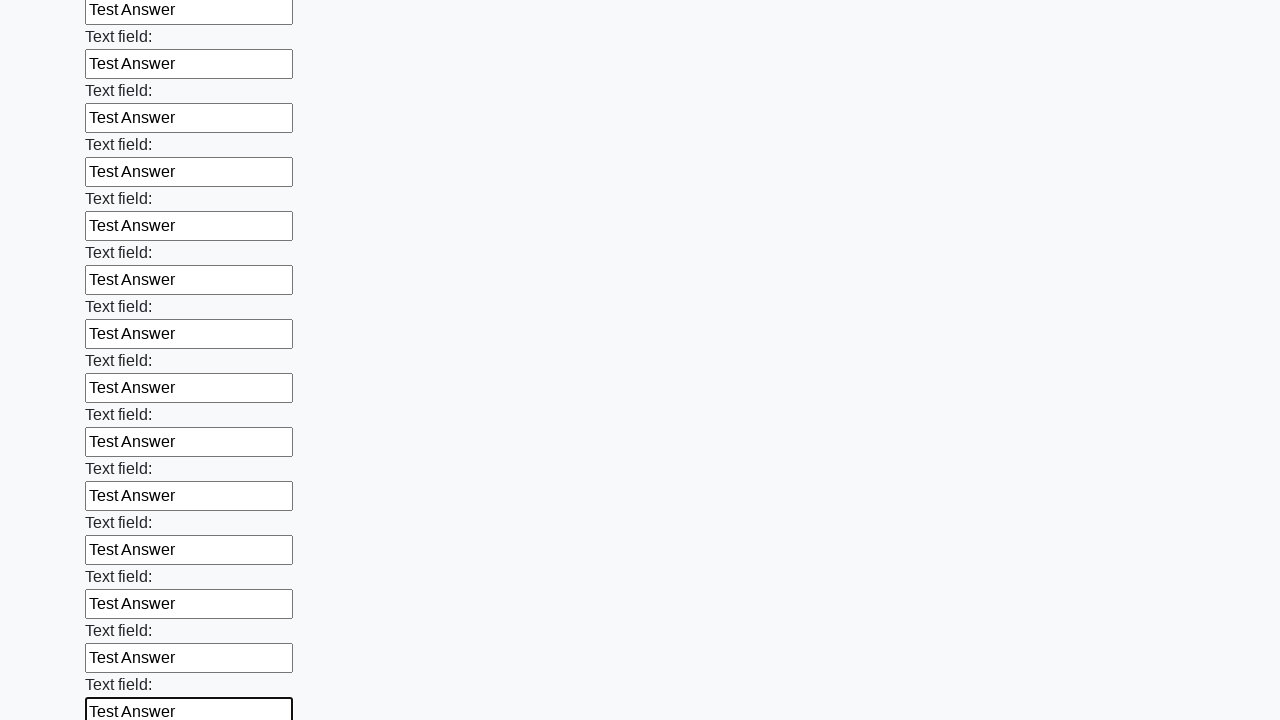

Filled input field with 'Test Answer' on input >> nth=67
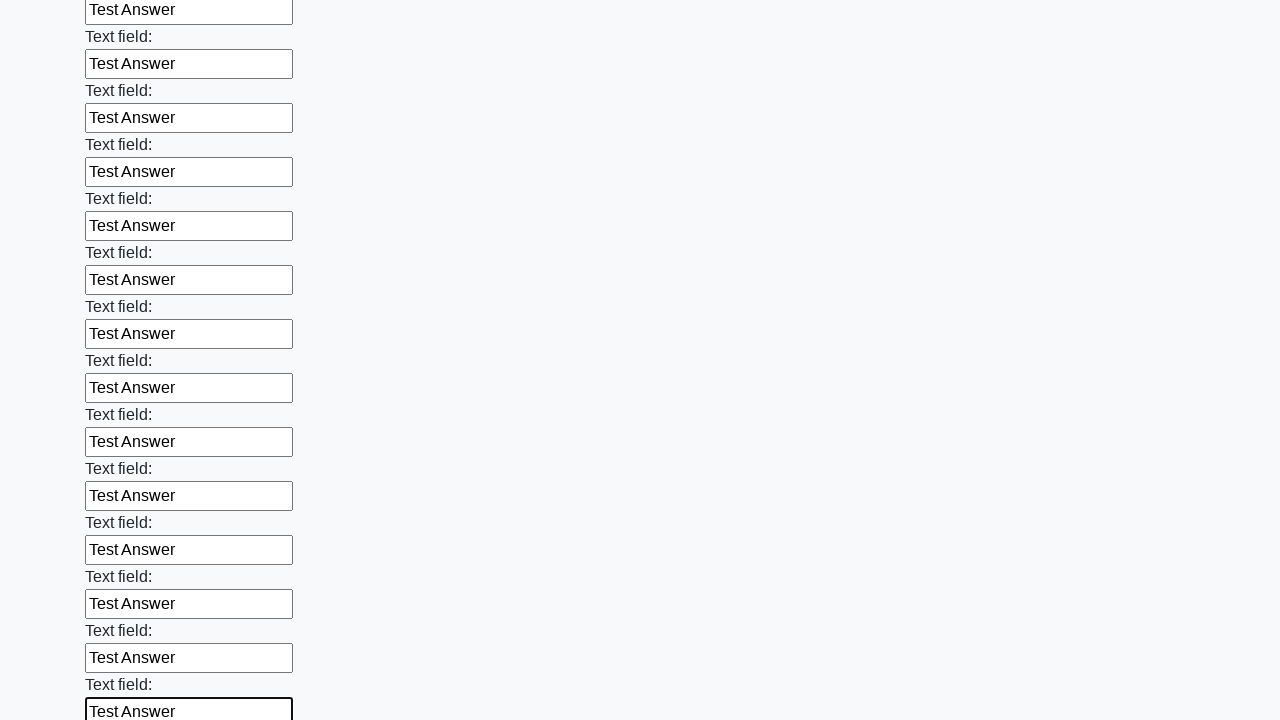

Filled input field with 'Test Answer' on input >> nth=68
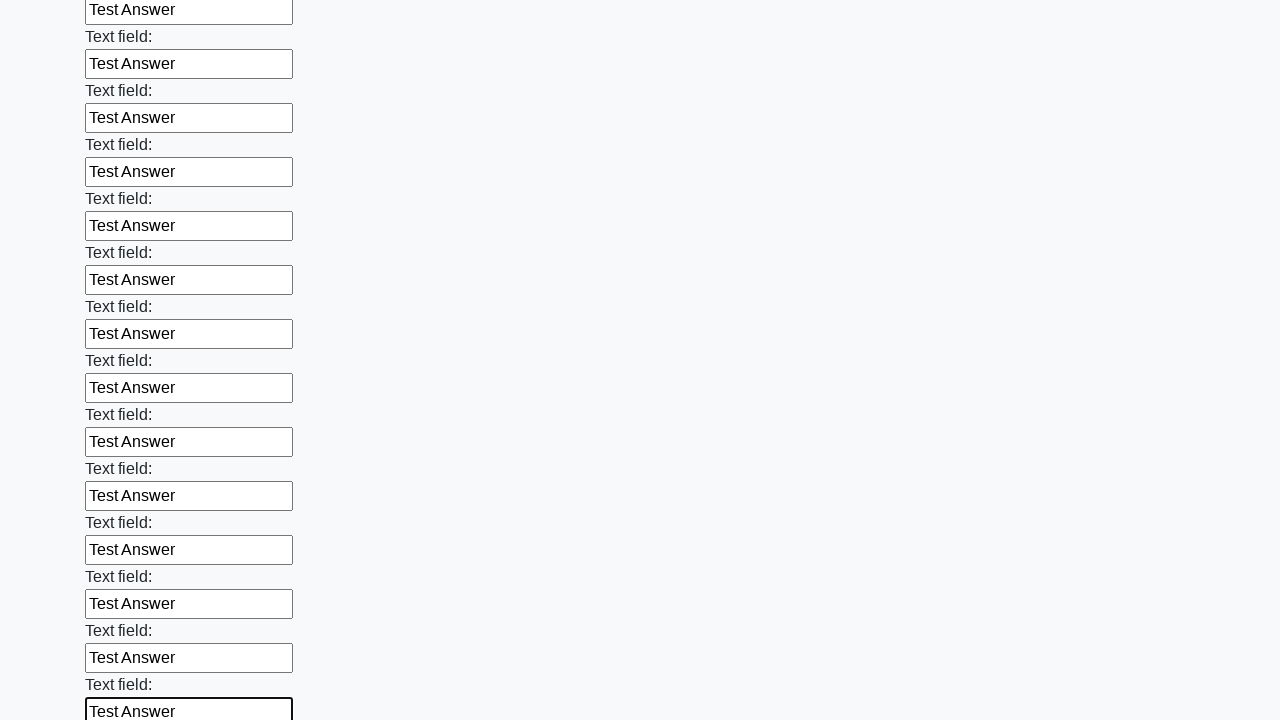

Filled input field with 'Test Answer' on input >> nth=69
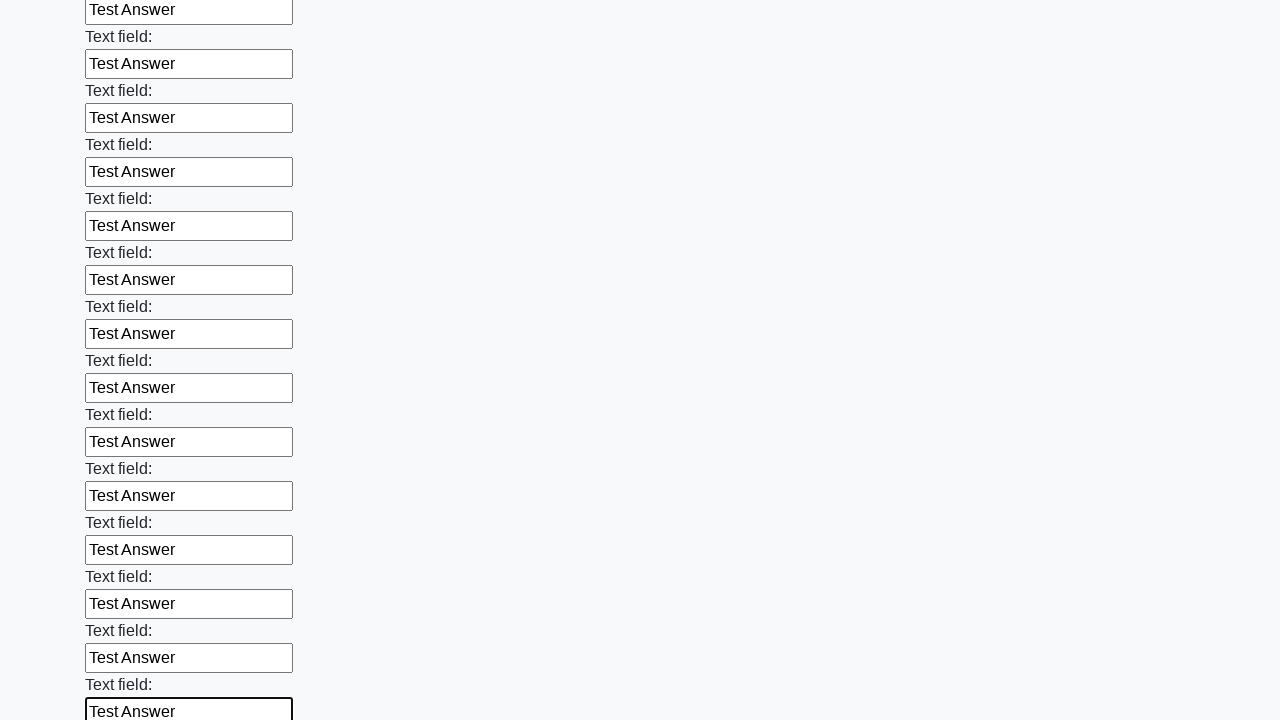

Filled input field with 'Test Answer' on input >> nth=70
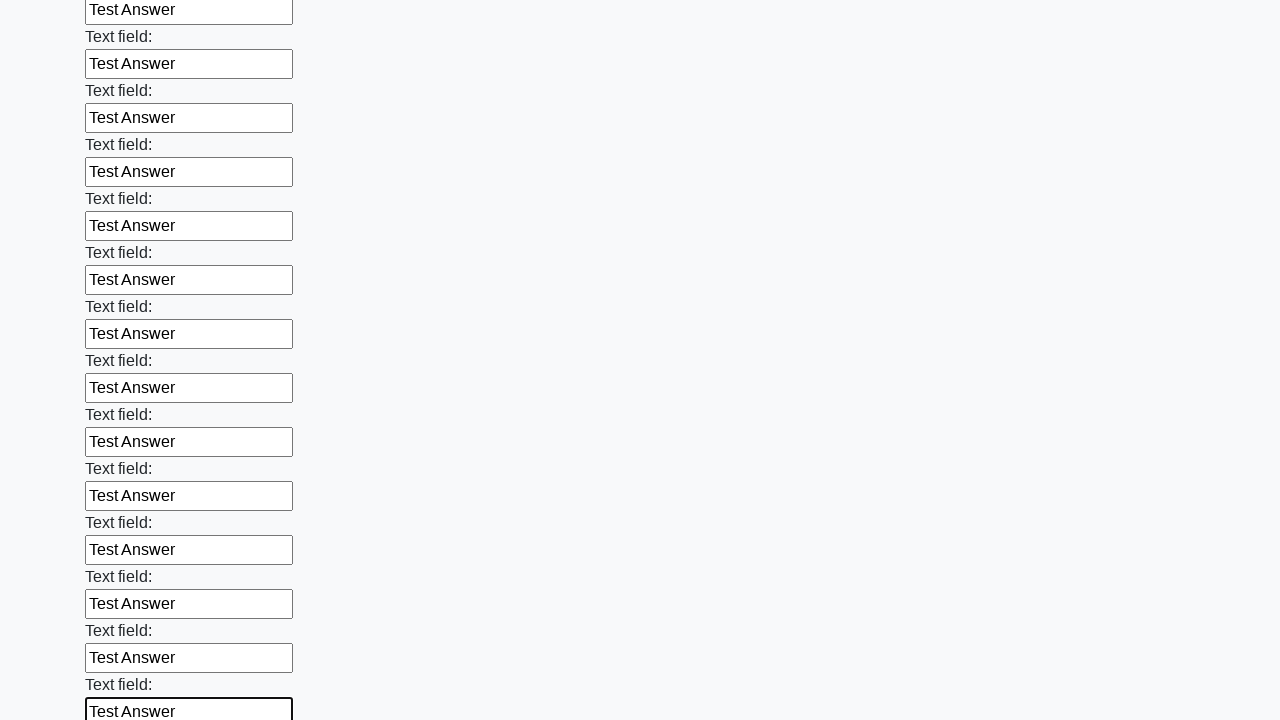

Filled input field with 'Test Answer' on input >> nth=71
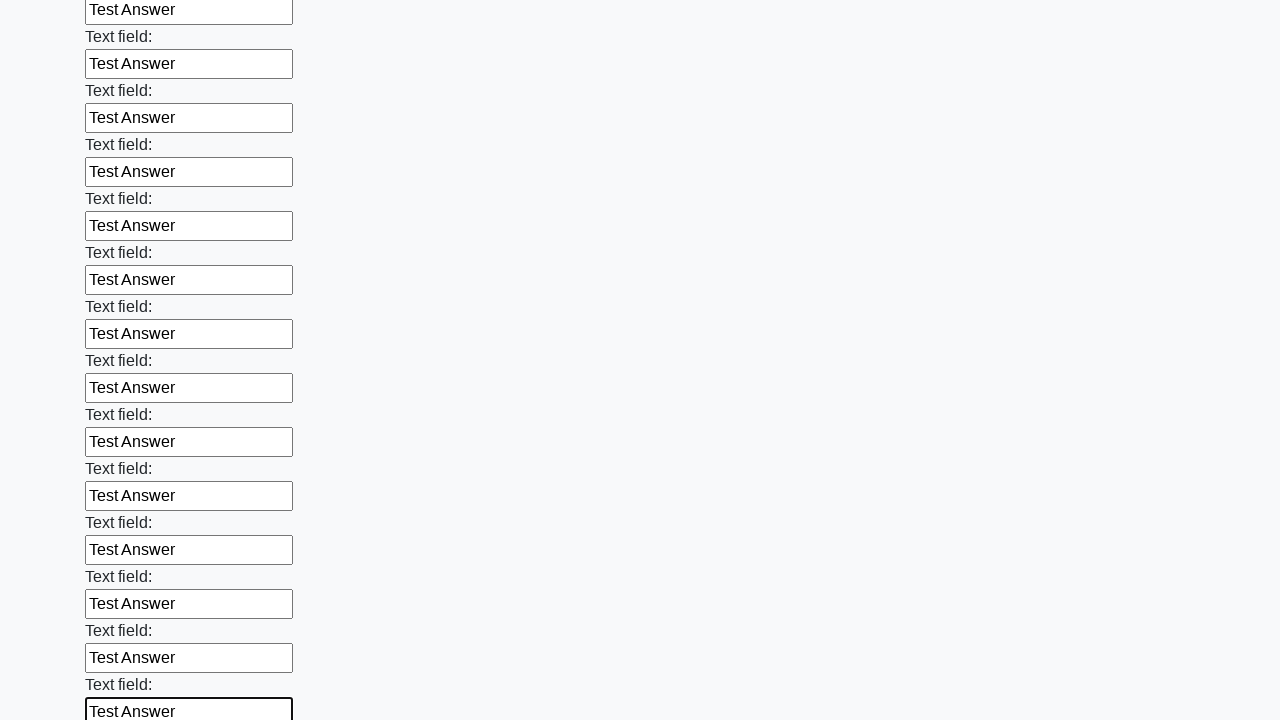

Filled input field with 'Test Answer' on input >> nth=72
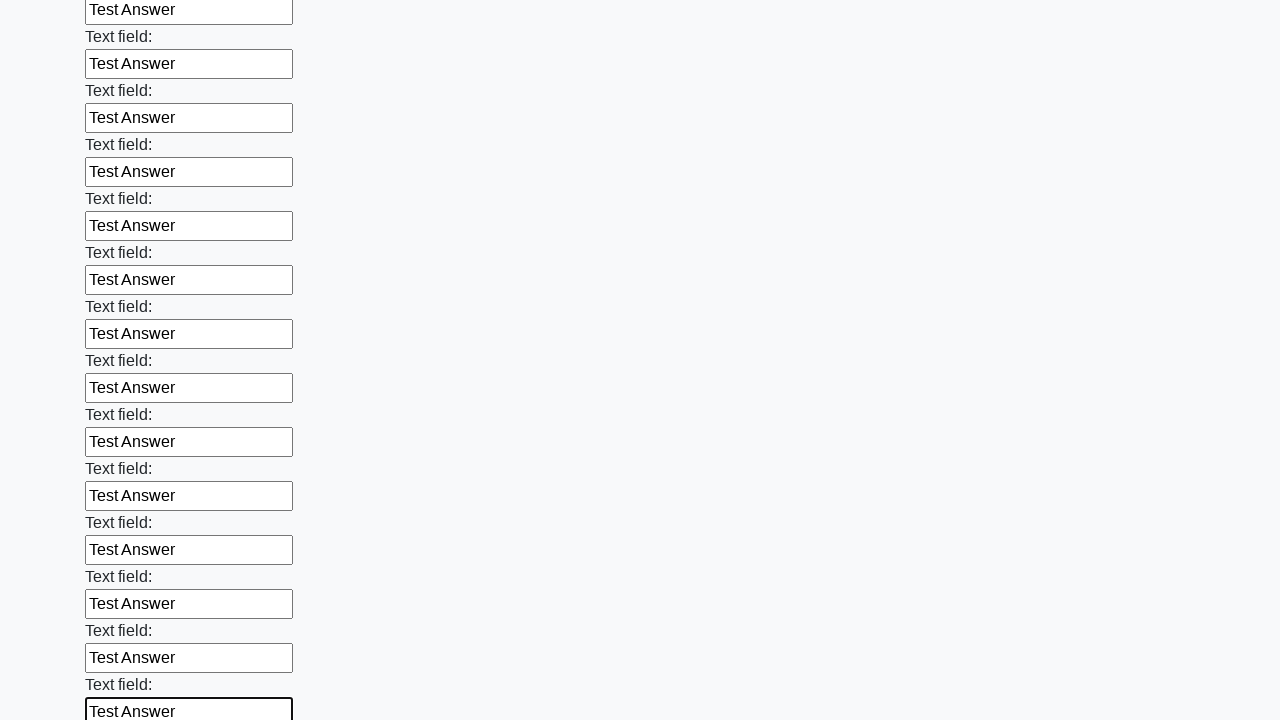

Filled input field with 'Test Answer' on input >> nth=73
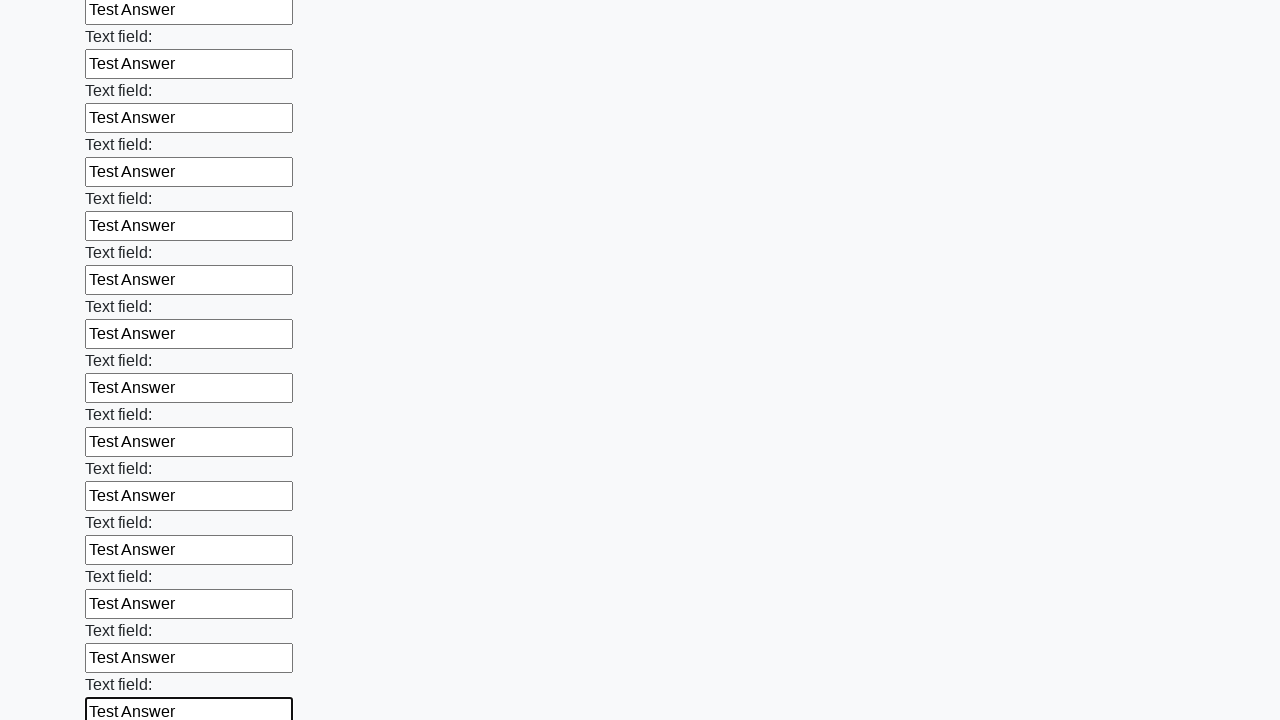

Filled input field with 'Test Answer' on input >> nth=74
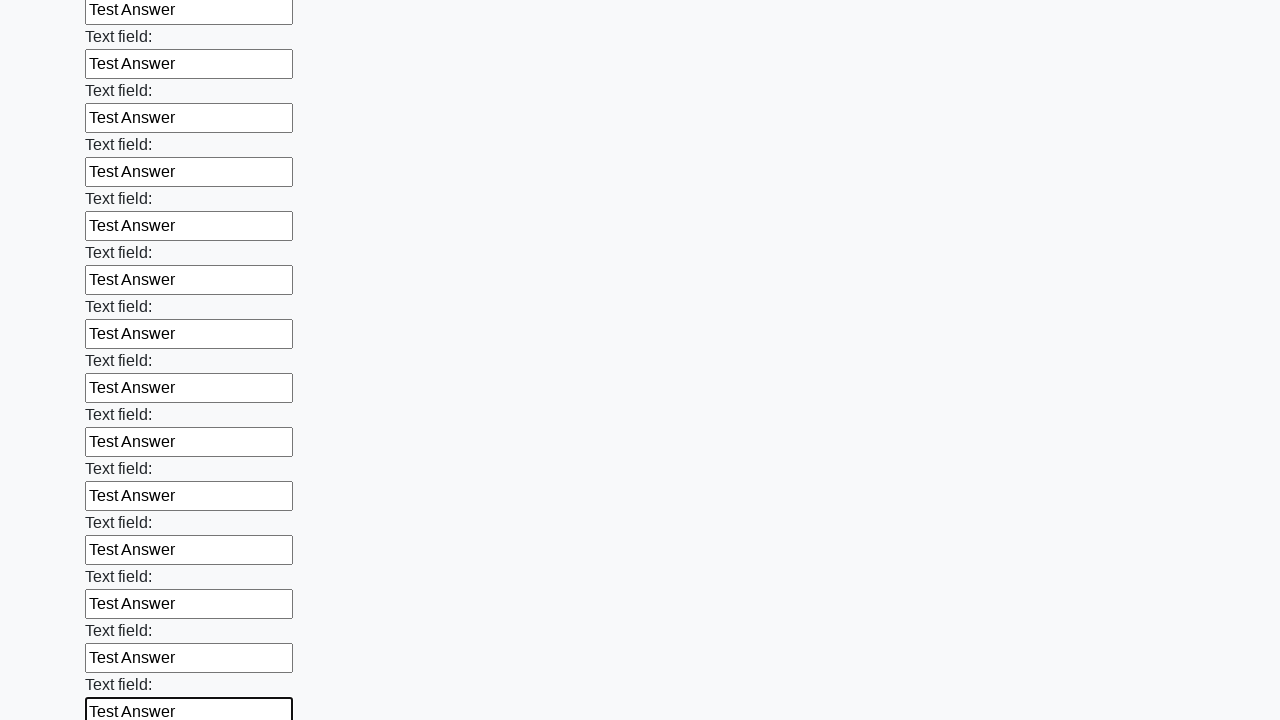

Filled input field with 'Test Answer' on input >> nth=75
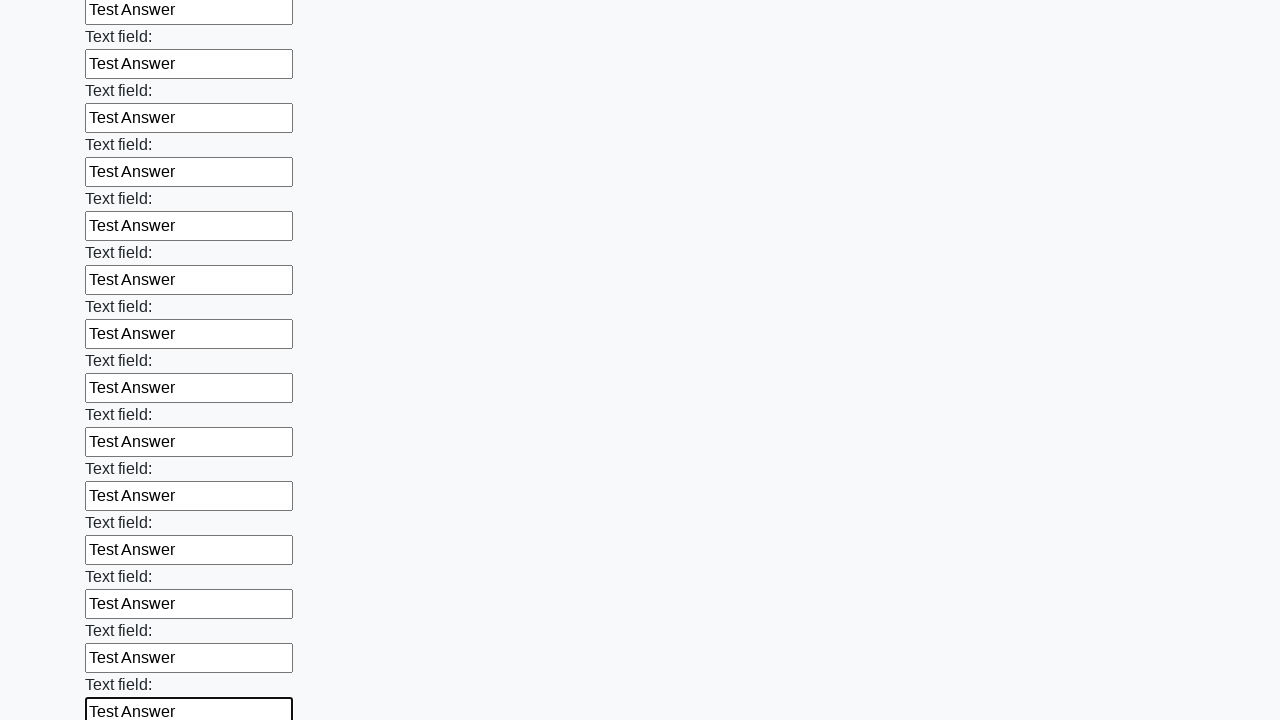

Filled input field with 'Test Answer' on input >> nth=76
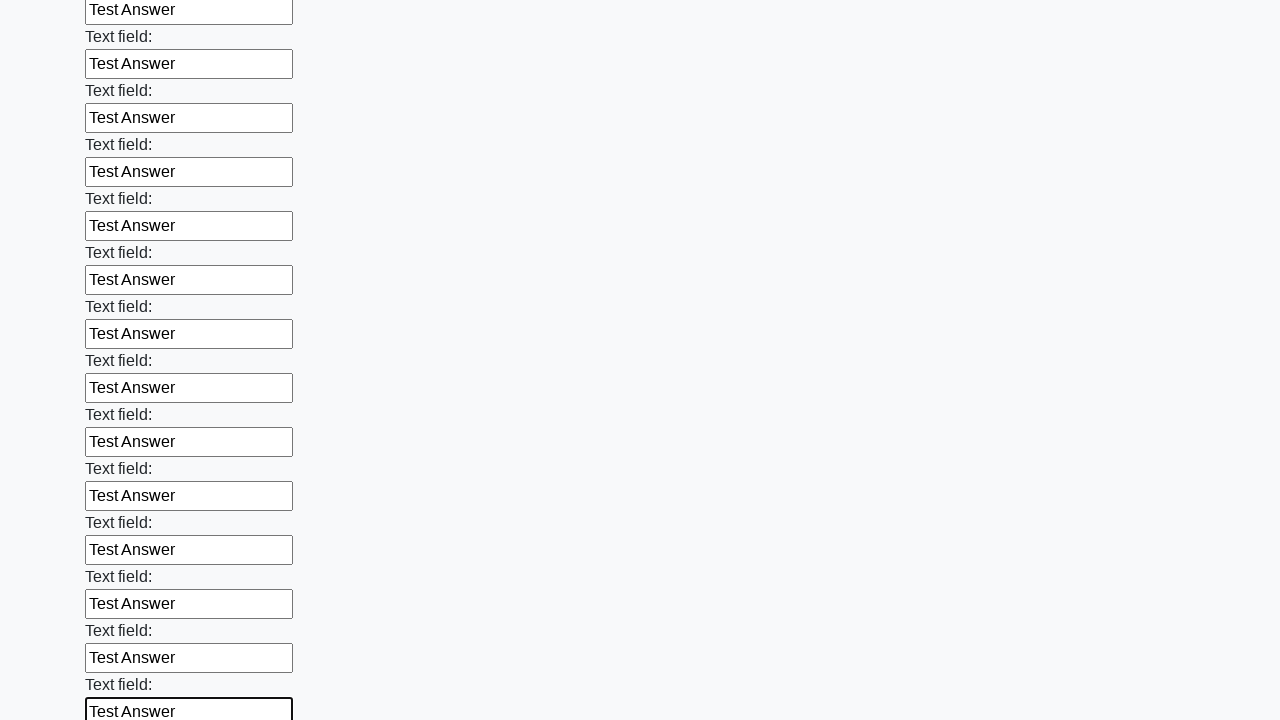

Filled input field with 'Test Answer' on input >> nth=77
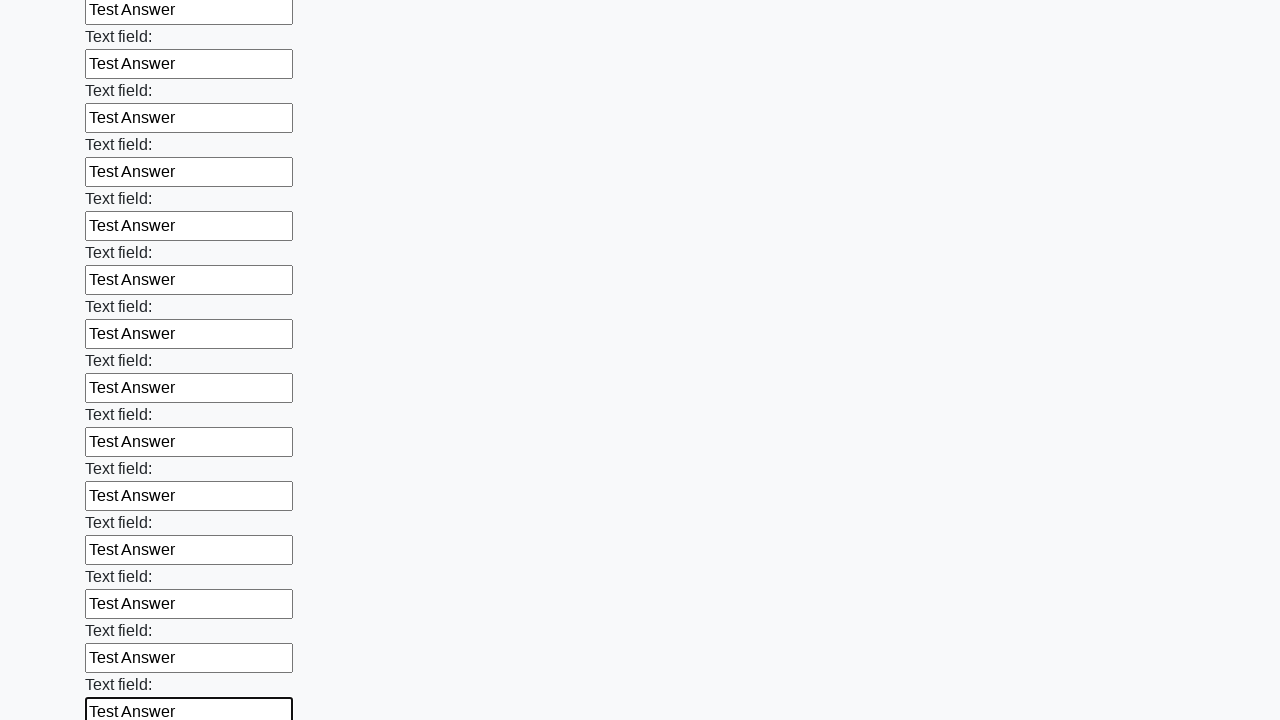

Filled input field with 'Test Answer' on input >> nth=78
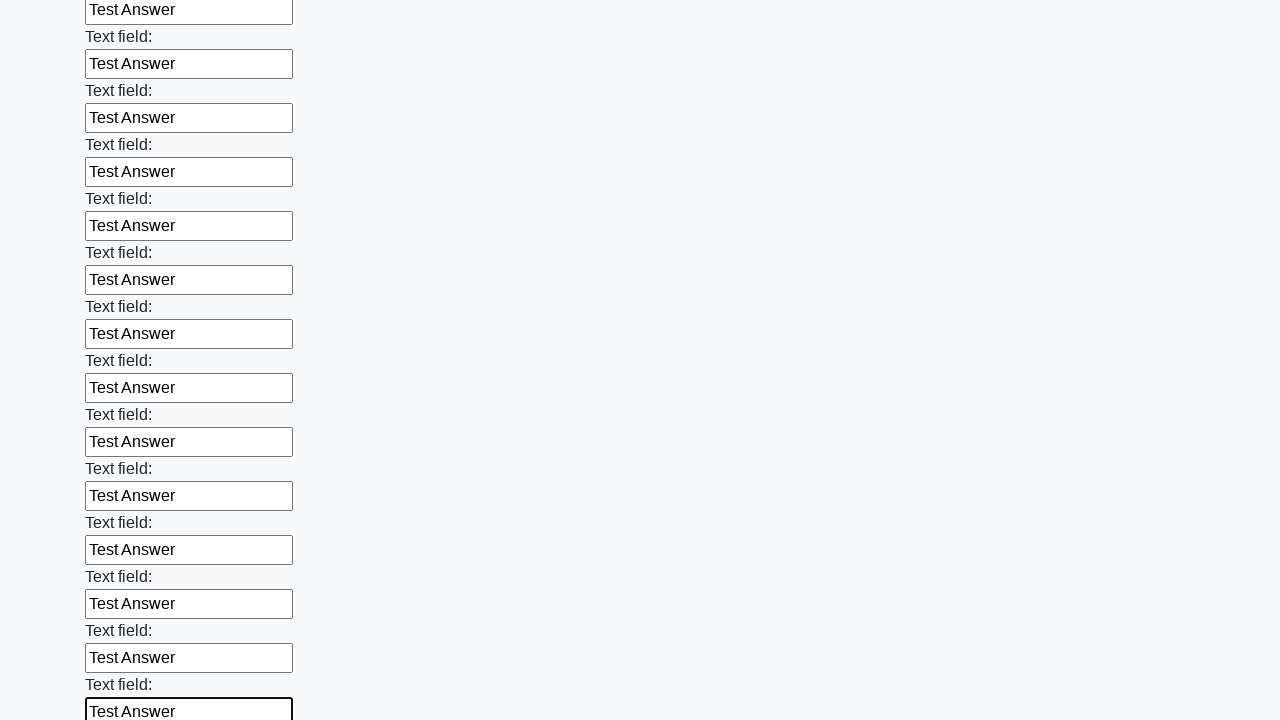

Filled input field with 'Test Answer' on input >> nth=79
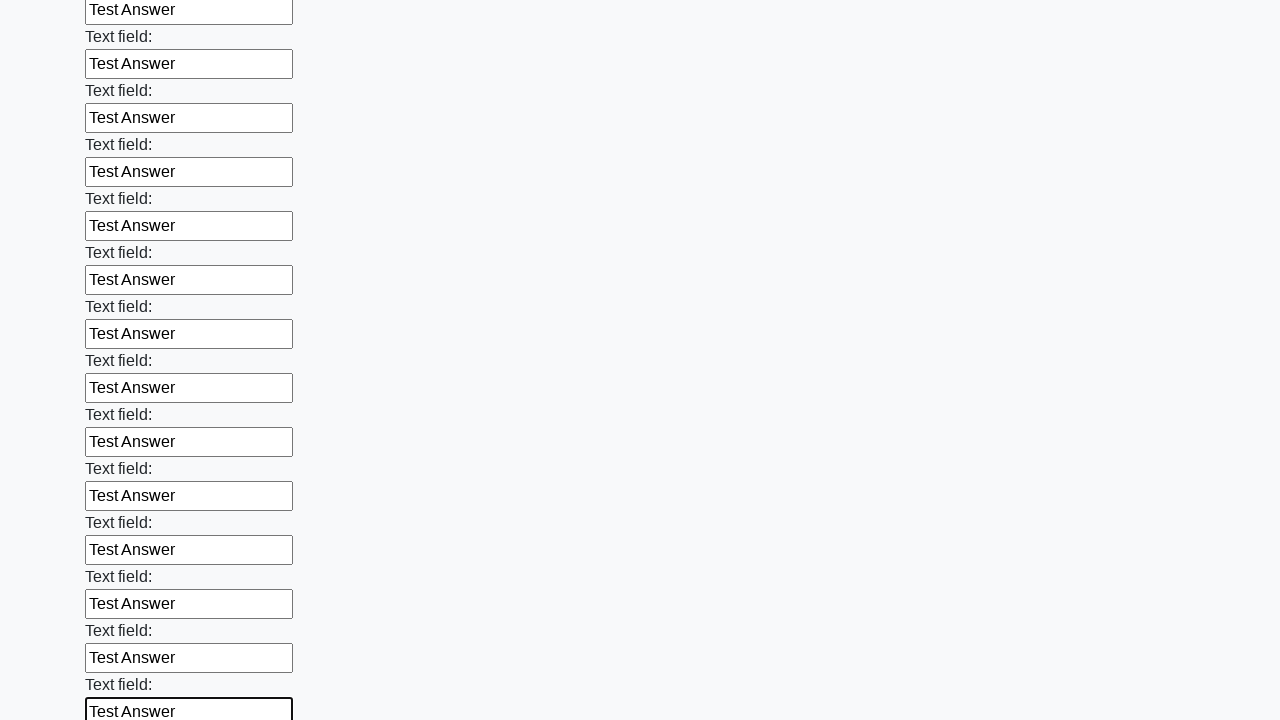

Filled input field with 'Test Answer' on input >> nth=80
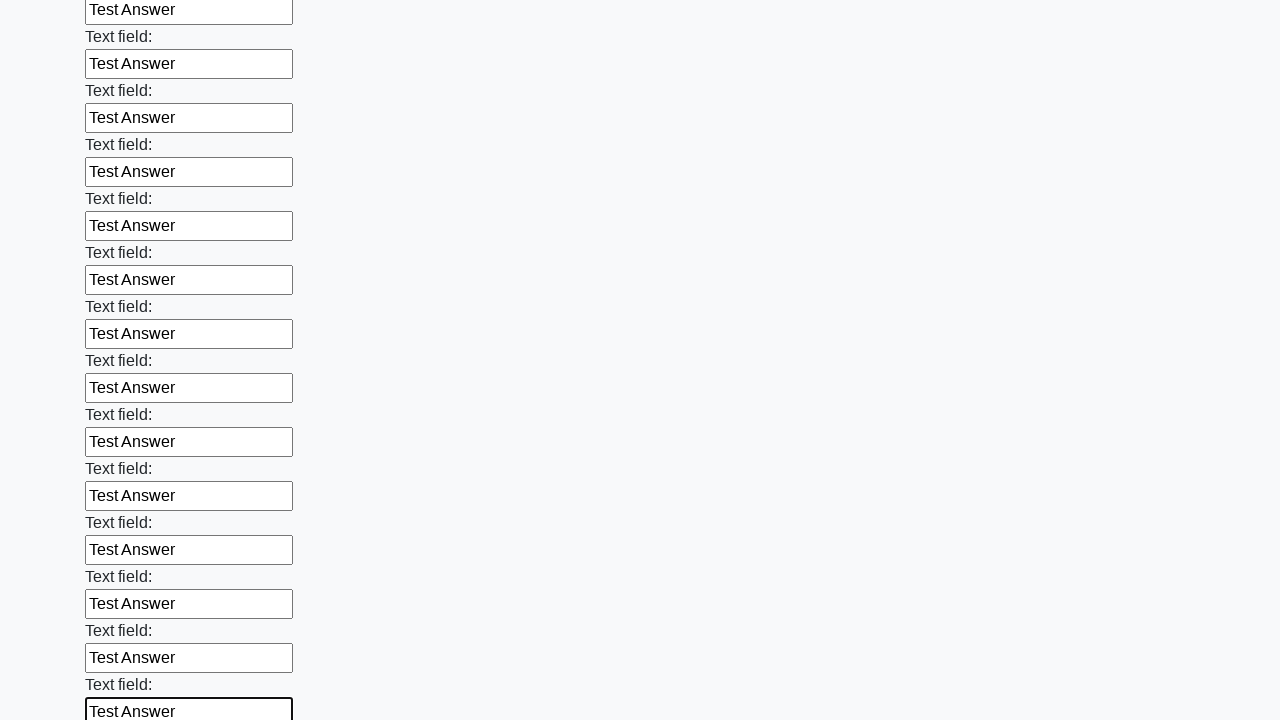

Filled input field with 'Test Answer' on input >> nth=81
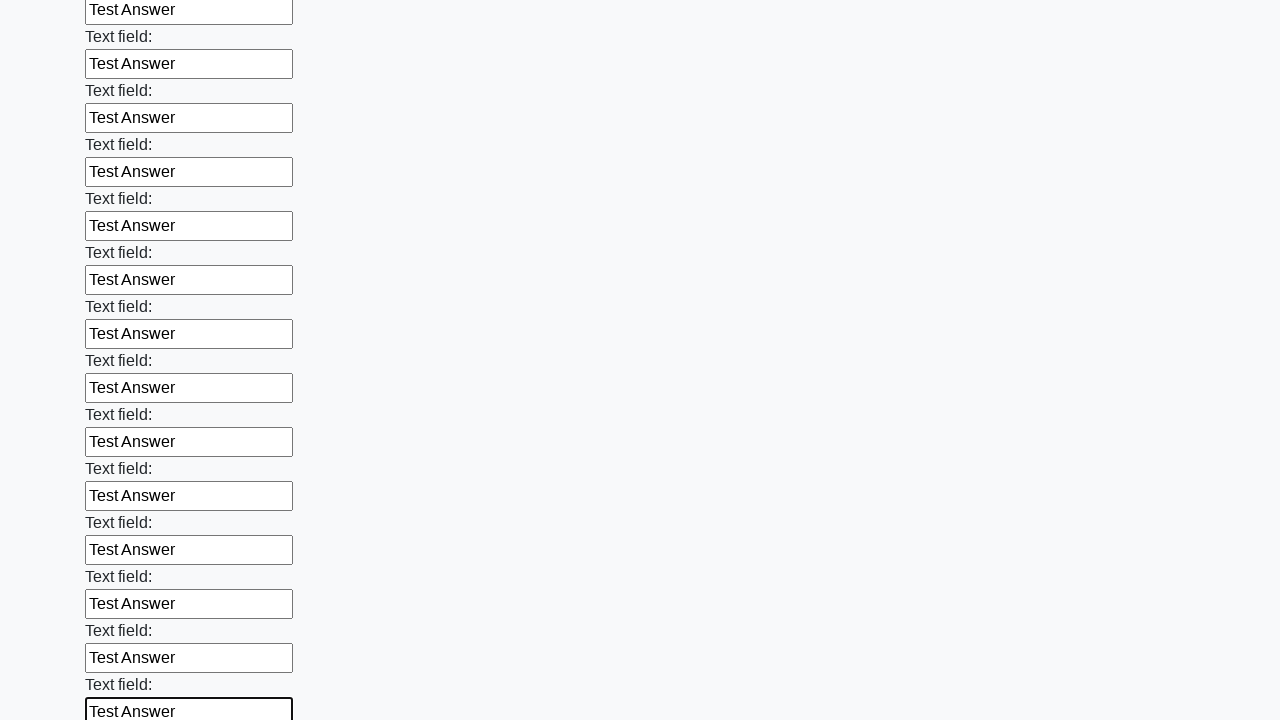

Filled input field with 'Test Answer' on input >> nth=82
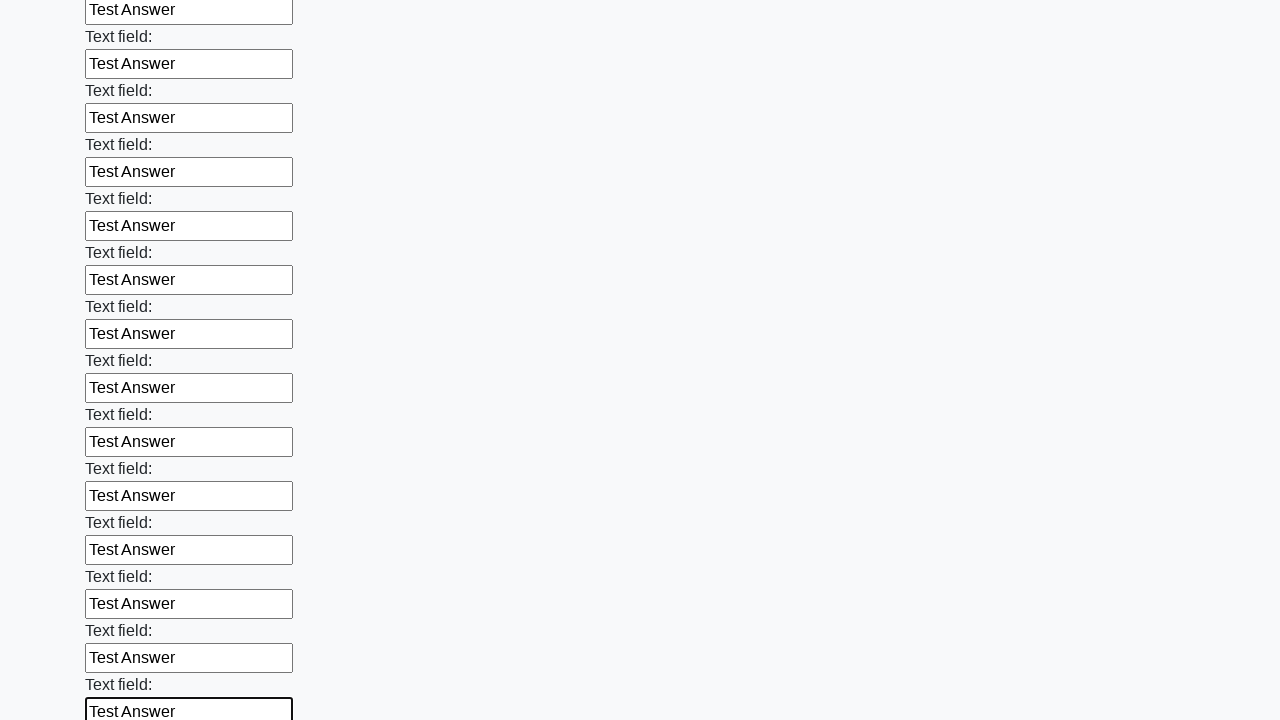

Filled input field with 'Test Answer' on input >> nth=83
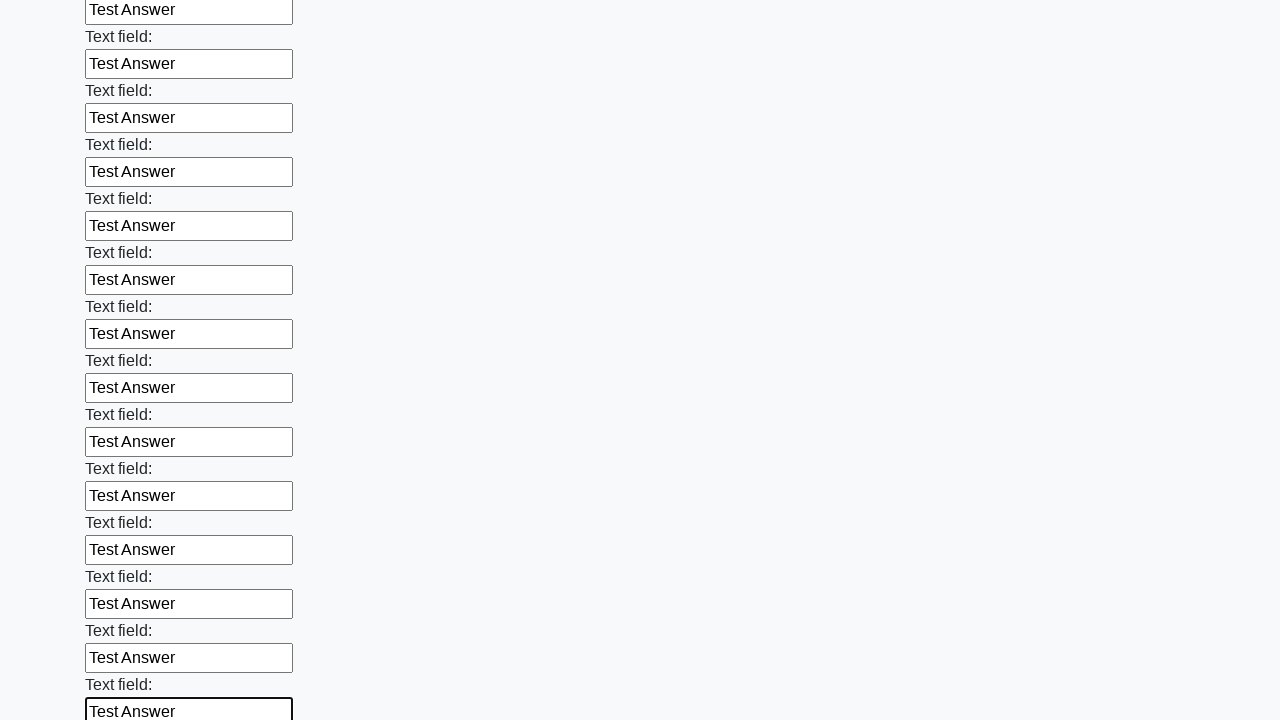

Filled input field with 'Test Answer' on input >> nth=84
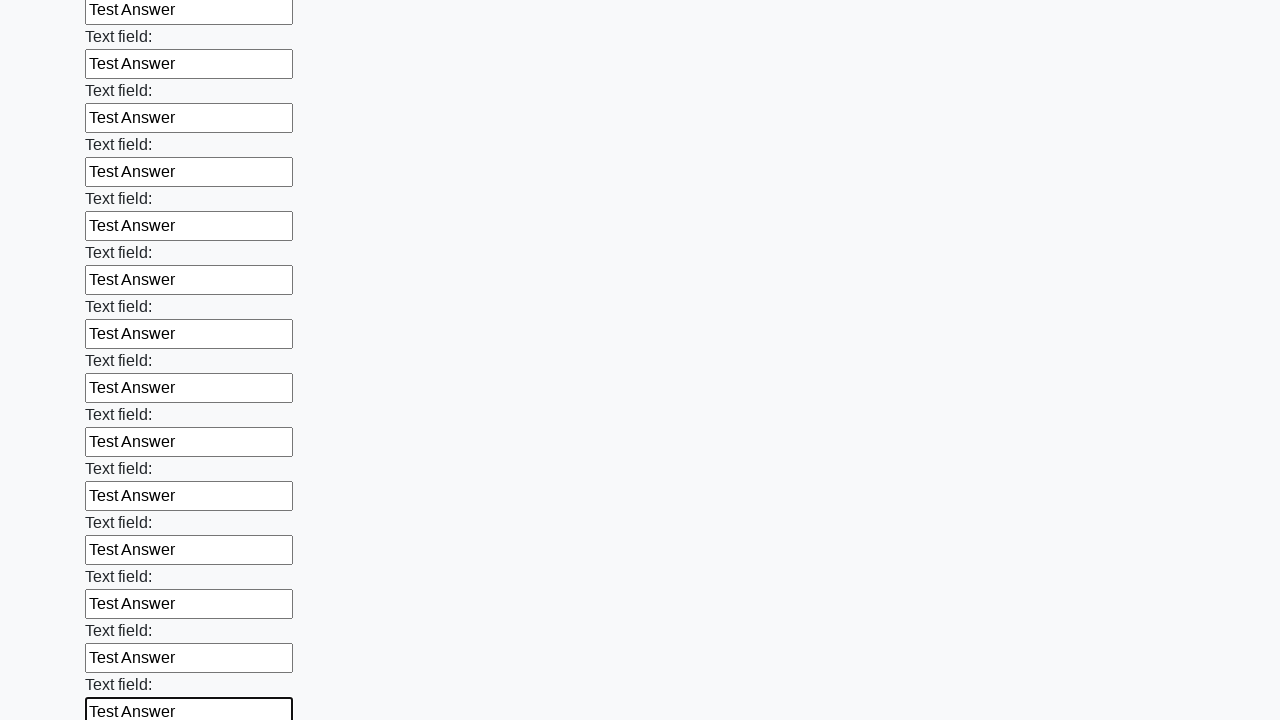

Filled input field with 'Test Answer' on input >> nth=85
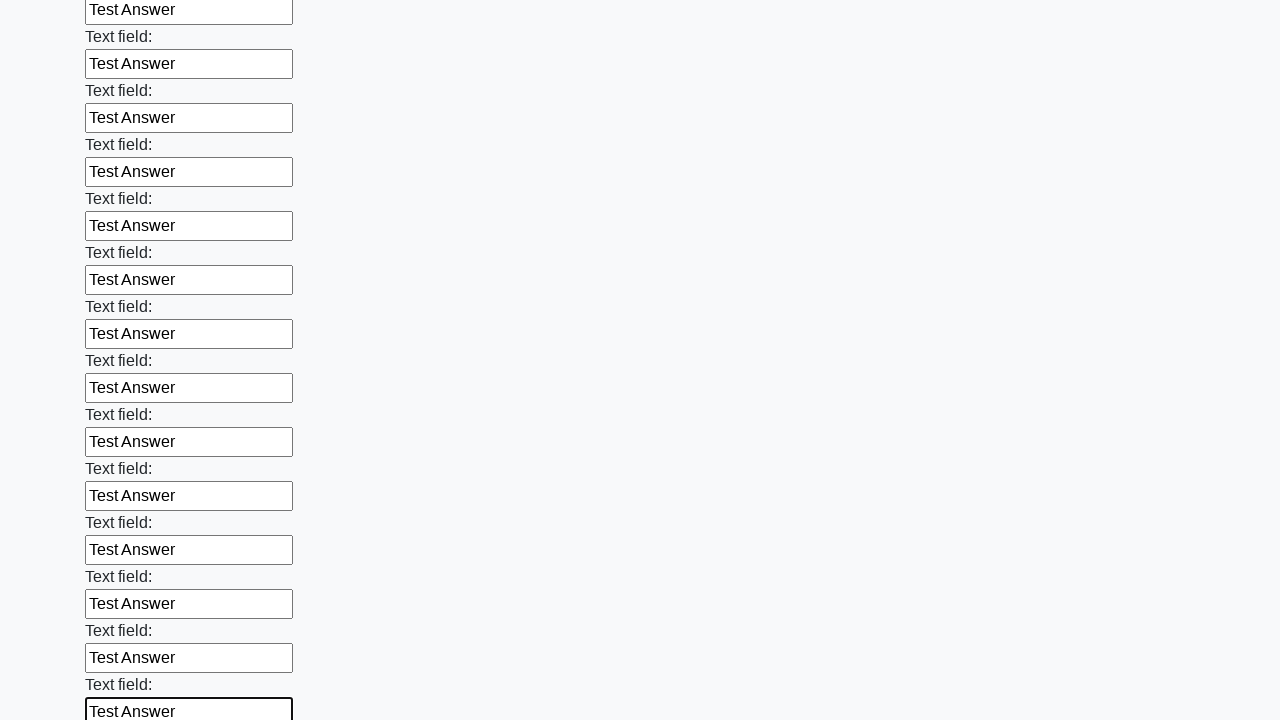

Filled input field with 'Test Answer' on input >> nth=86
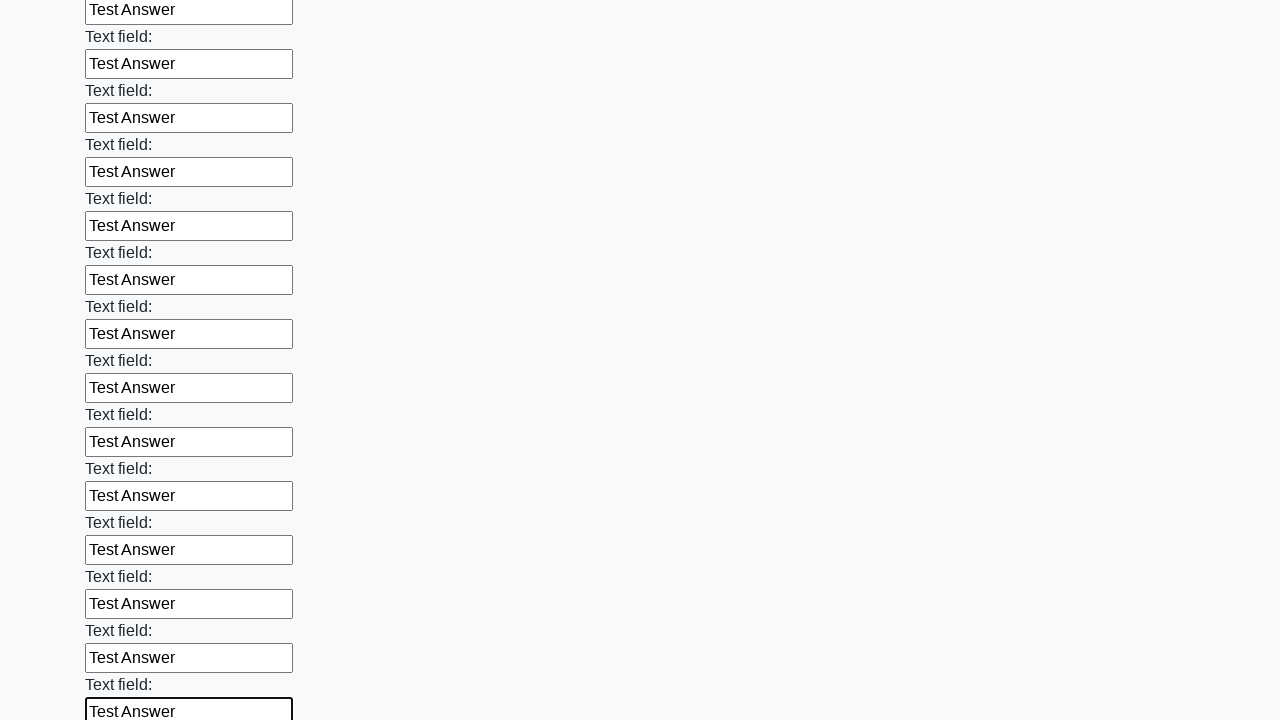

Filled input field with 'Test Answer' on input >> nth=87
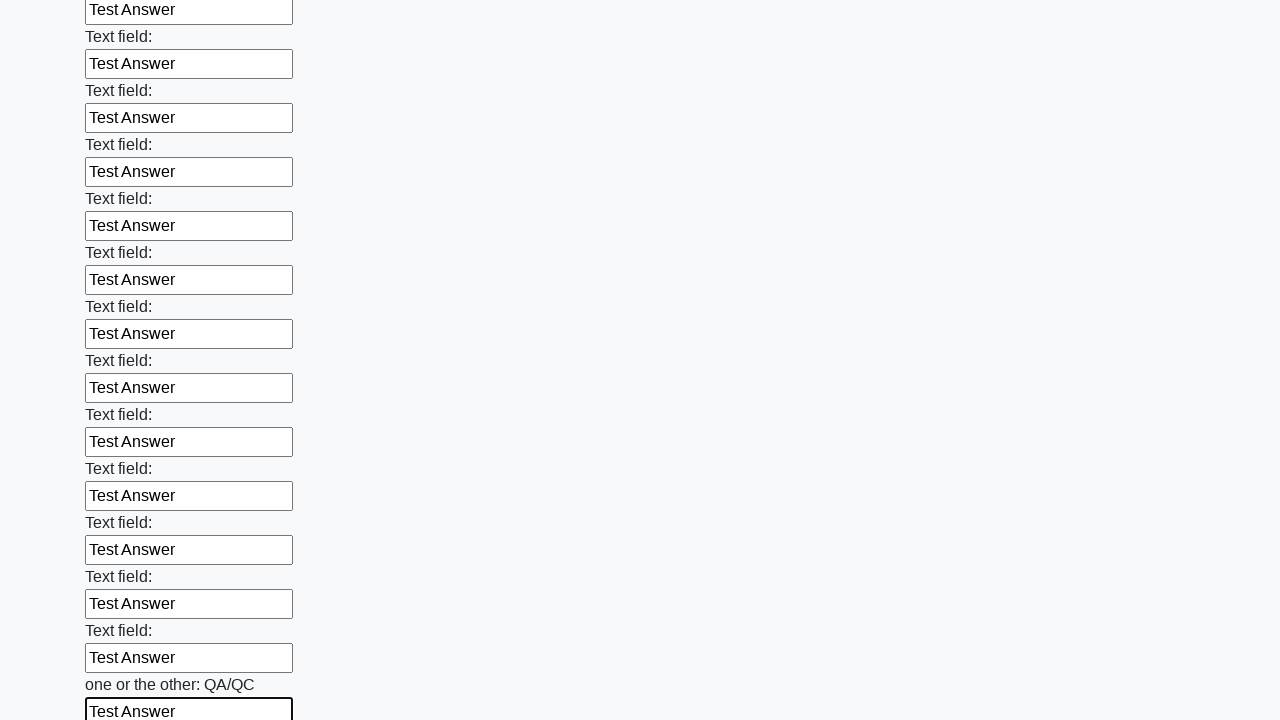

Filled input field with 'Test Answer' on input >> nth=88
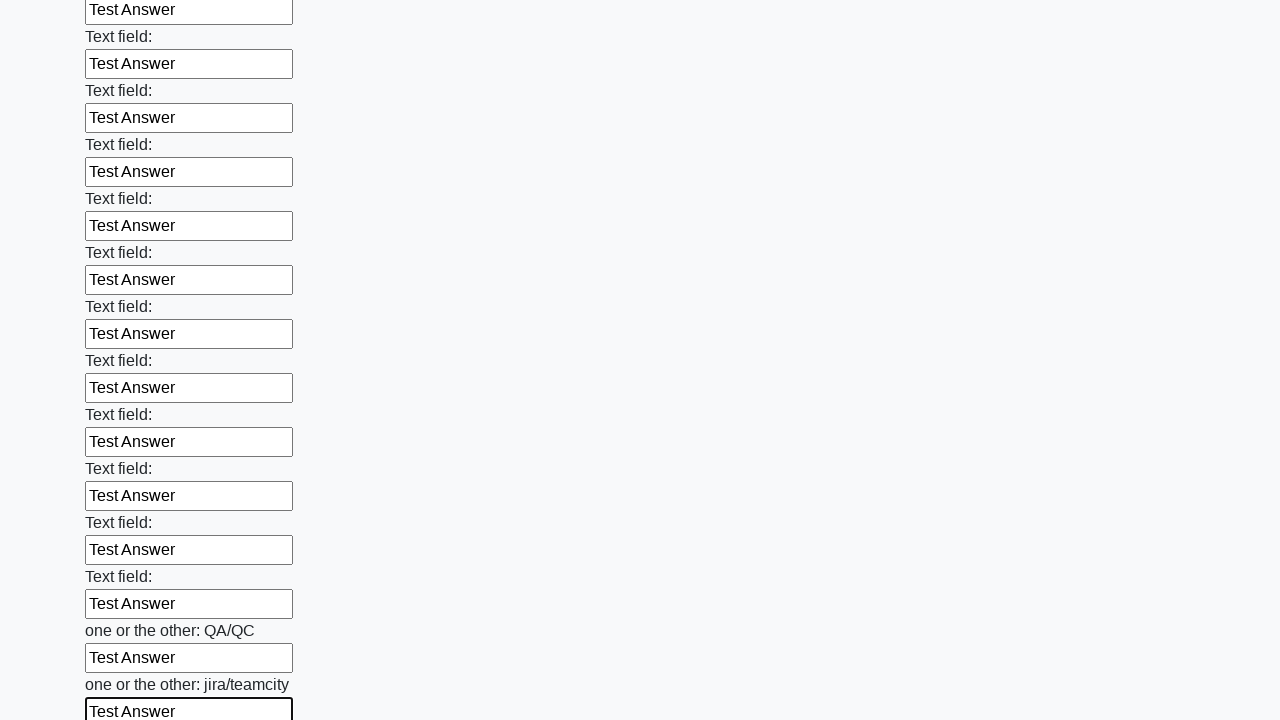

Filled input field with 'Test Answer' on input >> nth=89
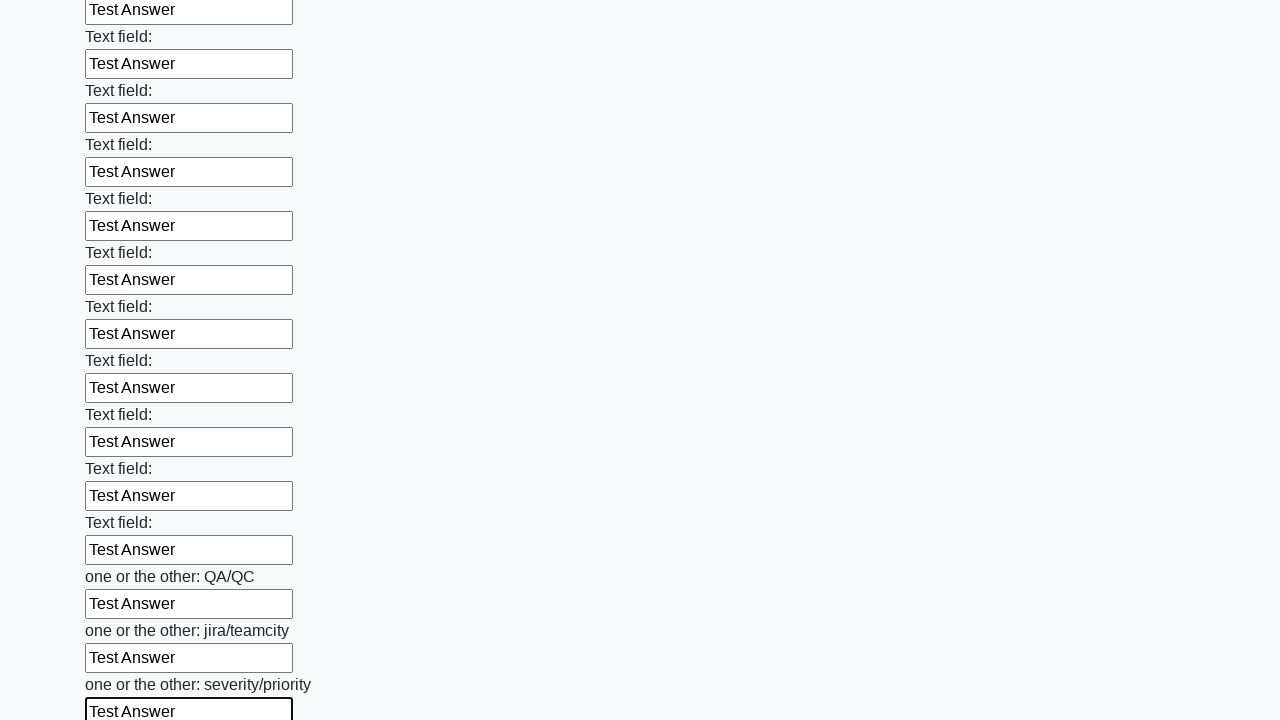

Filled input field with 'Test Answer' on input >> nth=90
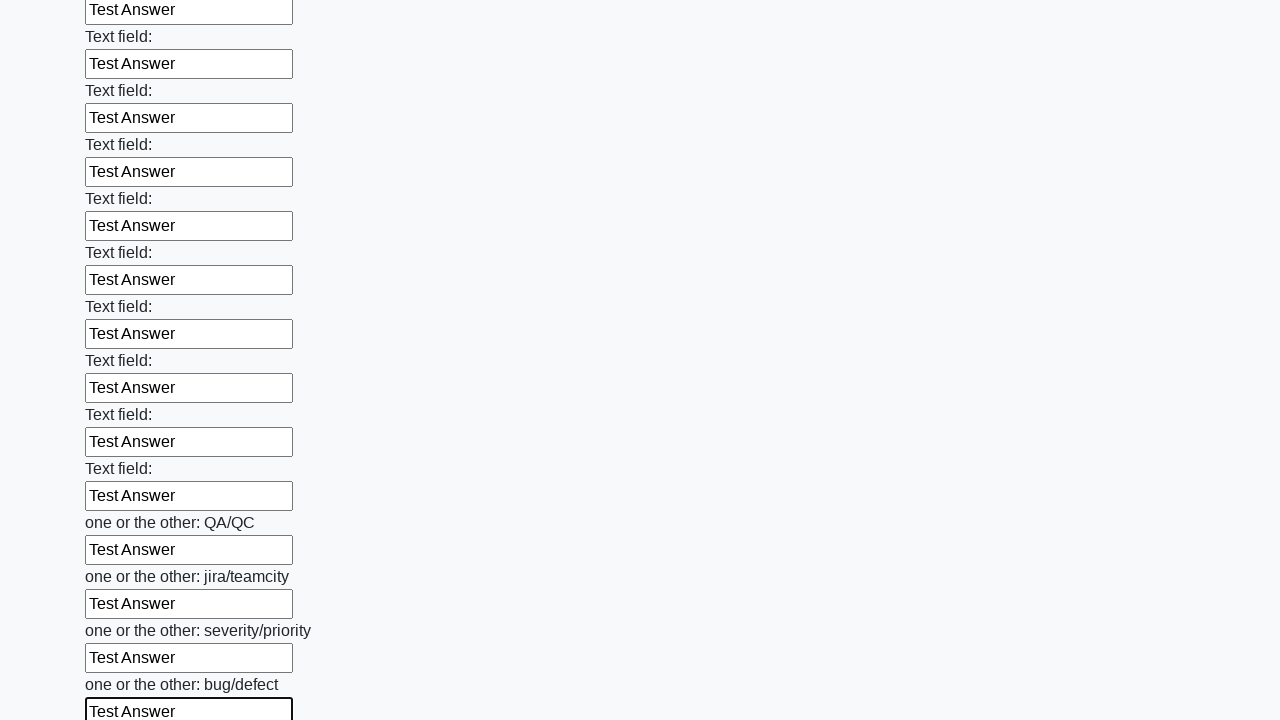

Filled input field with 'Test Answer' on input >> nth=91
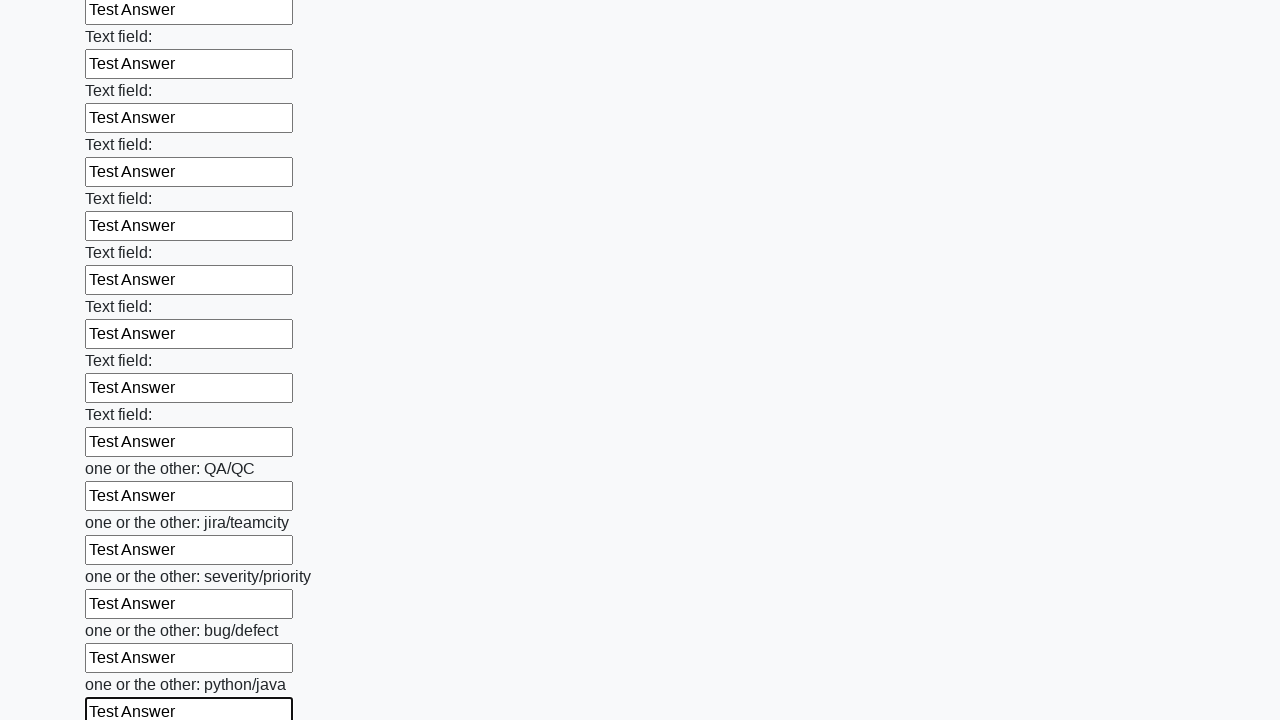

Filled input field with 'Test Answer' on input >> nth=92
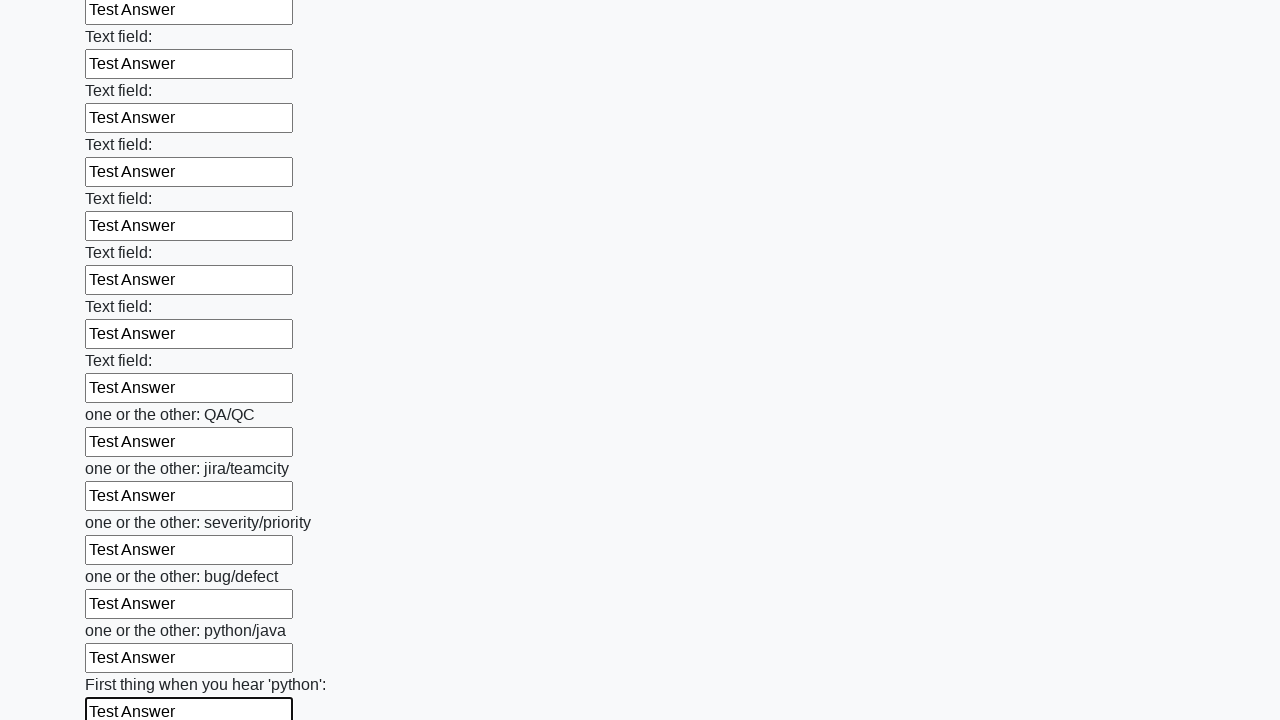

Filled input field with 'Test Answer' on input >> nth=93
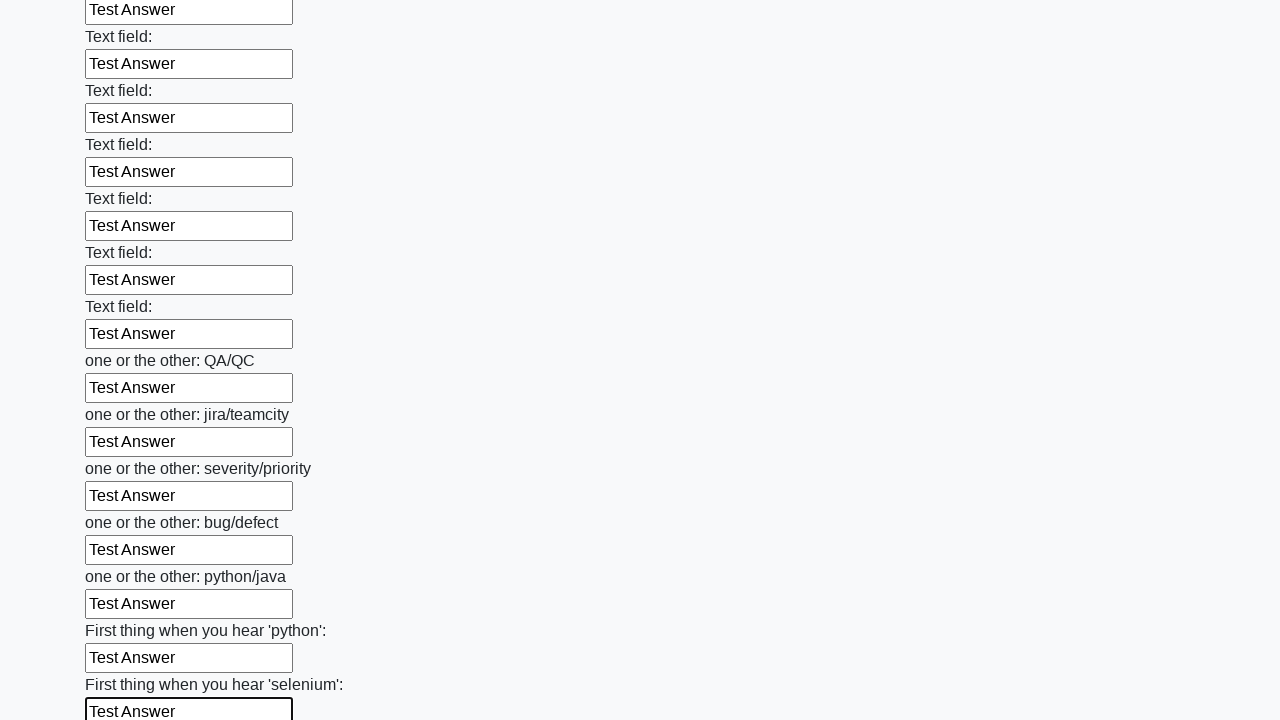

Filled input field with 'Test Answer' on input >> nth=94
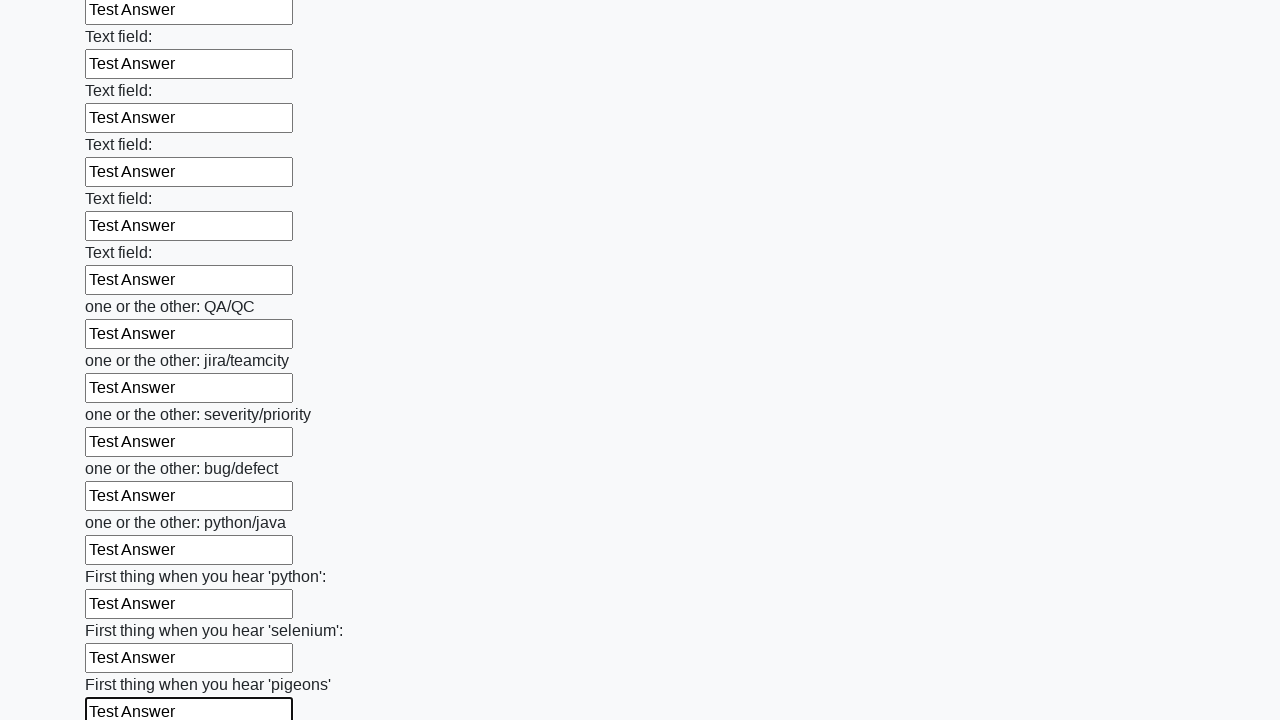

Filled input field with 'Test Answer' on input >> nth=95
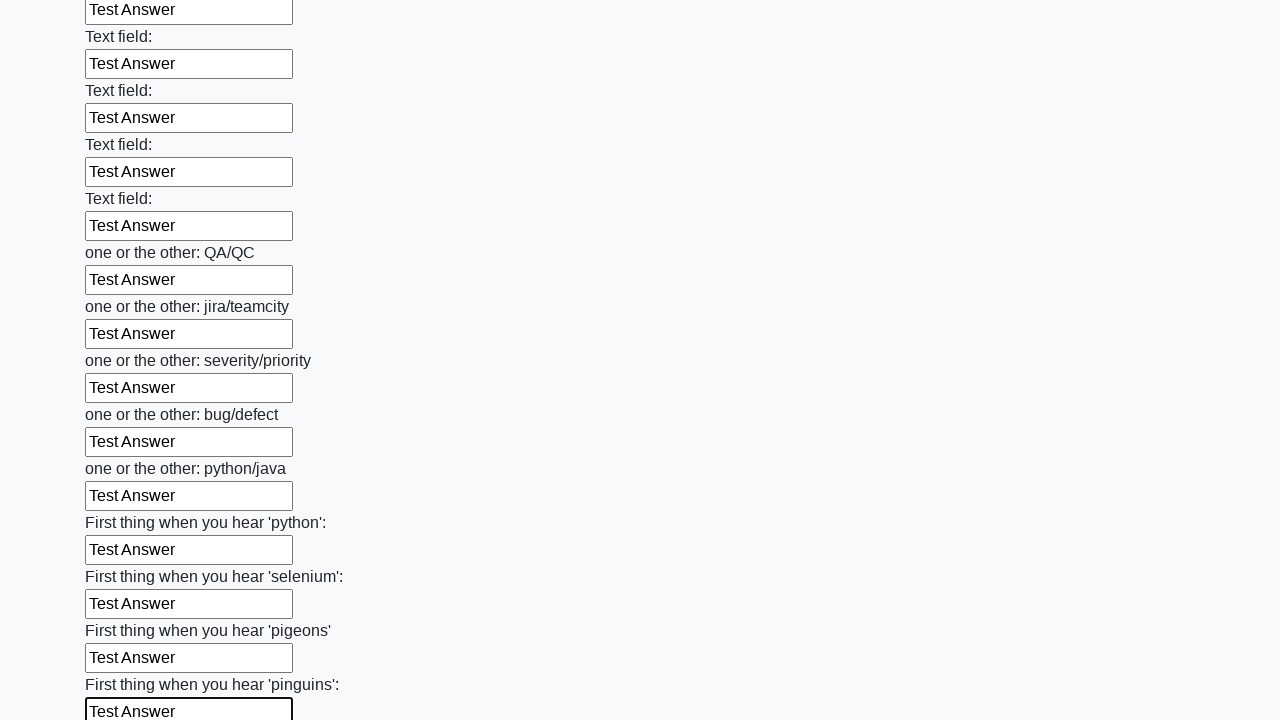

Filled input field with 'Test Answer' on input >> nth=96
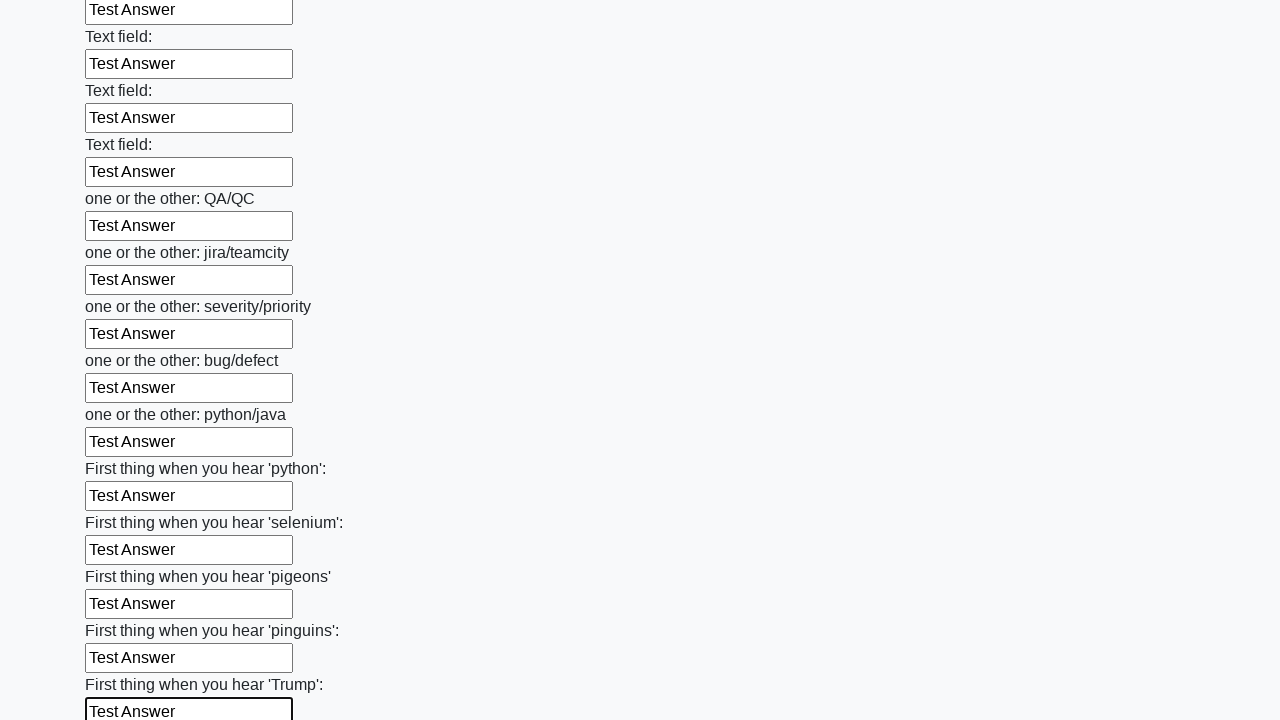

Filled input field with 'Test Answer' on input >> nth=97
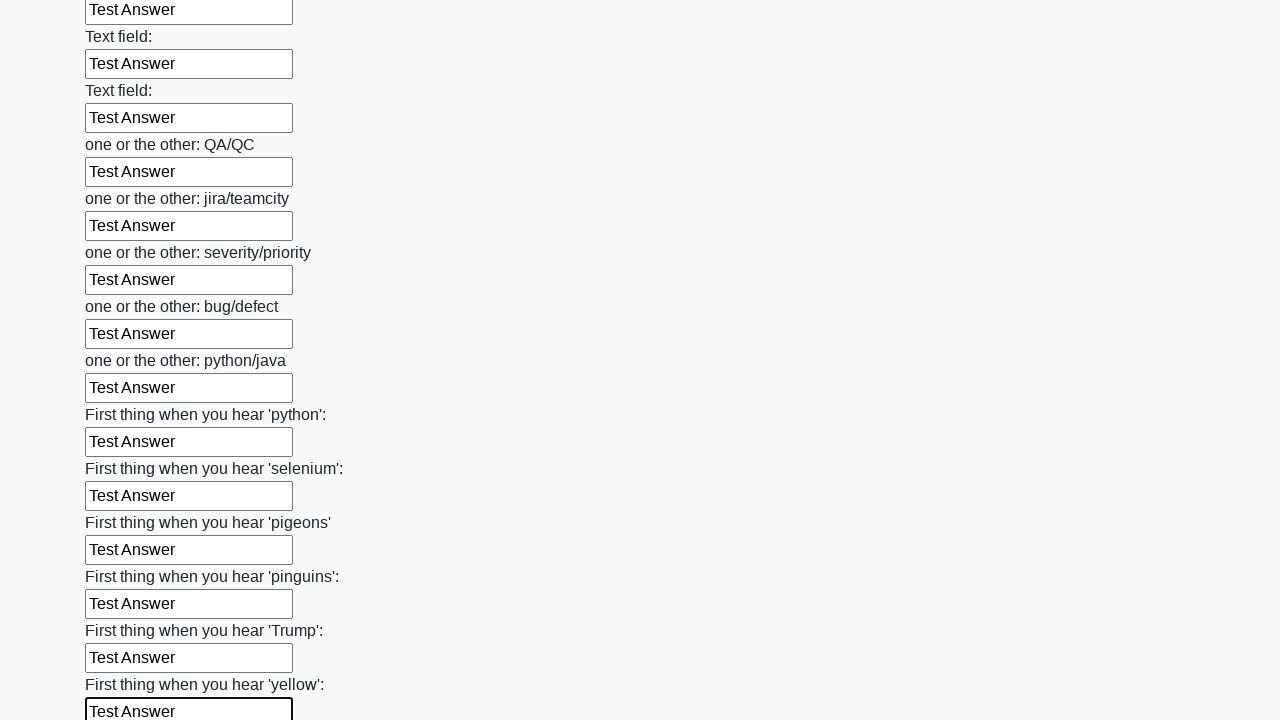

Filled input field with 'Test Answer' on input >> nth=98
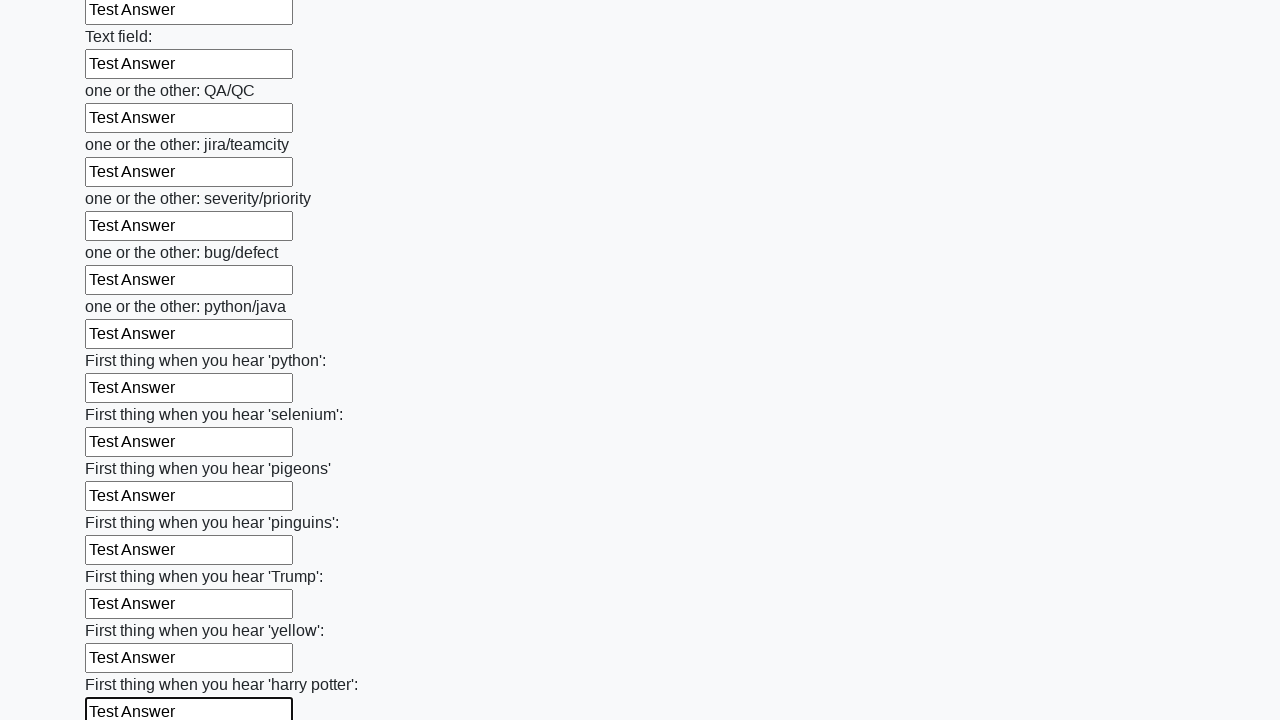

Filled input field with 'Test Answer' on input >> nth=99
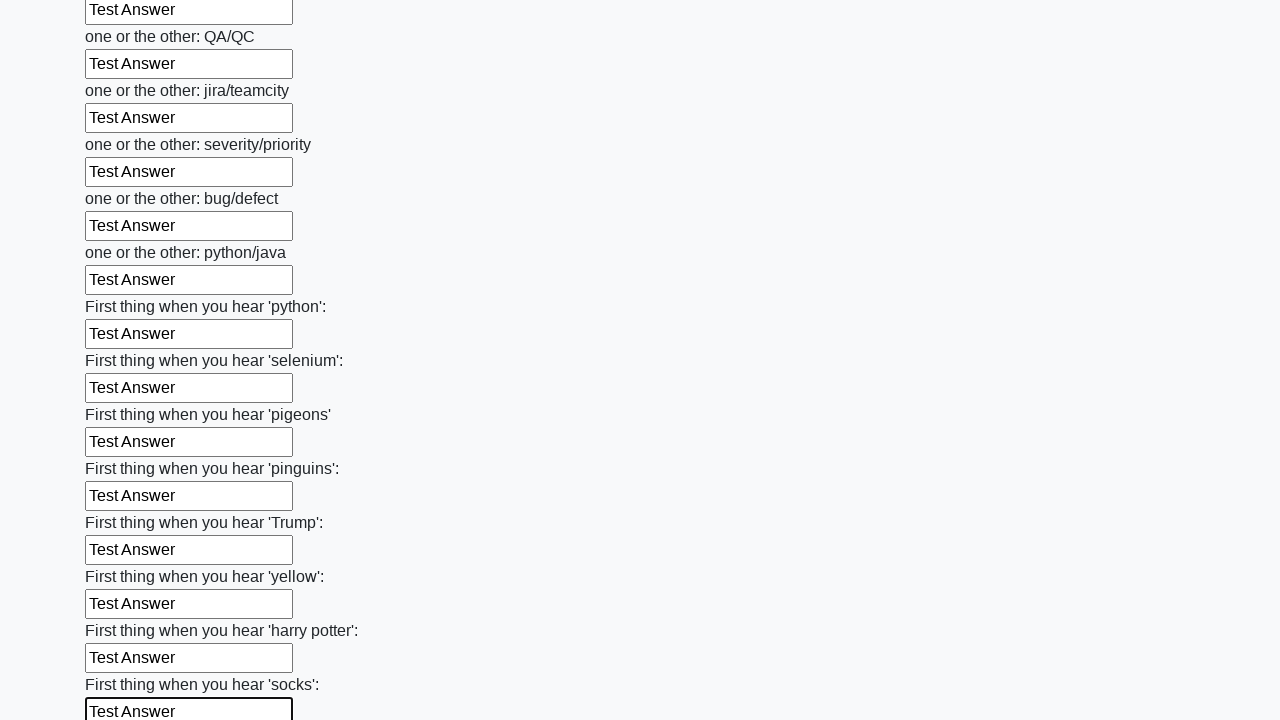

Clicked the submit button at (123, 611) on button.btn
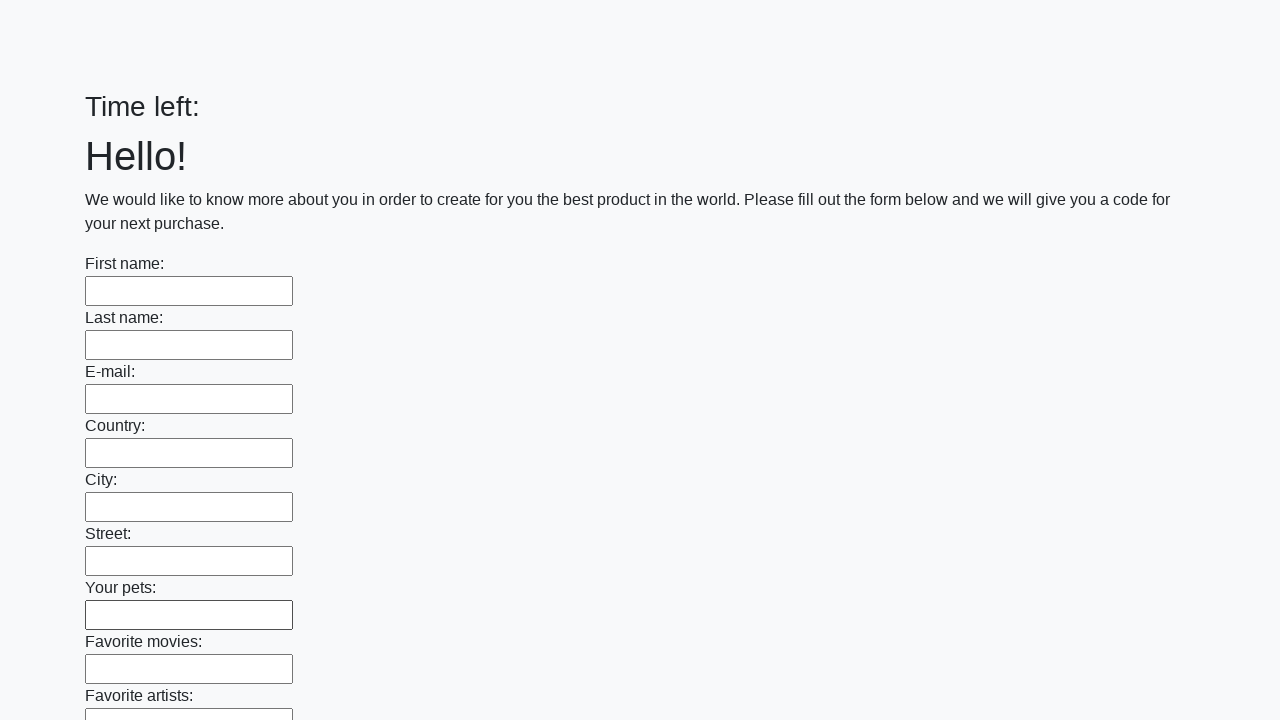

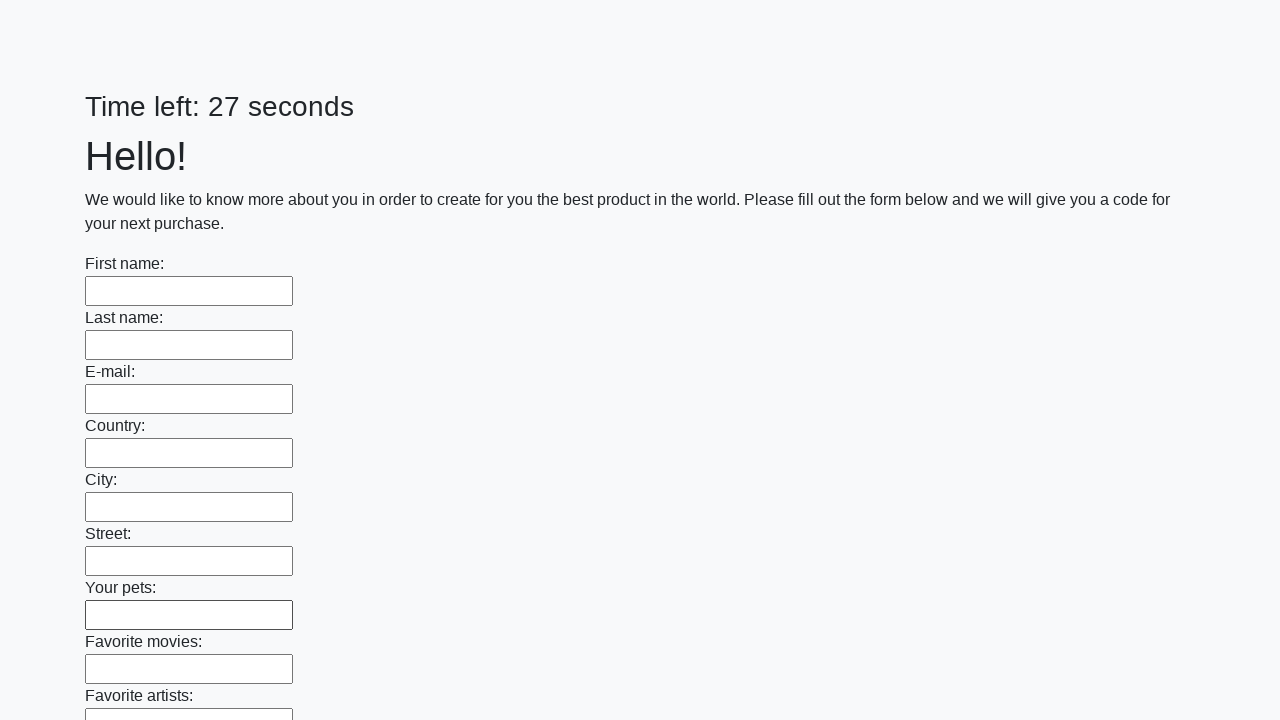